Tests scrolling functionality on a high/tall webpage by continuously scrolling down until a button element becomes visible in the viewport.

Starting URL: https://seleniumui.moderntester.pl/high-site.php

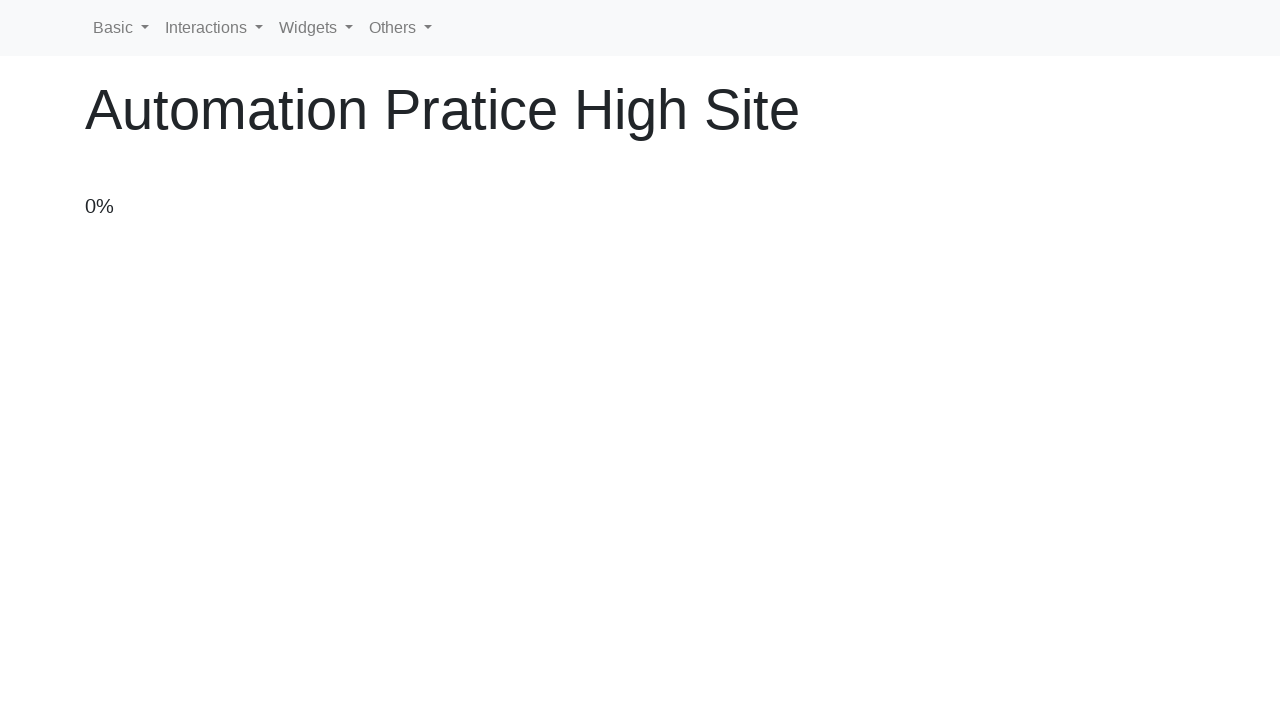

Navigated to high-site.php
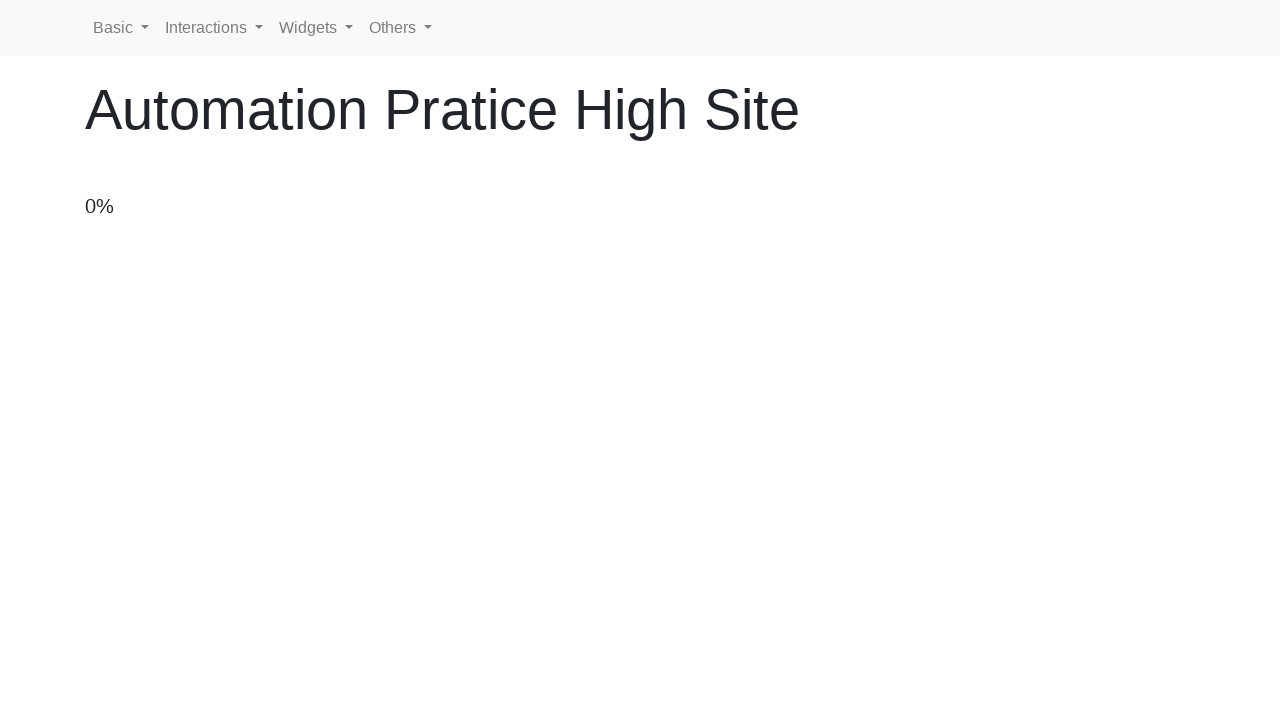

Scrolled down by 50 pixels
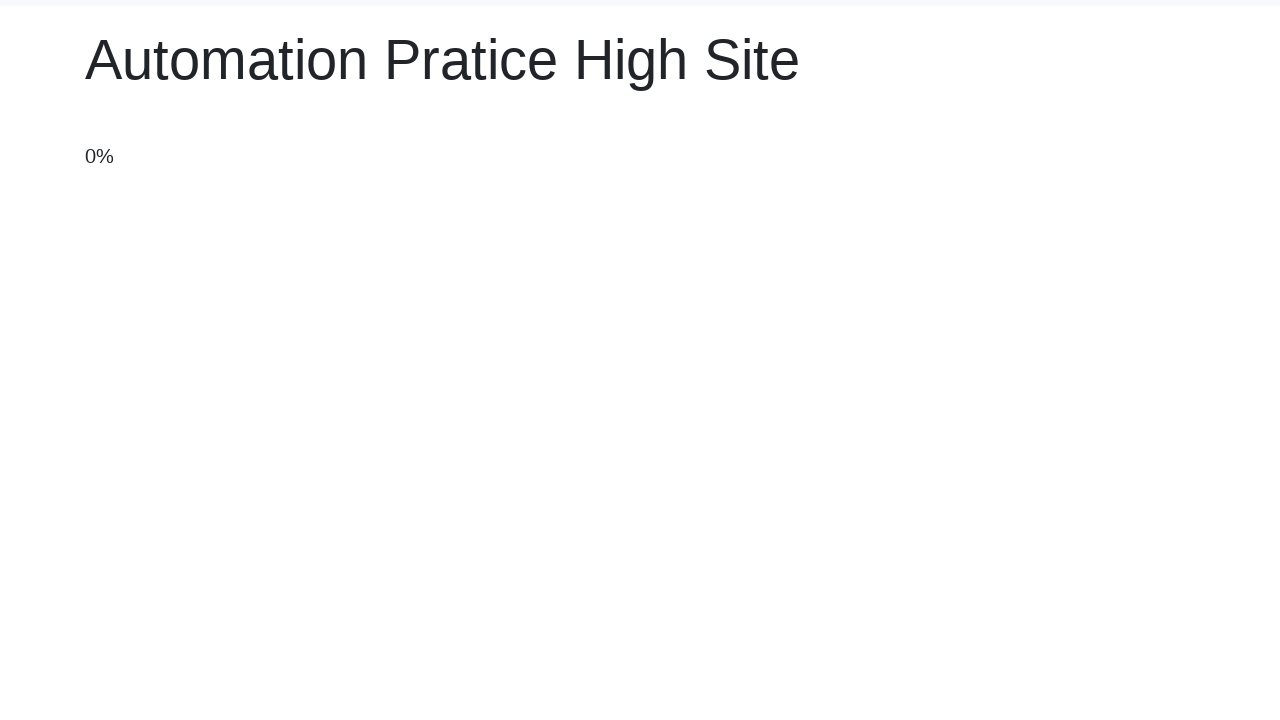

Waited 50ms for page to render
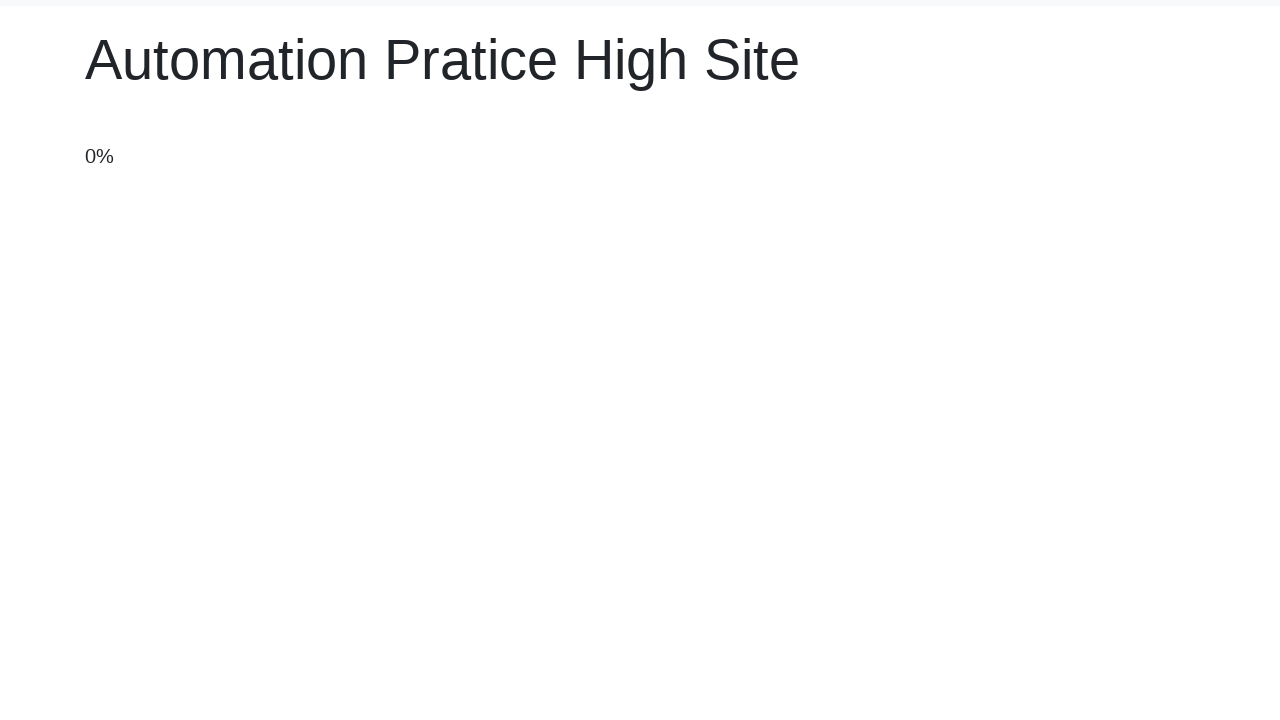

Scrolled down by 50 pixels
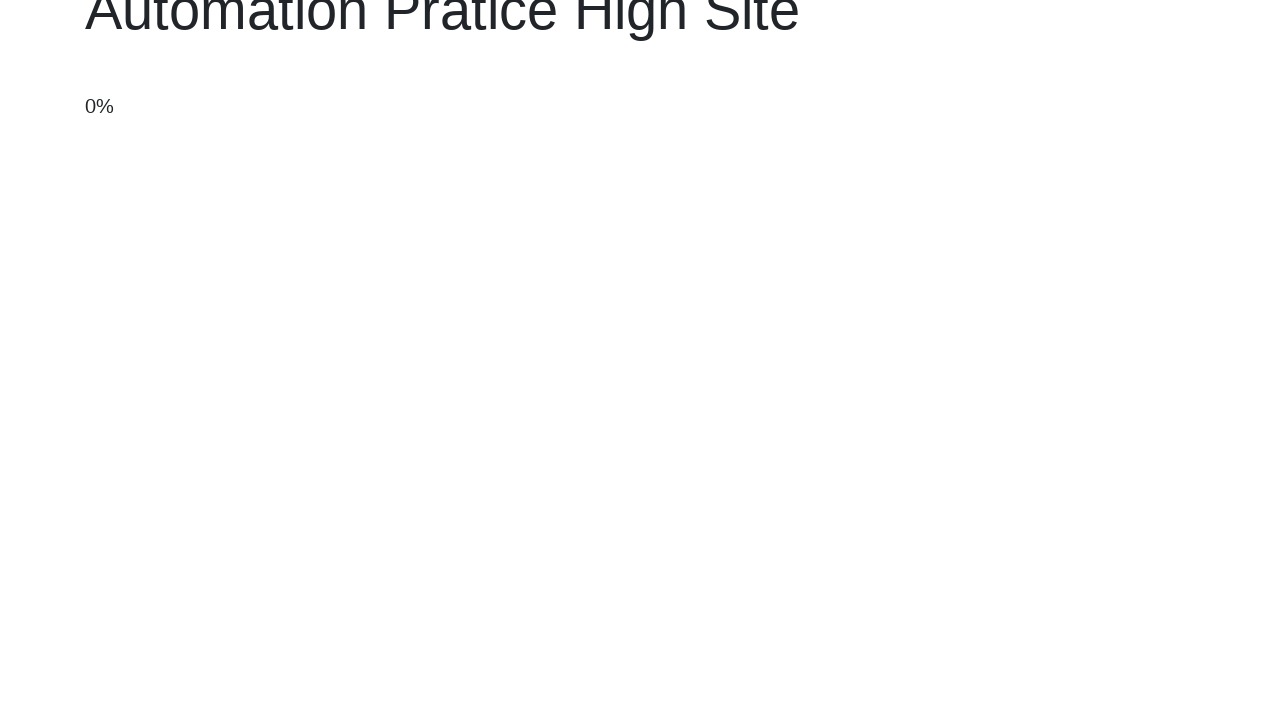

Waited 50ms for page to render
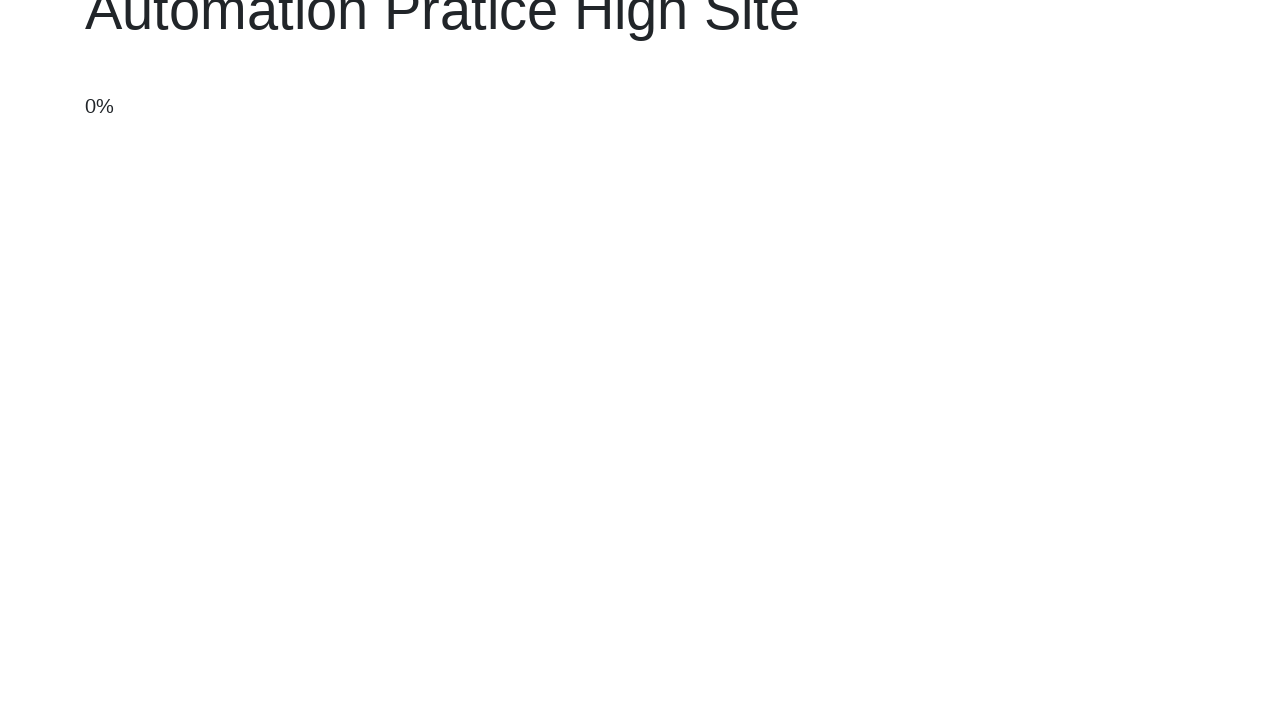

Scrolled down by 50 pixels
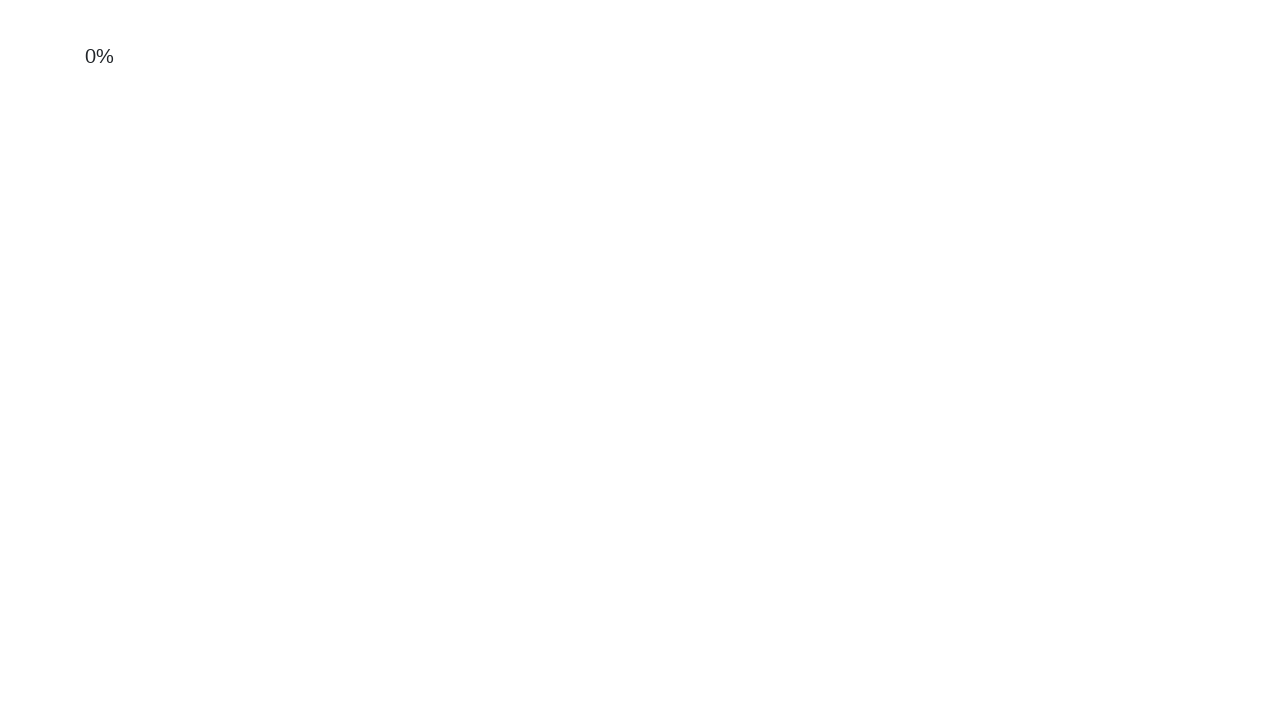

Waited 50ms for page to render
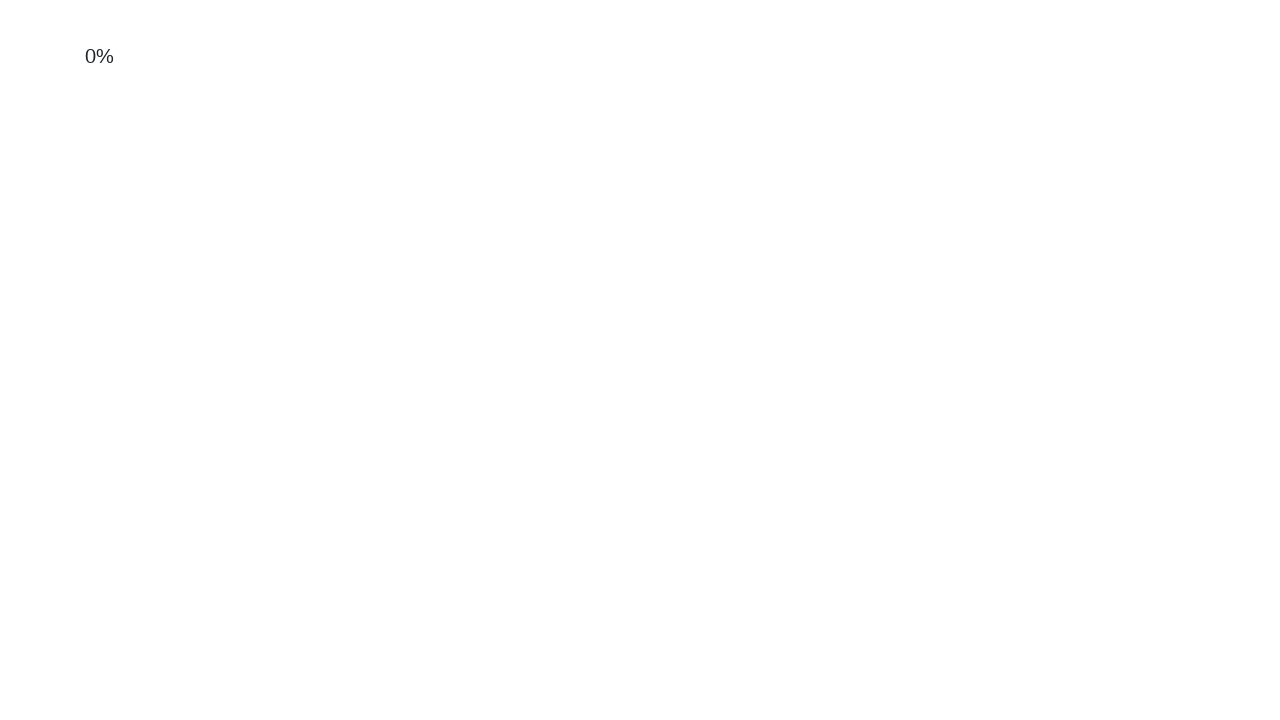

Scrolled down by 50 pixels
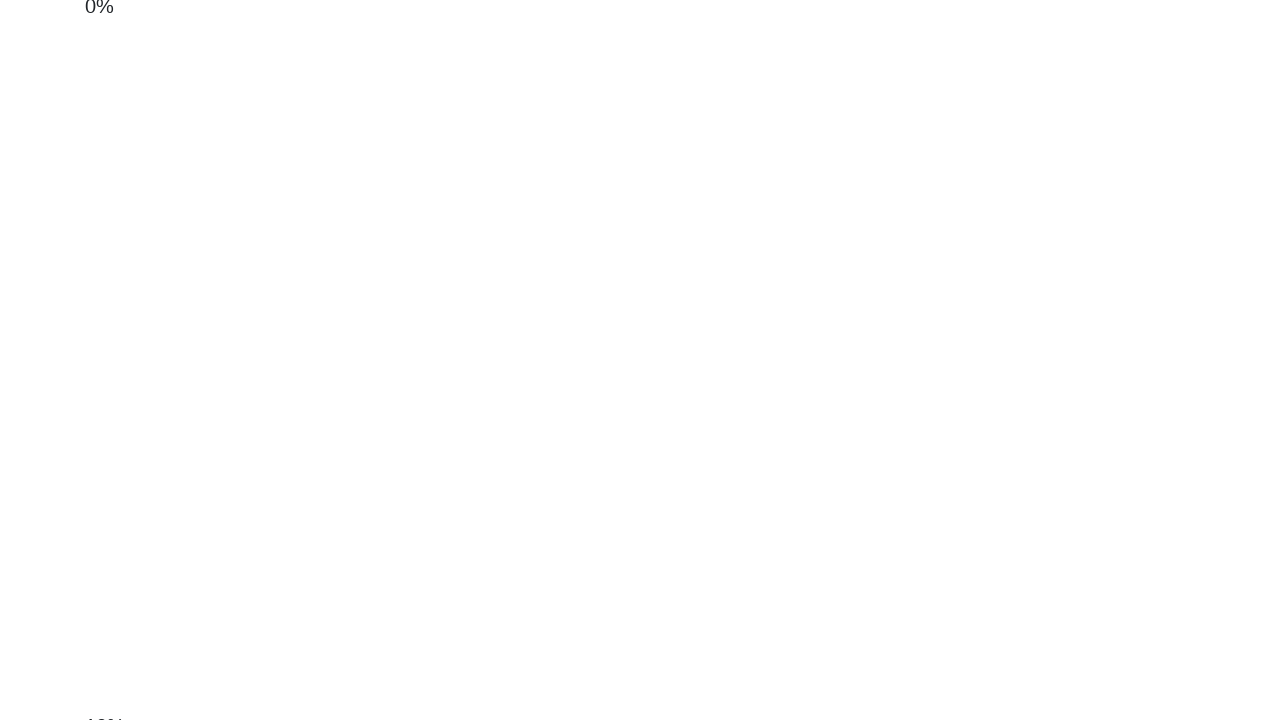

Waited 50ms for page to render
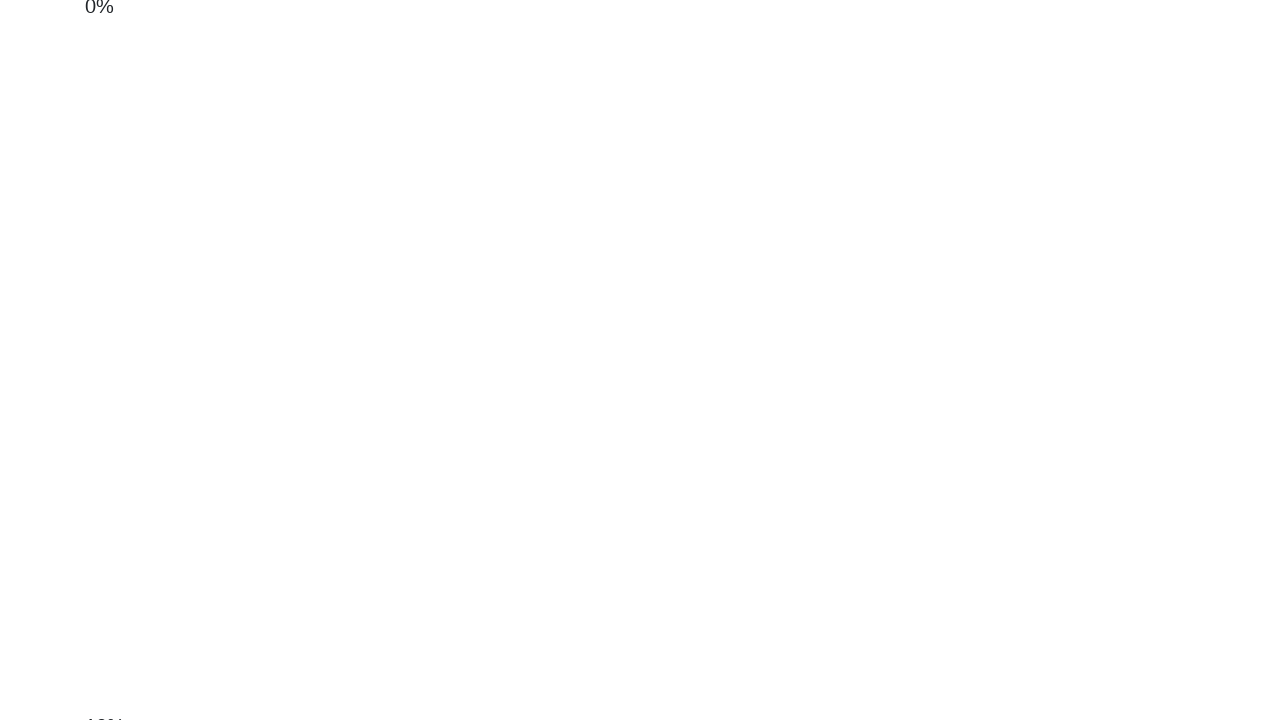

Scrolled down by 50 pixels
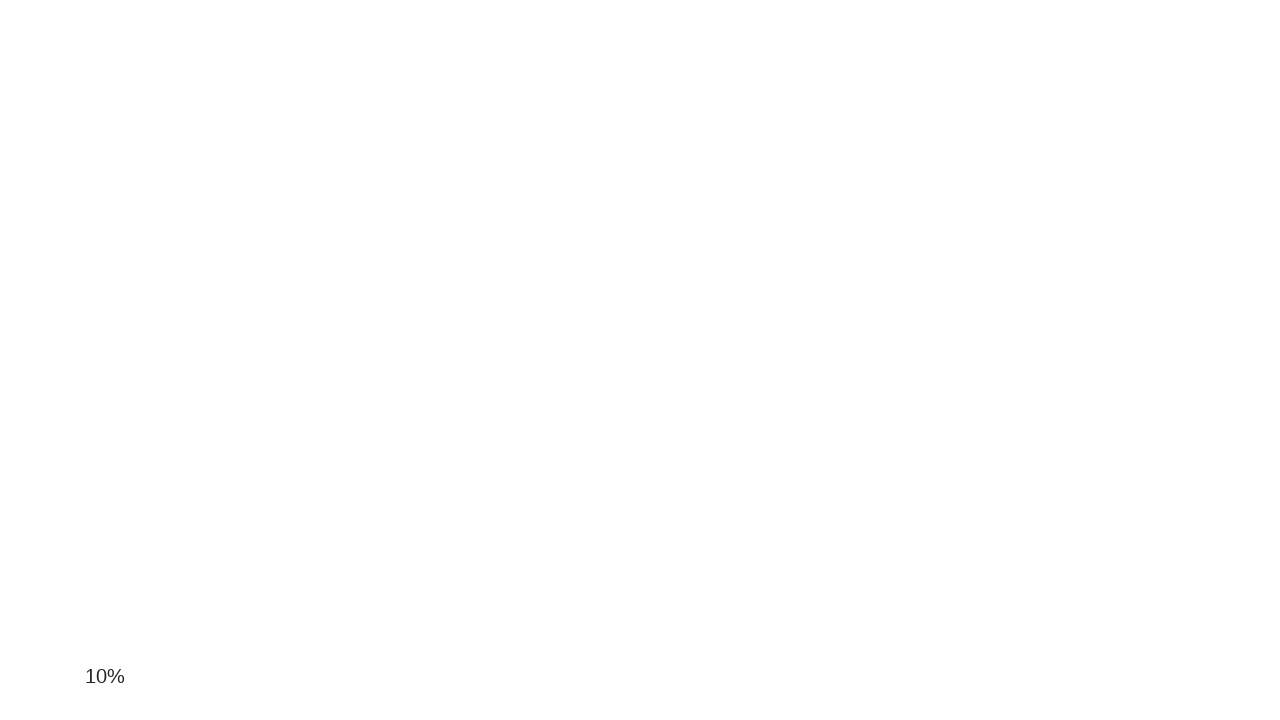

Waited 50ms for page to render
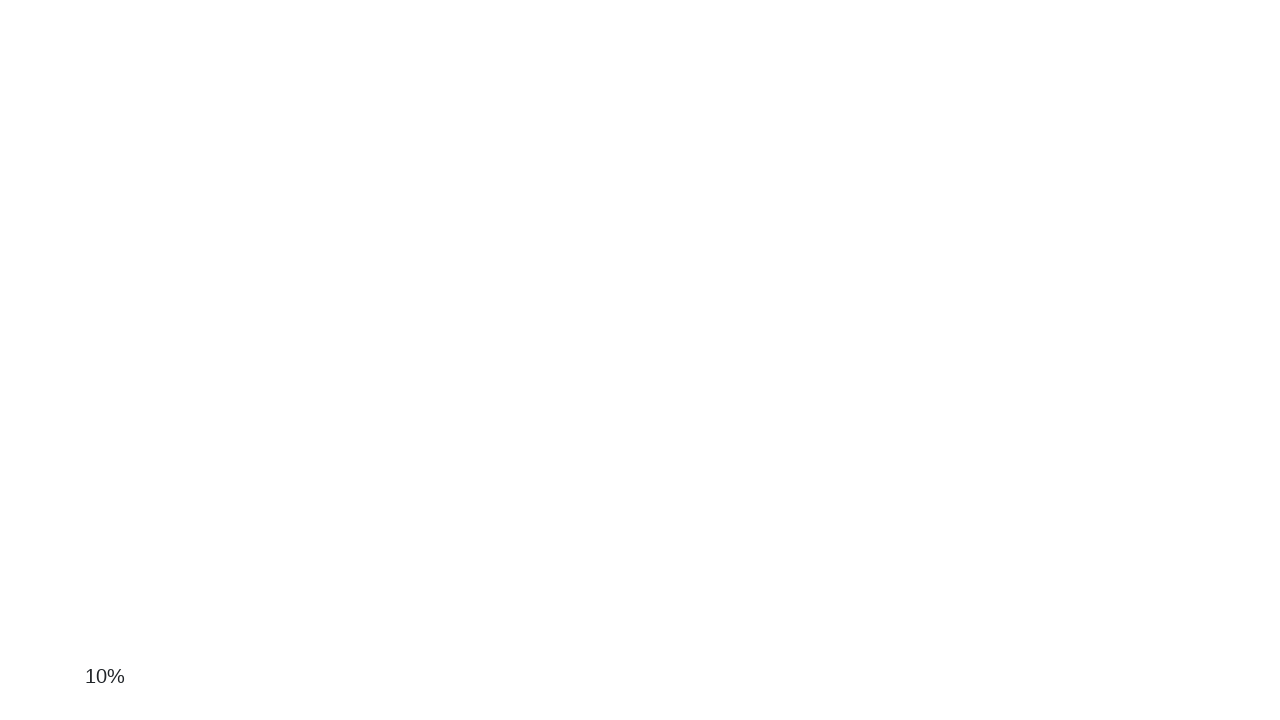

Scrolled down by 50 pixels
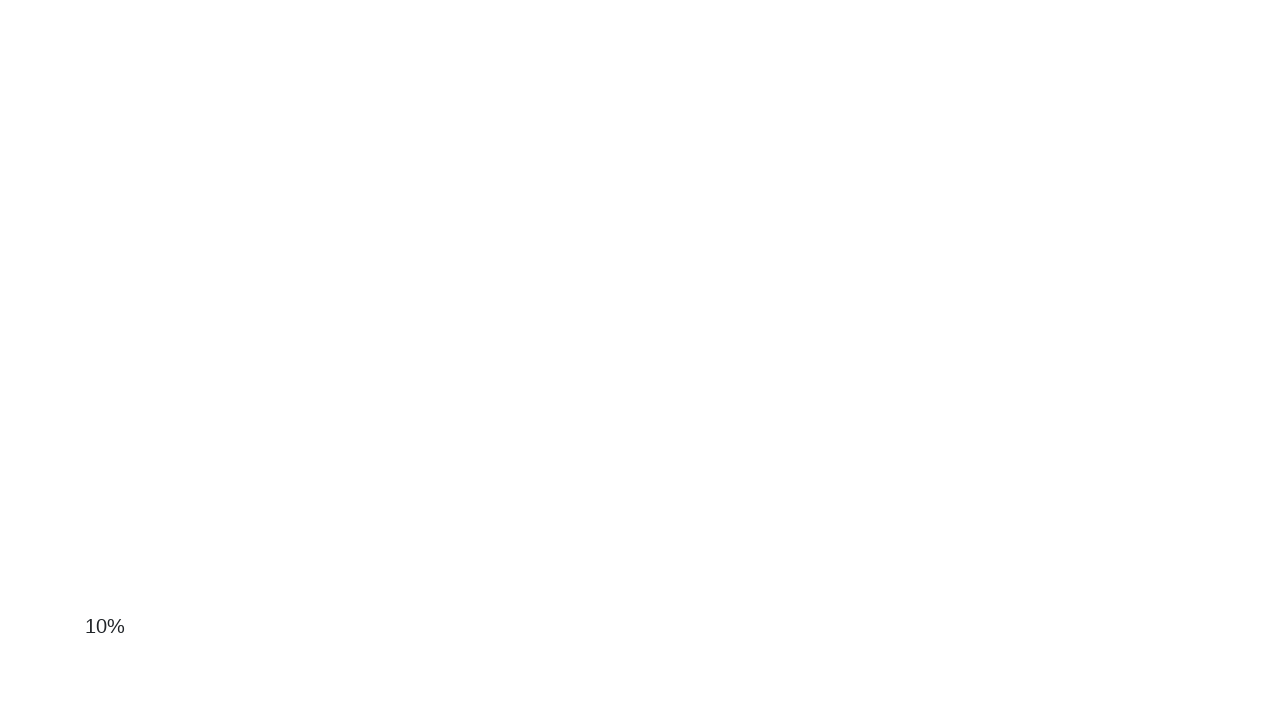

Waited 50ms for page to render
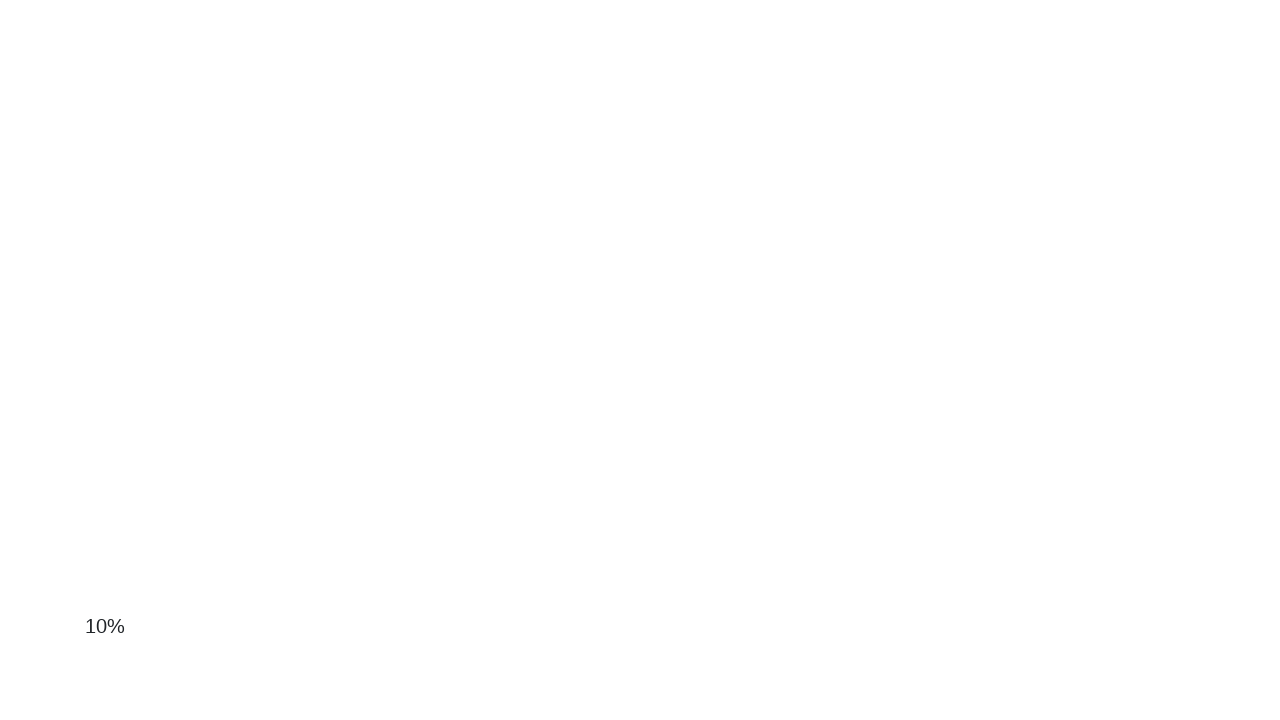

Scrolled down by 50 pixels
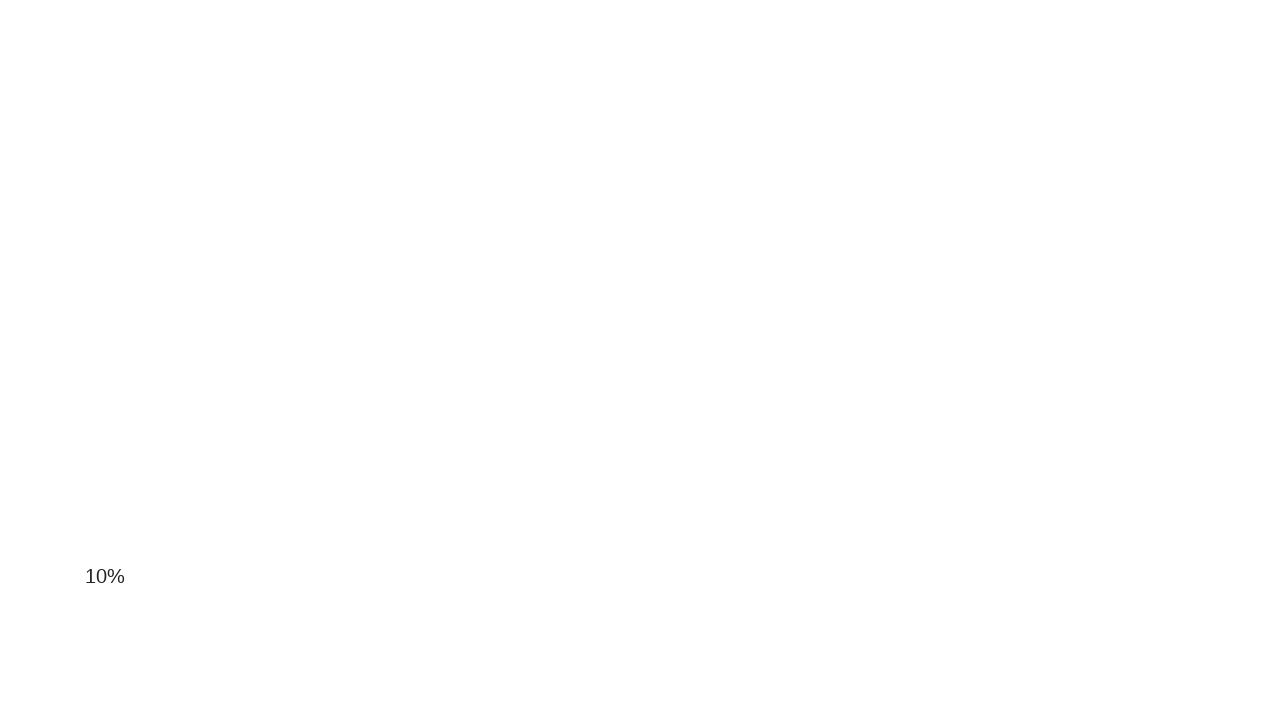

Waited 50ms for page to render
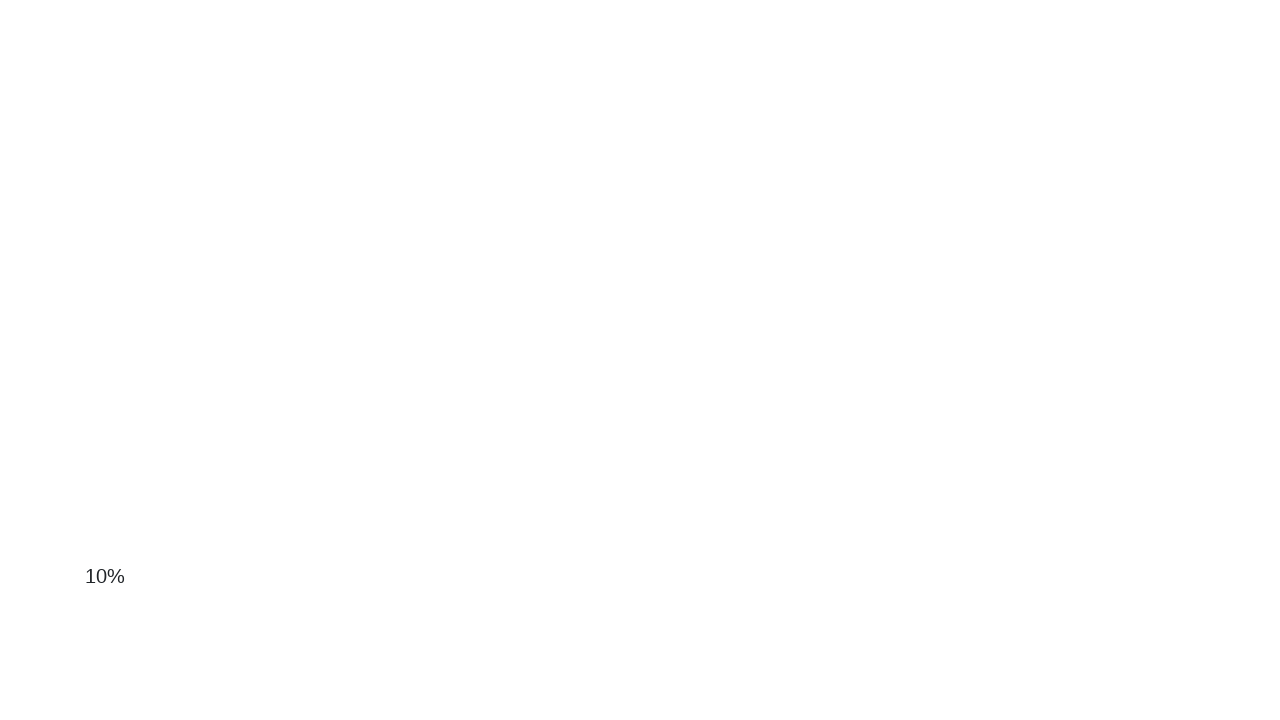

Scrolled down by 50 pixels
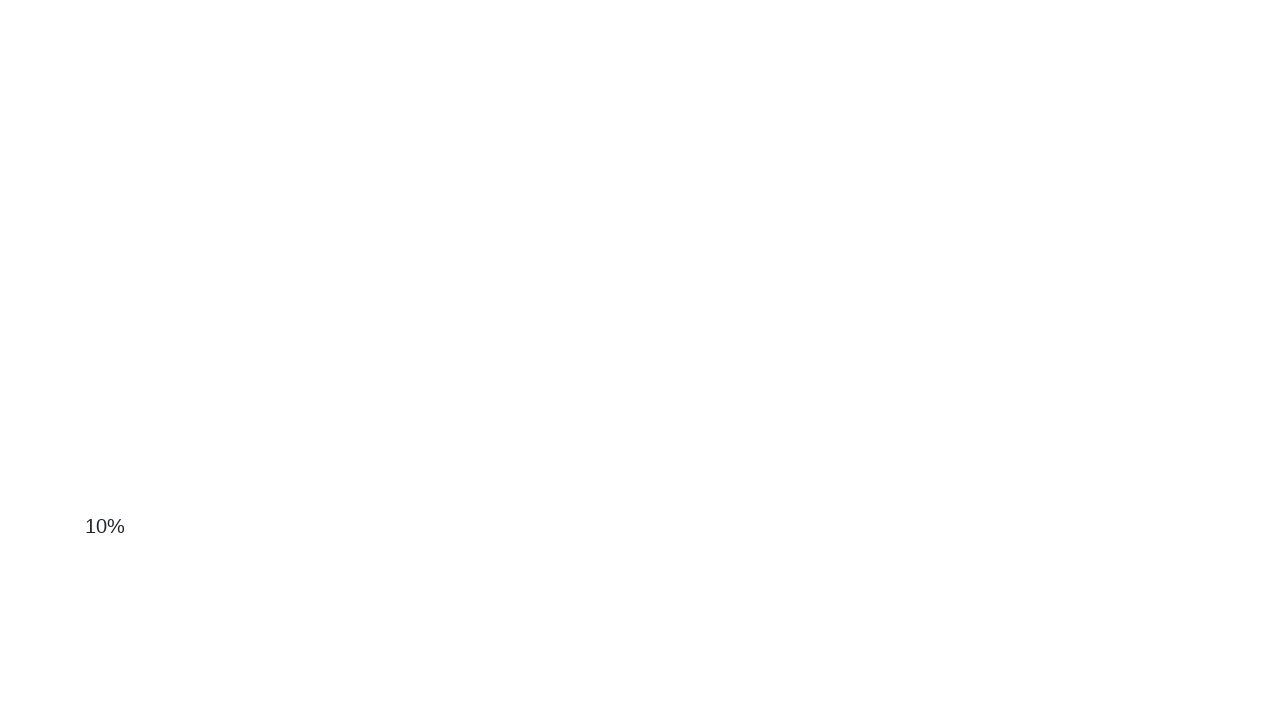

Waited 50ms for page to render
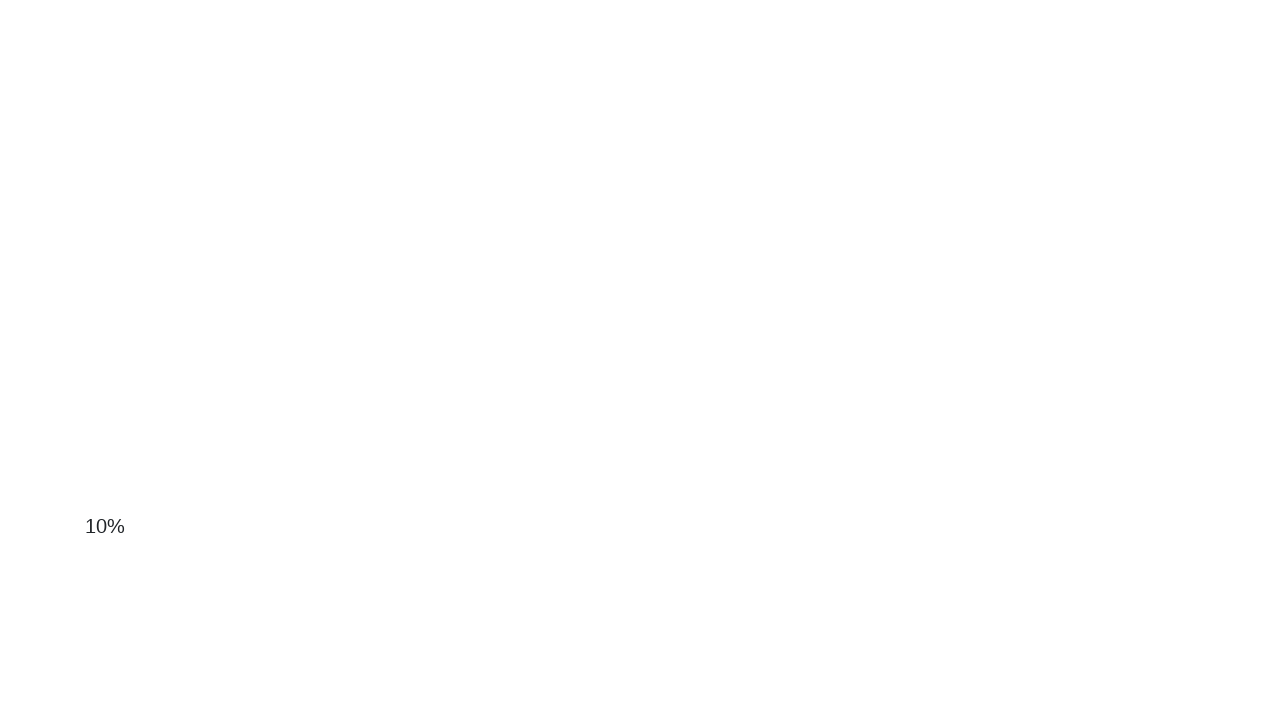

Scrolled down by 50 pixels
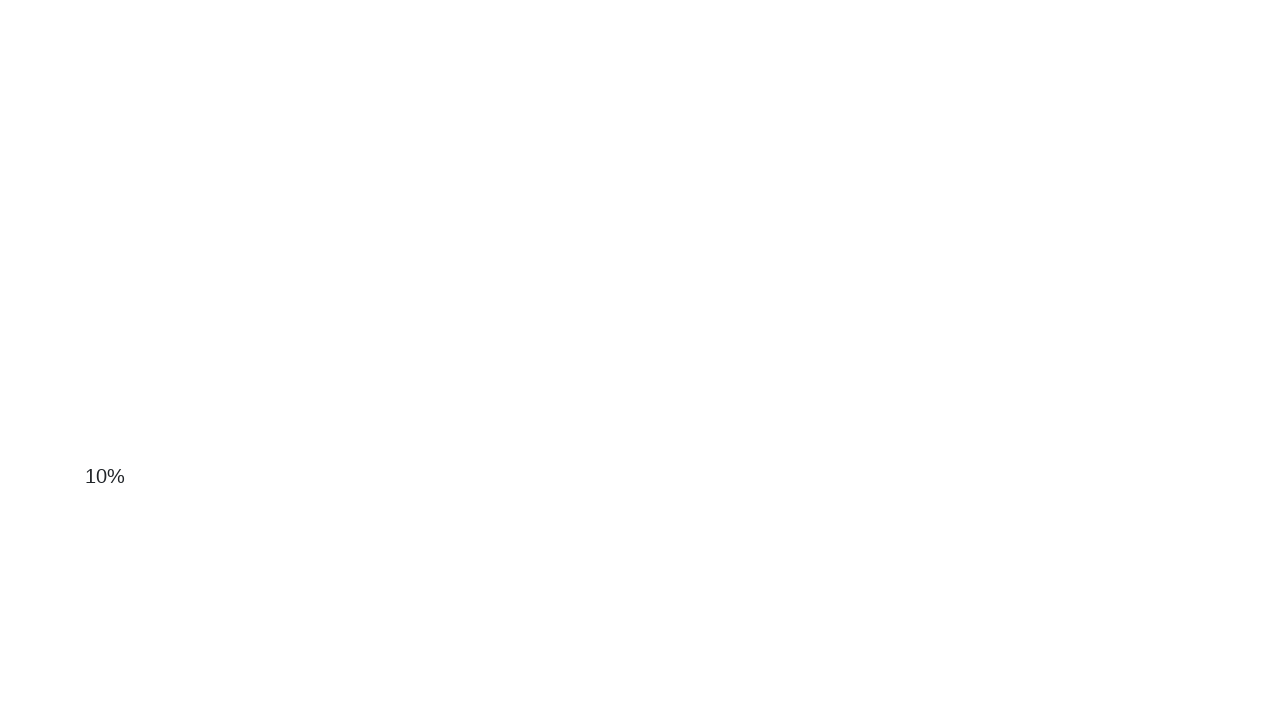

Waited 50ms for page to render
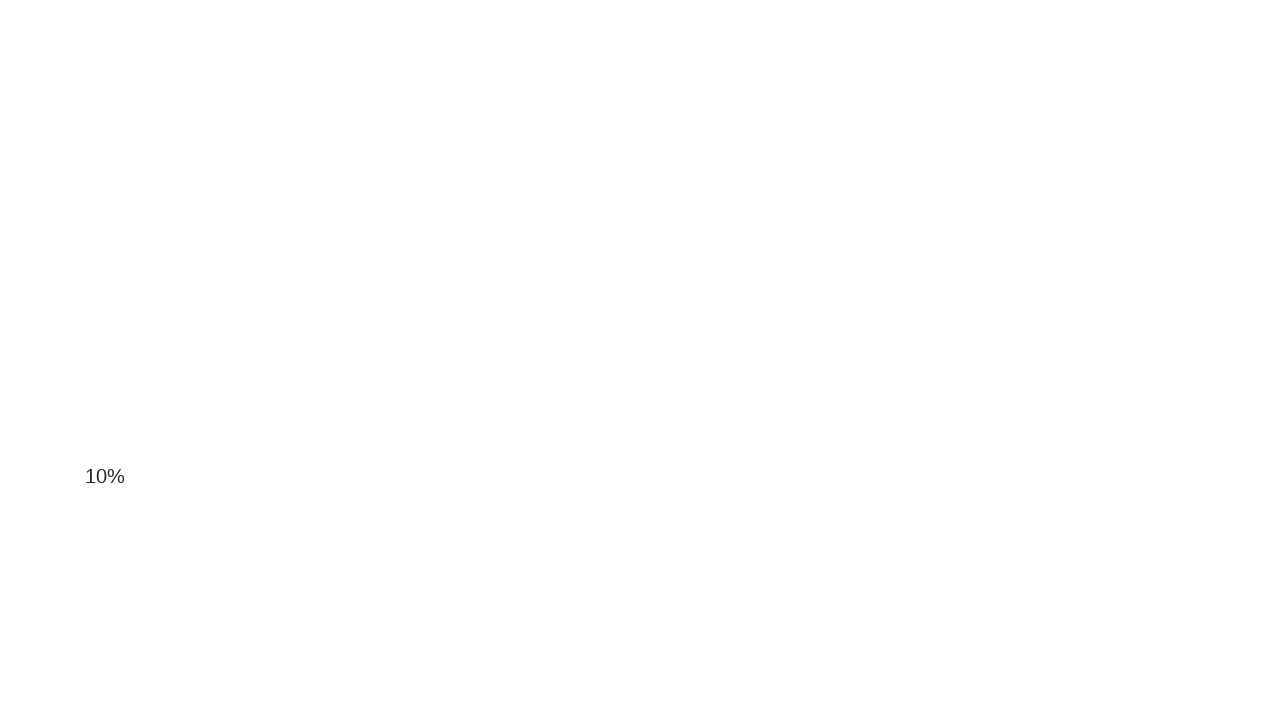

Scrolled down by 50 pixels
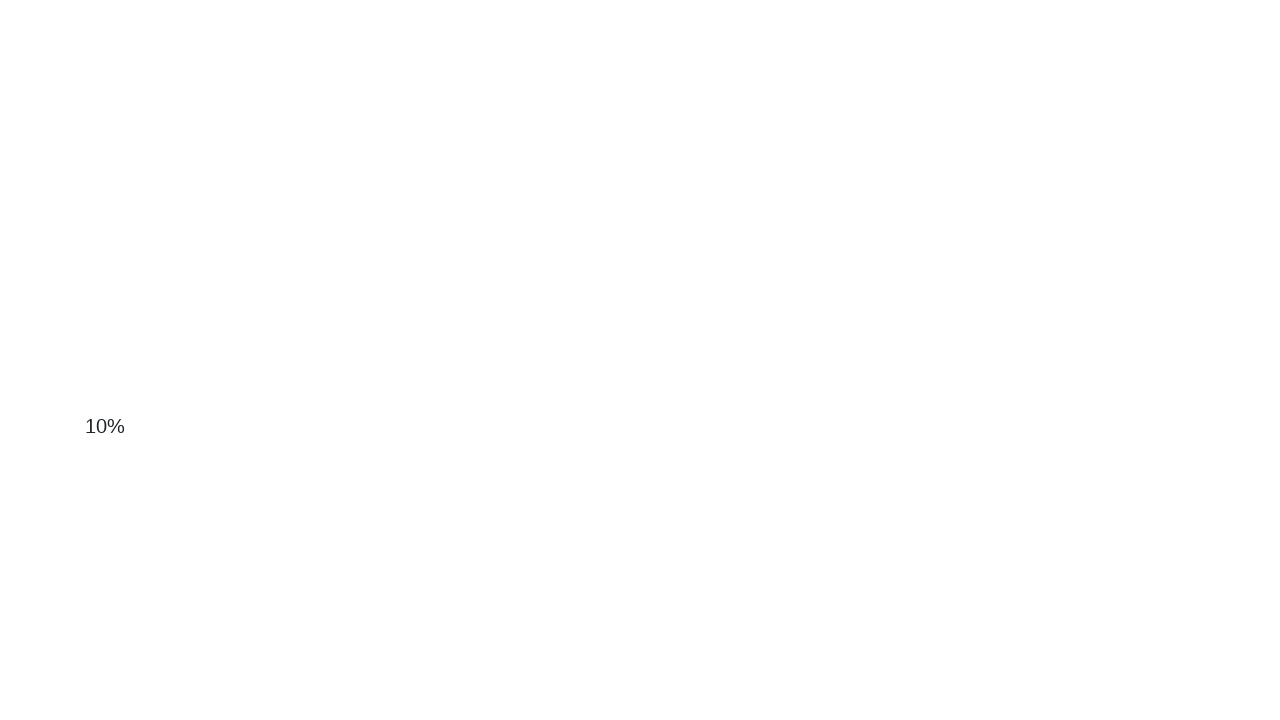

Waited 50ms for page to render
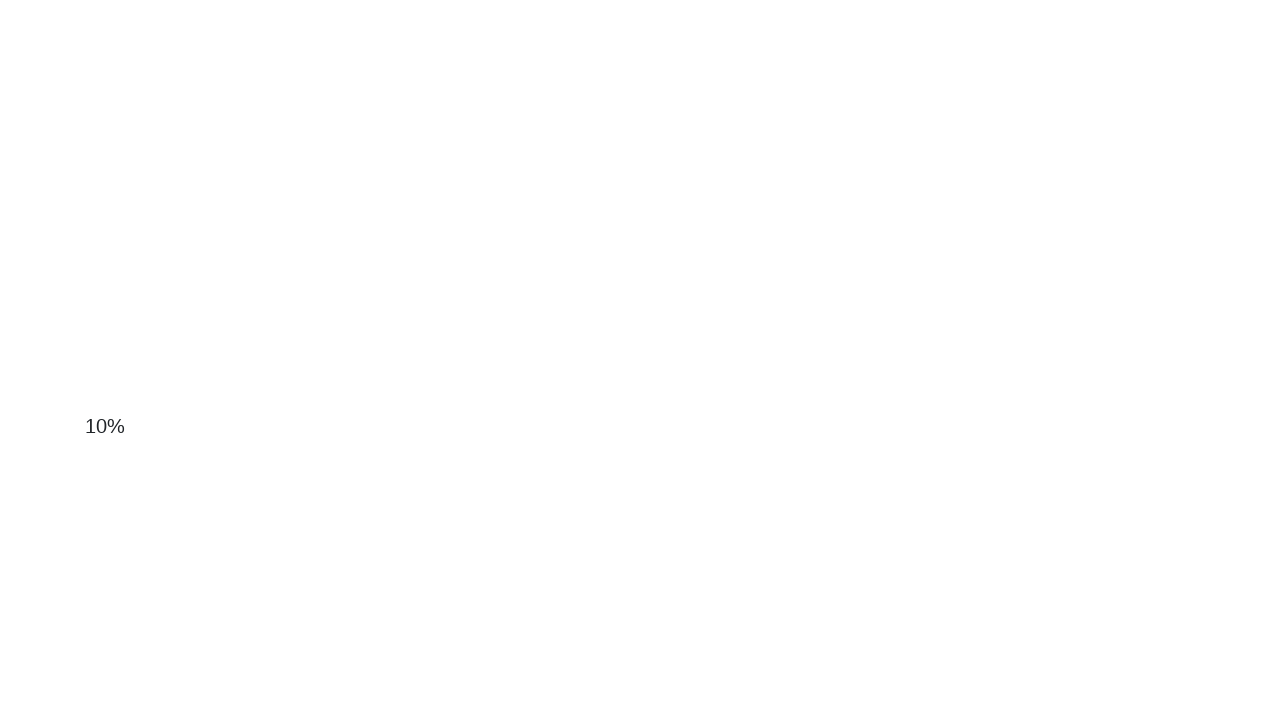

Scrolled down by 50 pixels
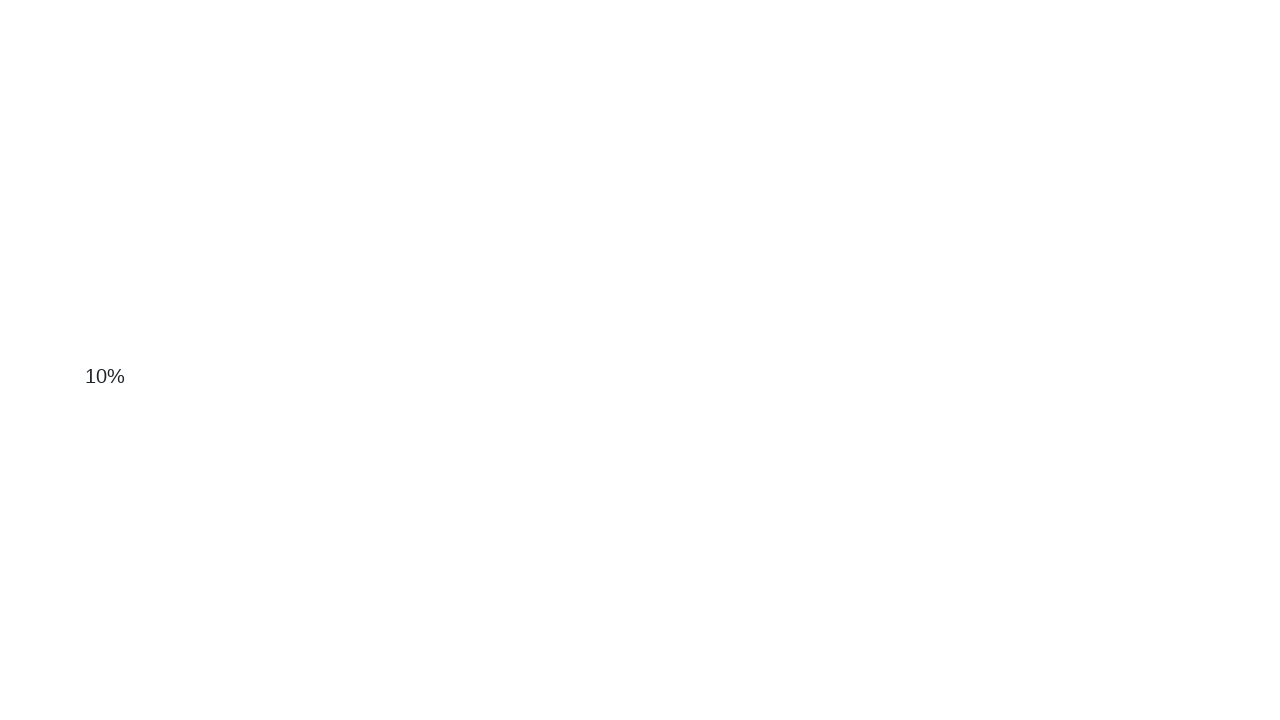

Waited 50ms for page to render
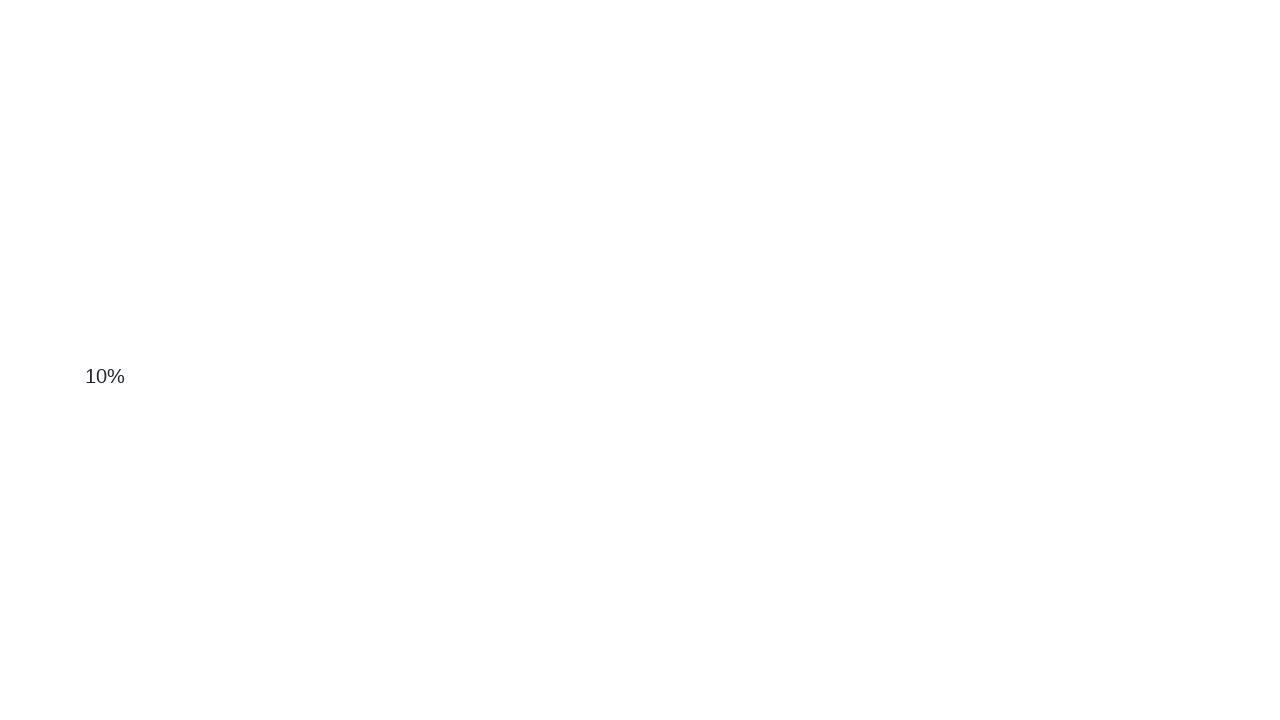

Scrolled down by 50 pixels
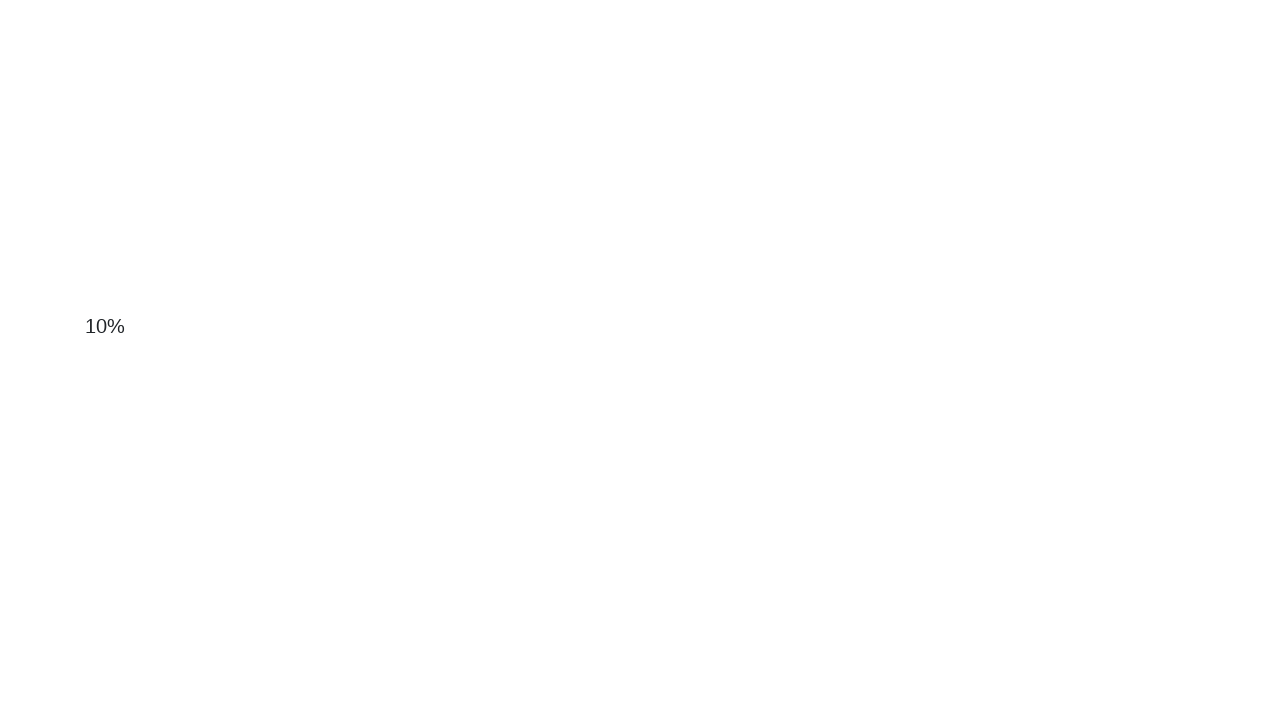

Waited 50ms for page to render
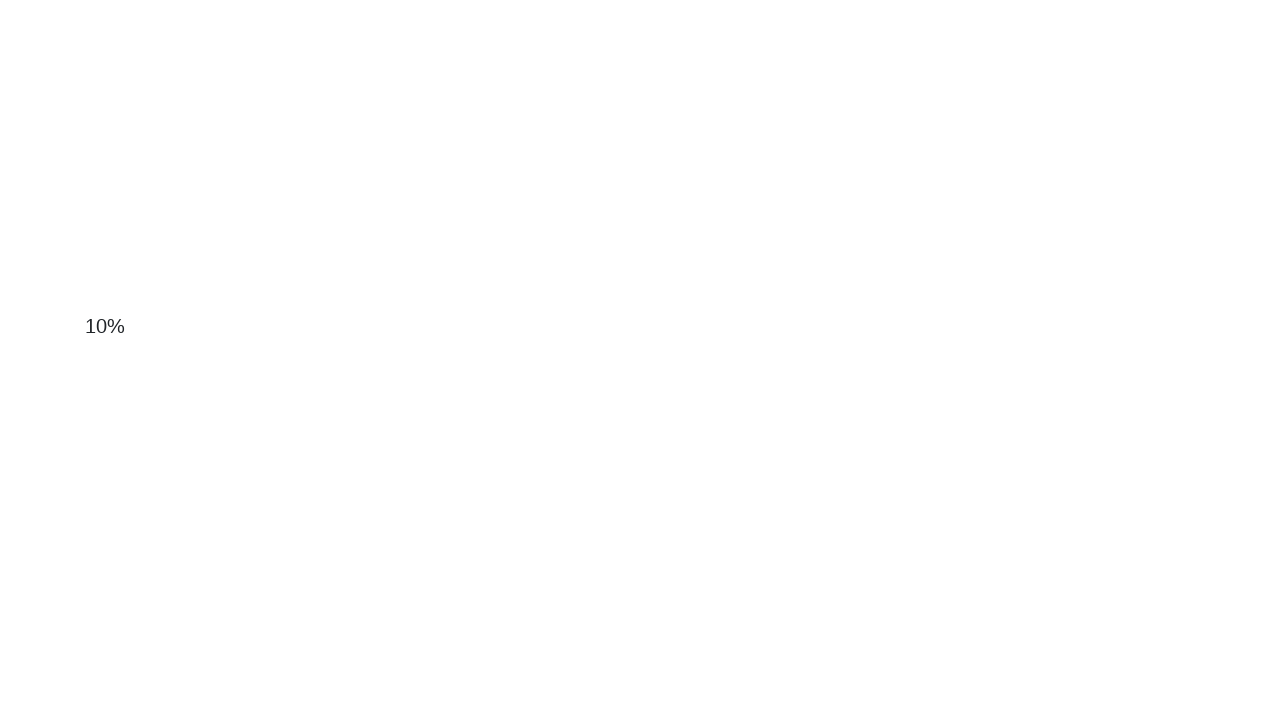

Scrolled down by 50 pixels
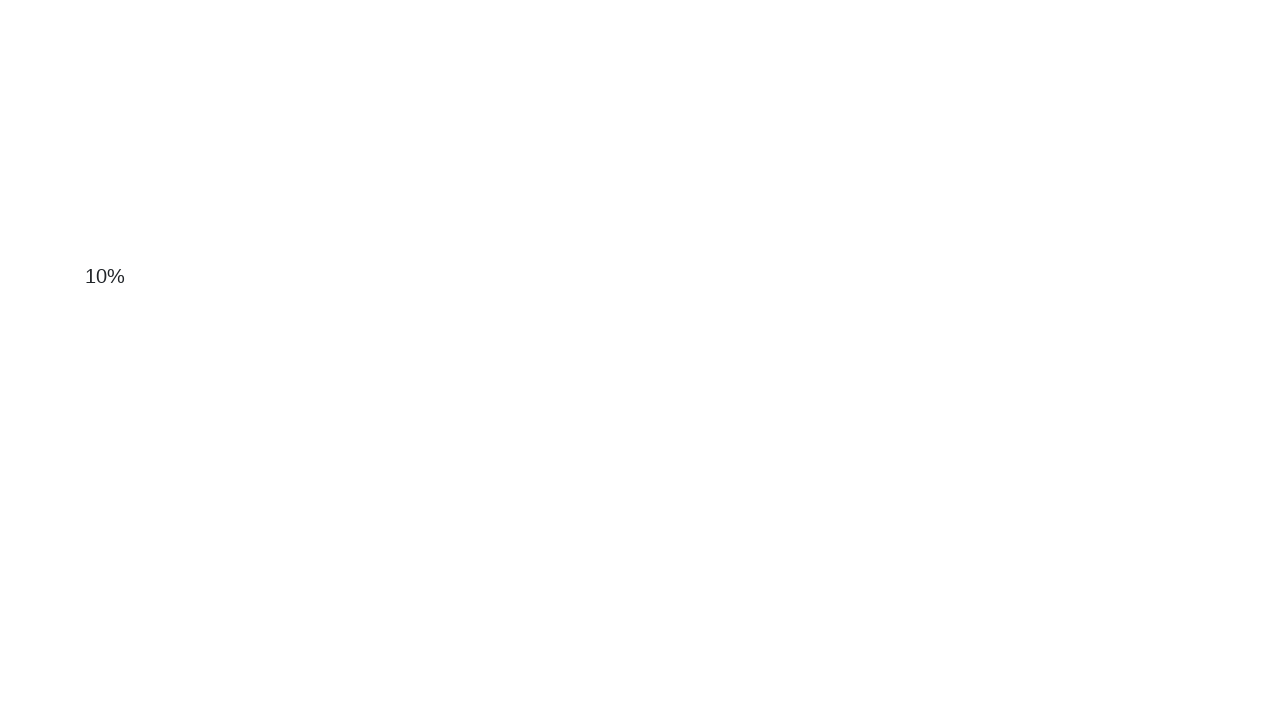

Waited 50ms for page to render
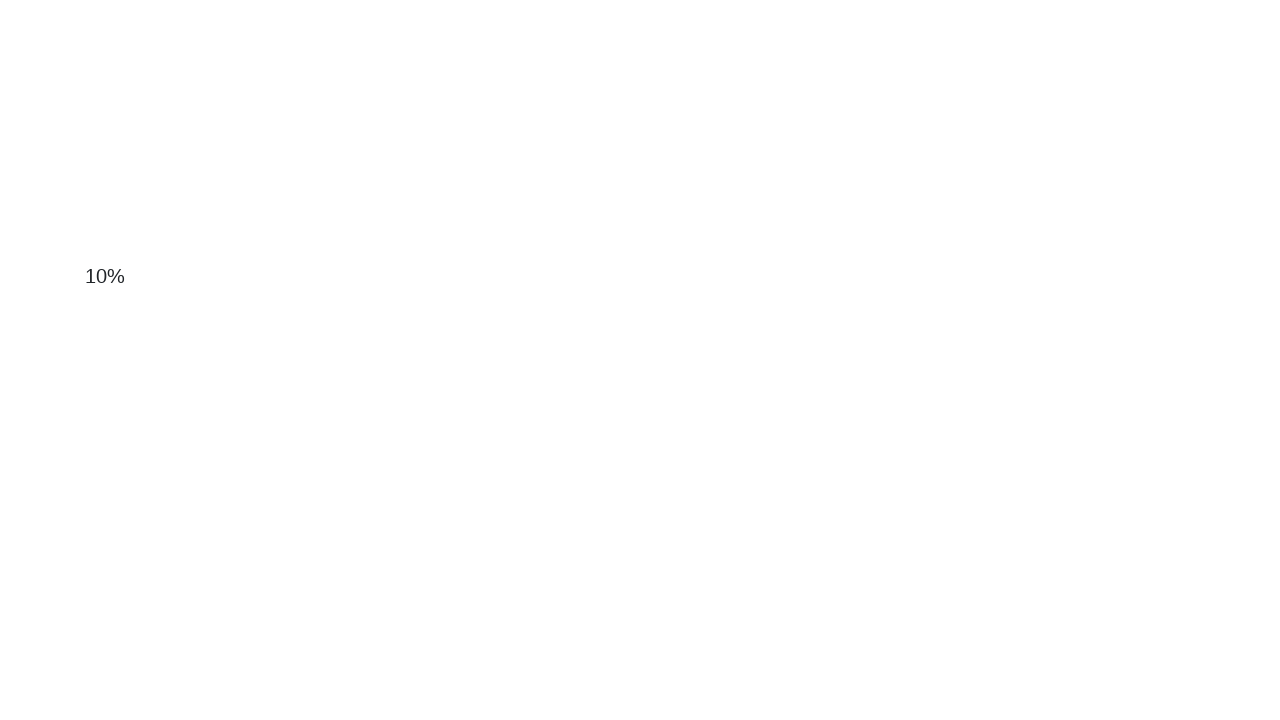

Scrolled down by 50 pixels
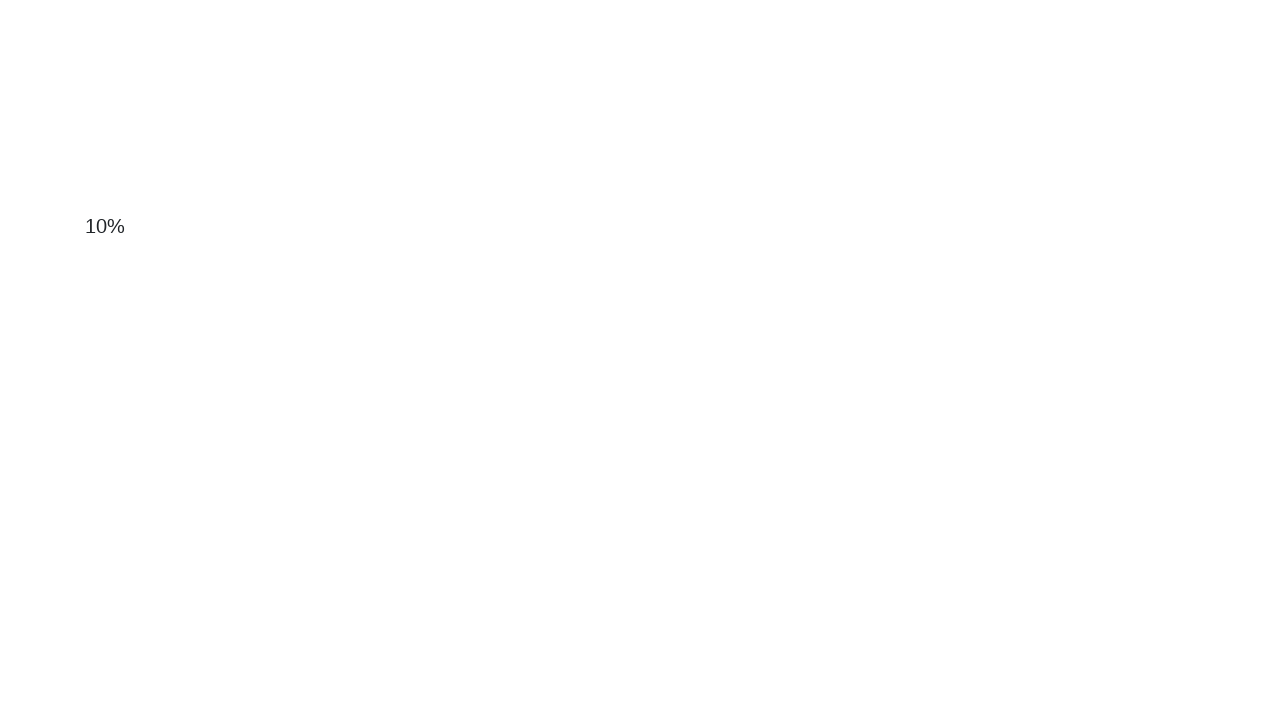

Waited 50ms for page to render
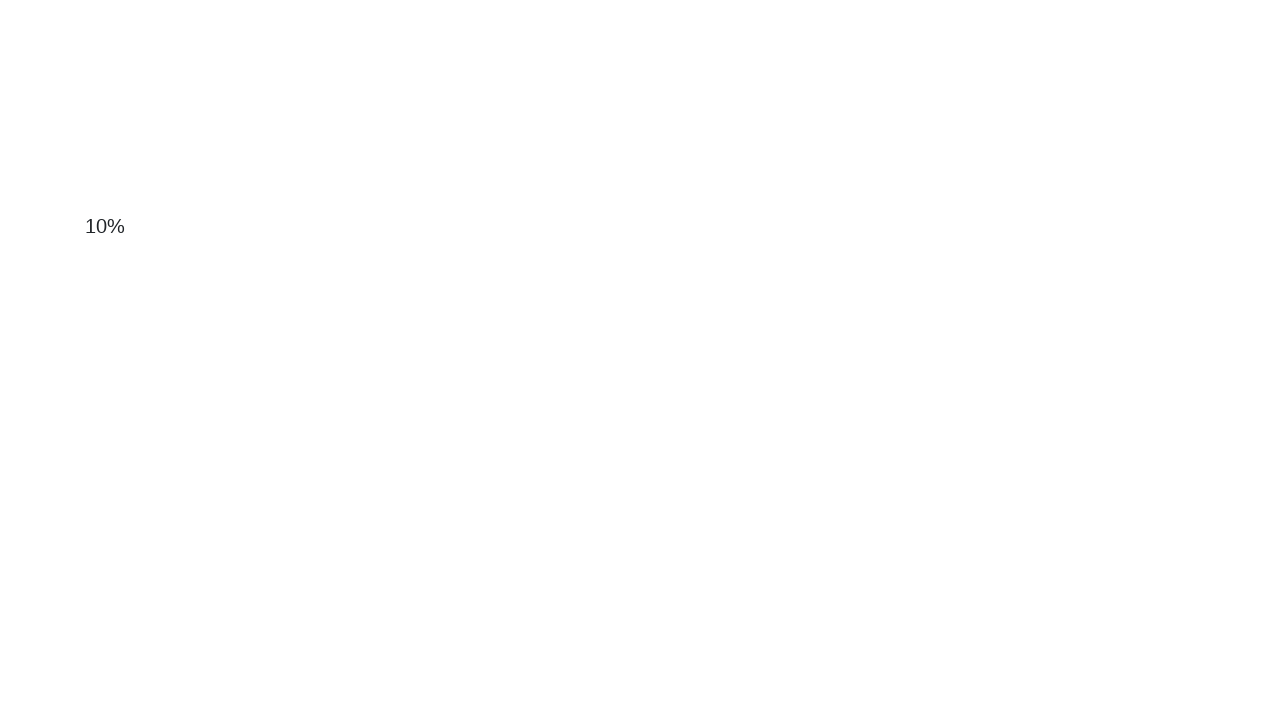

Scrolled down by 50 pixels
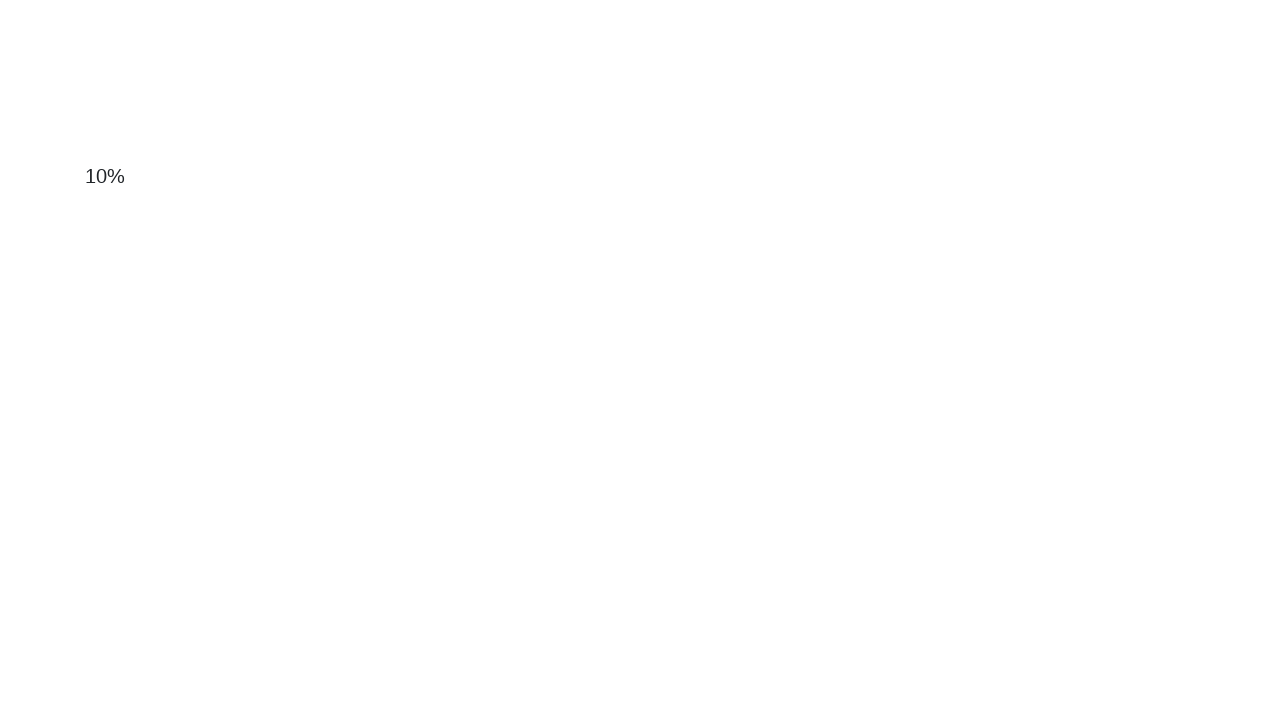

Waited 50ms for page to render
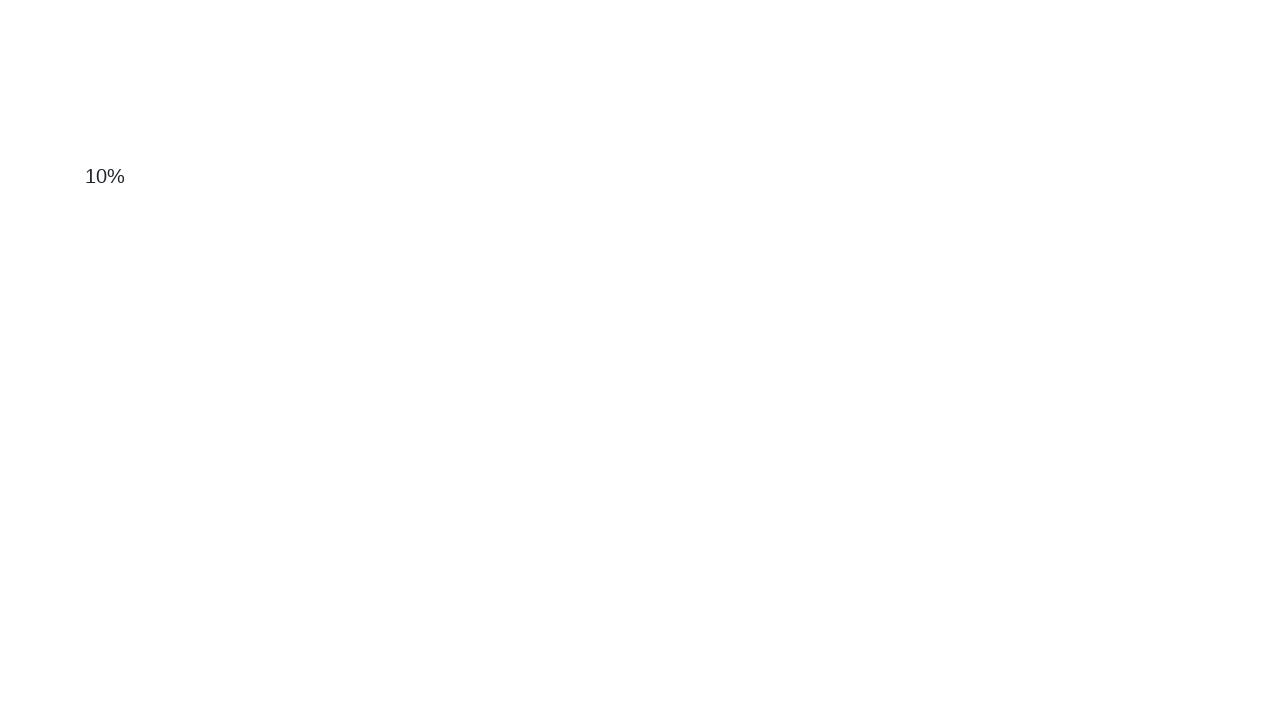

Scrolled down by 50 pixels
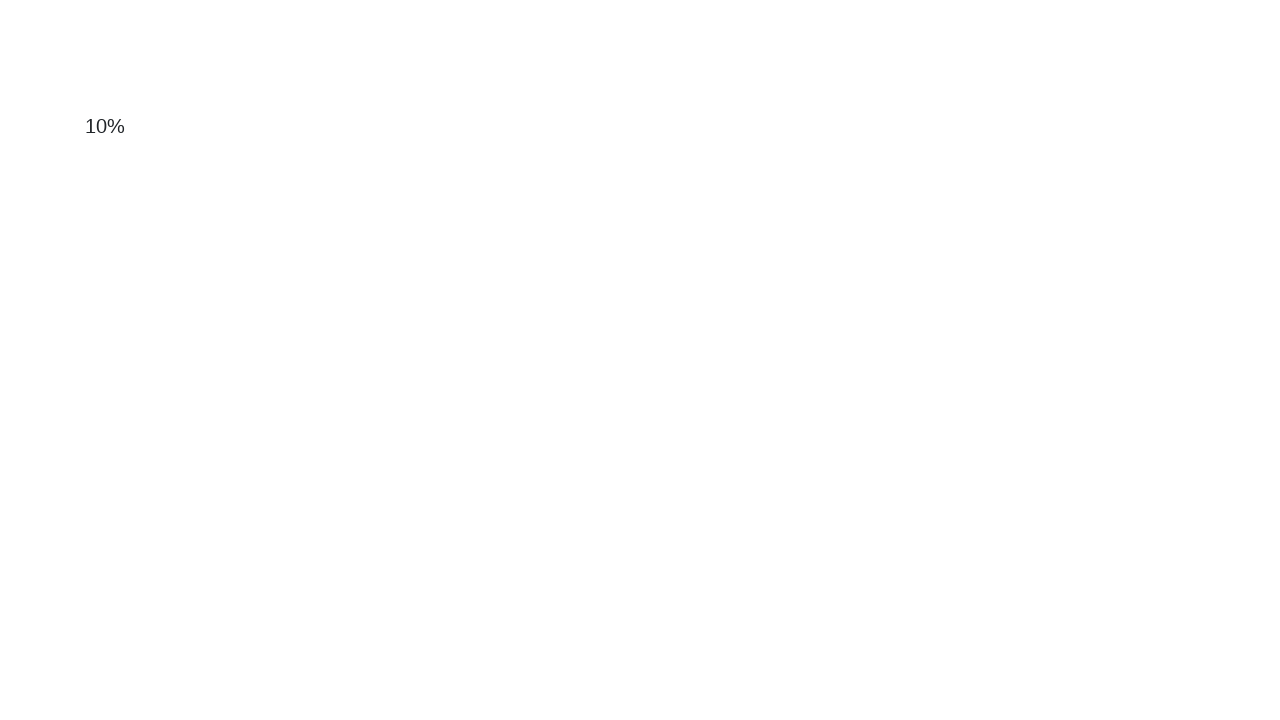

Waited 50ms for page to render
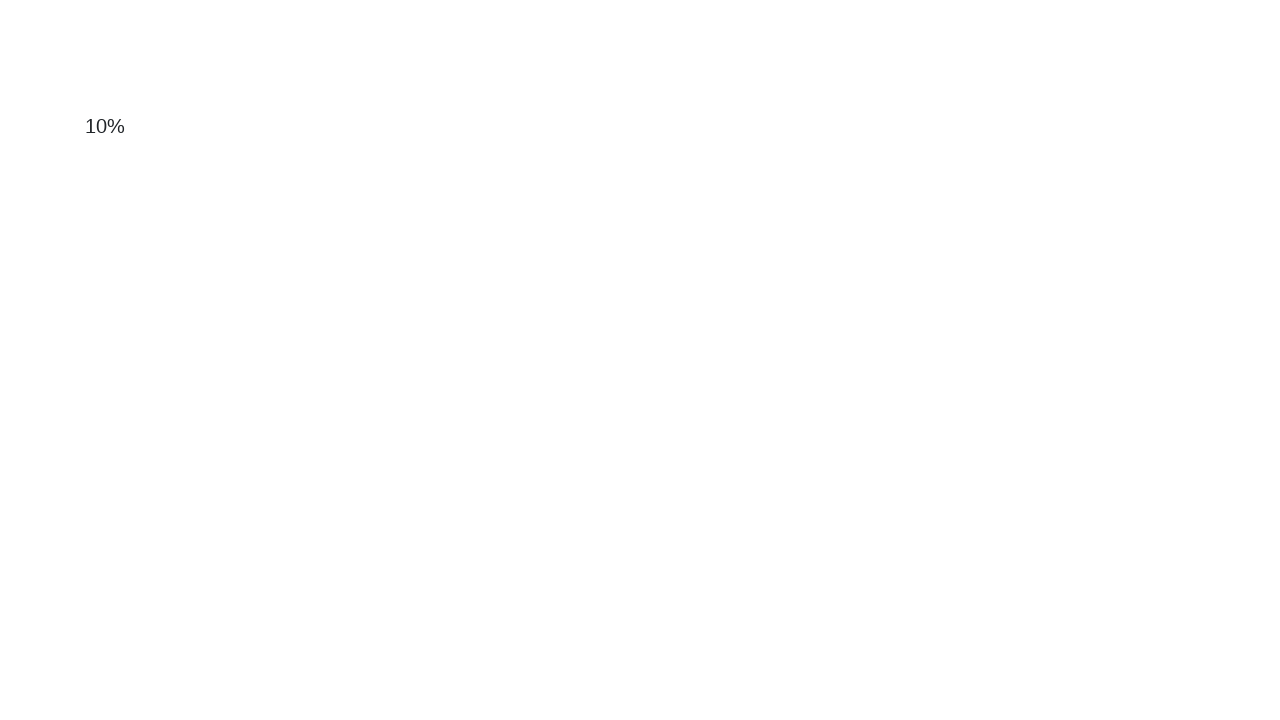

Scrolled down by 50 pixels
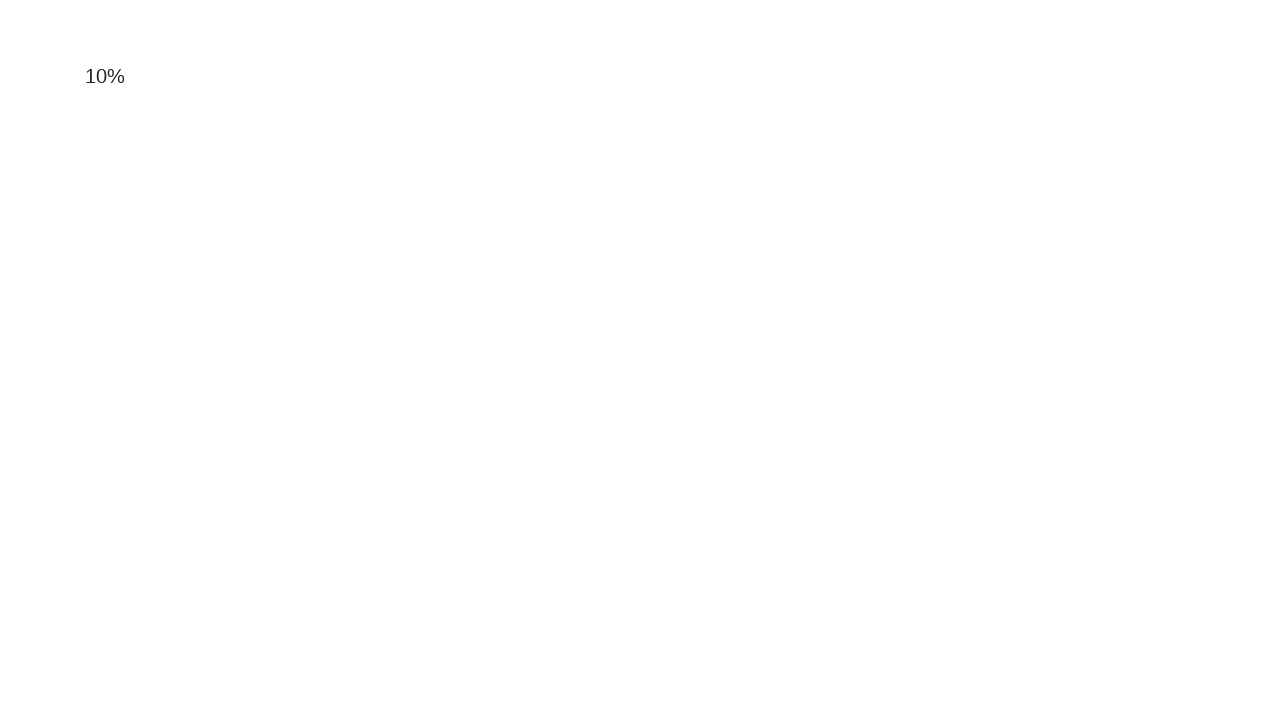

Waited 50ms for page to render
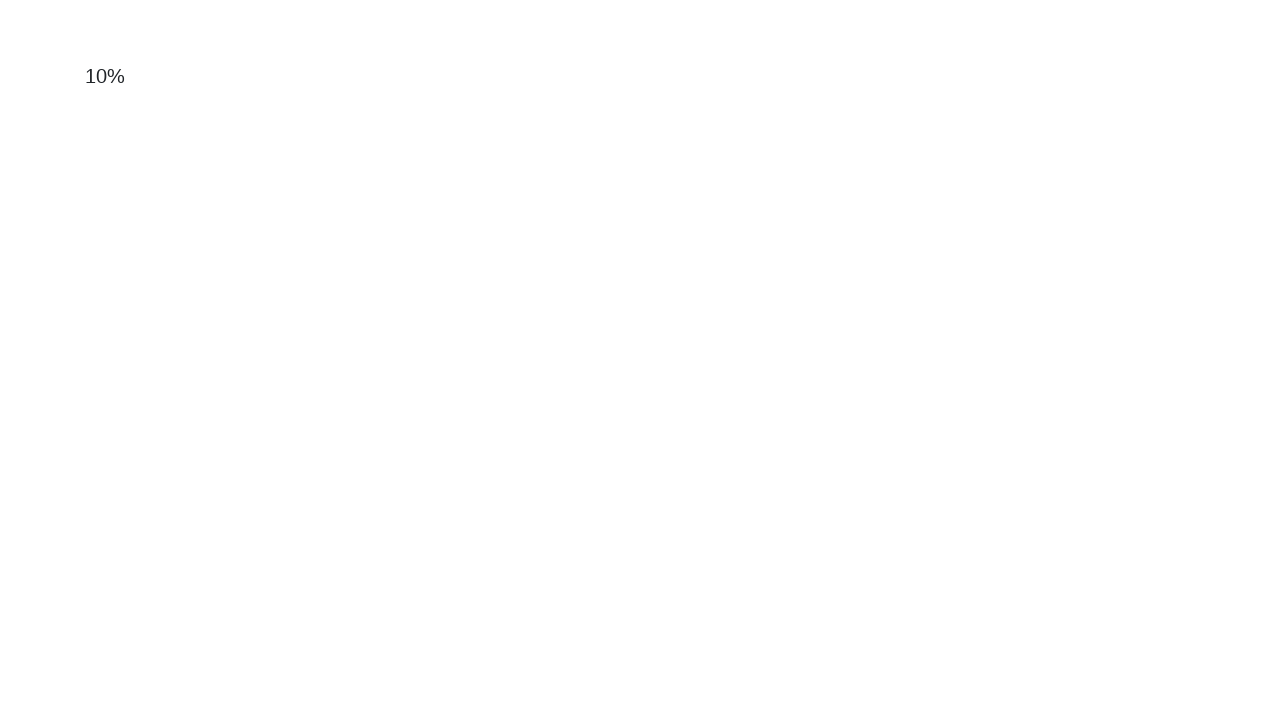

Scrolled down by 50 pixels
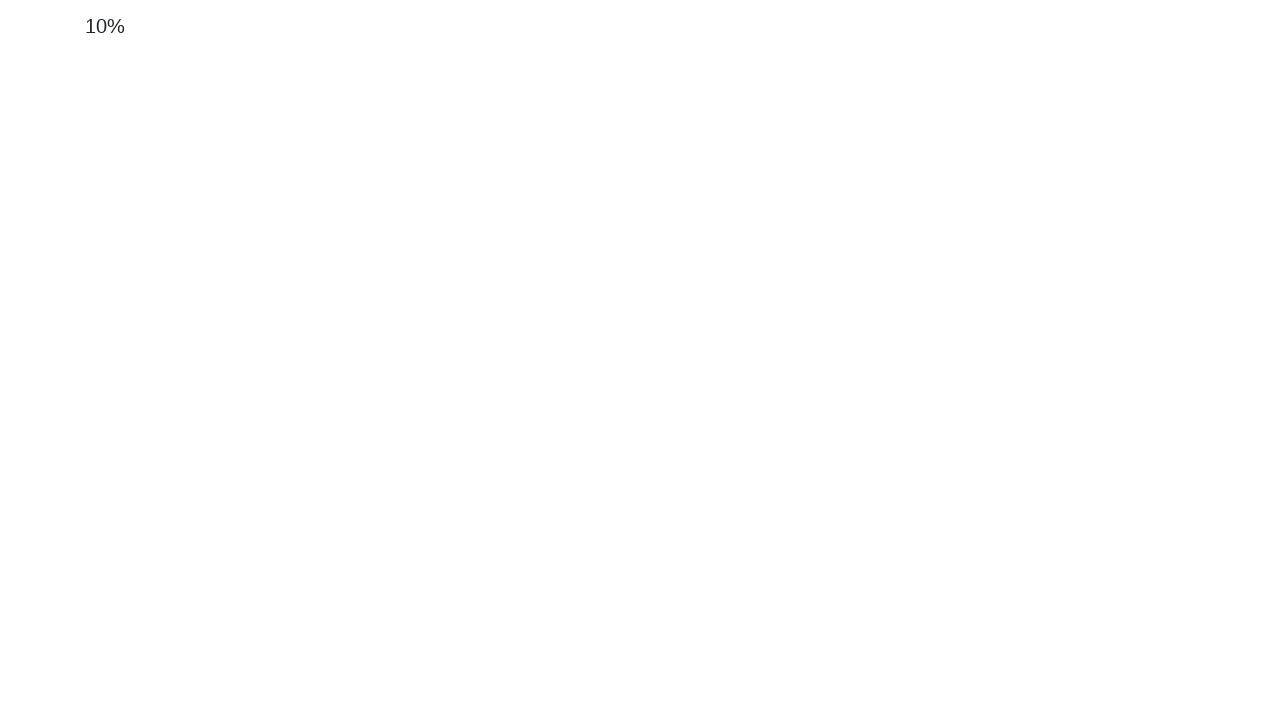

Waited 50ms for page to render
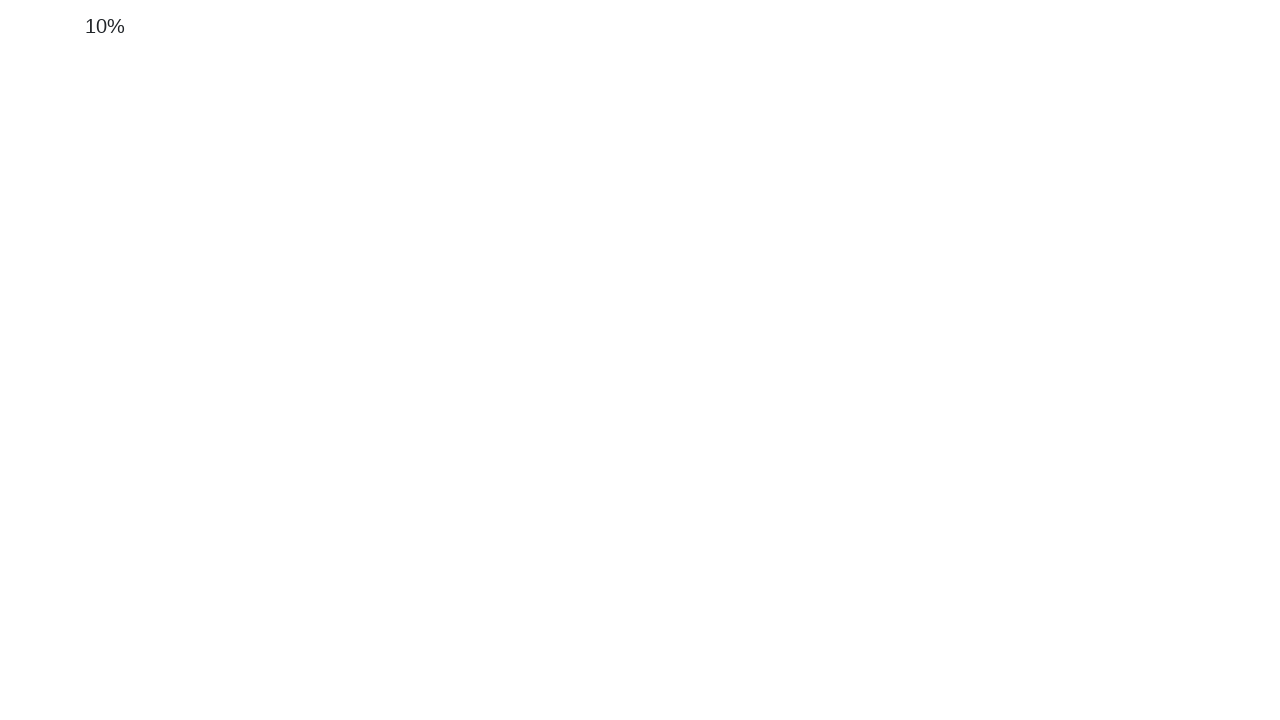

Scrolled down by 50 pixels
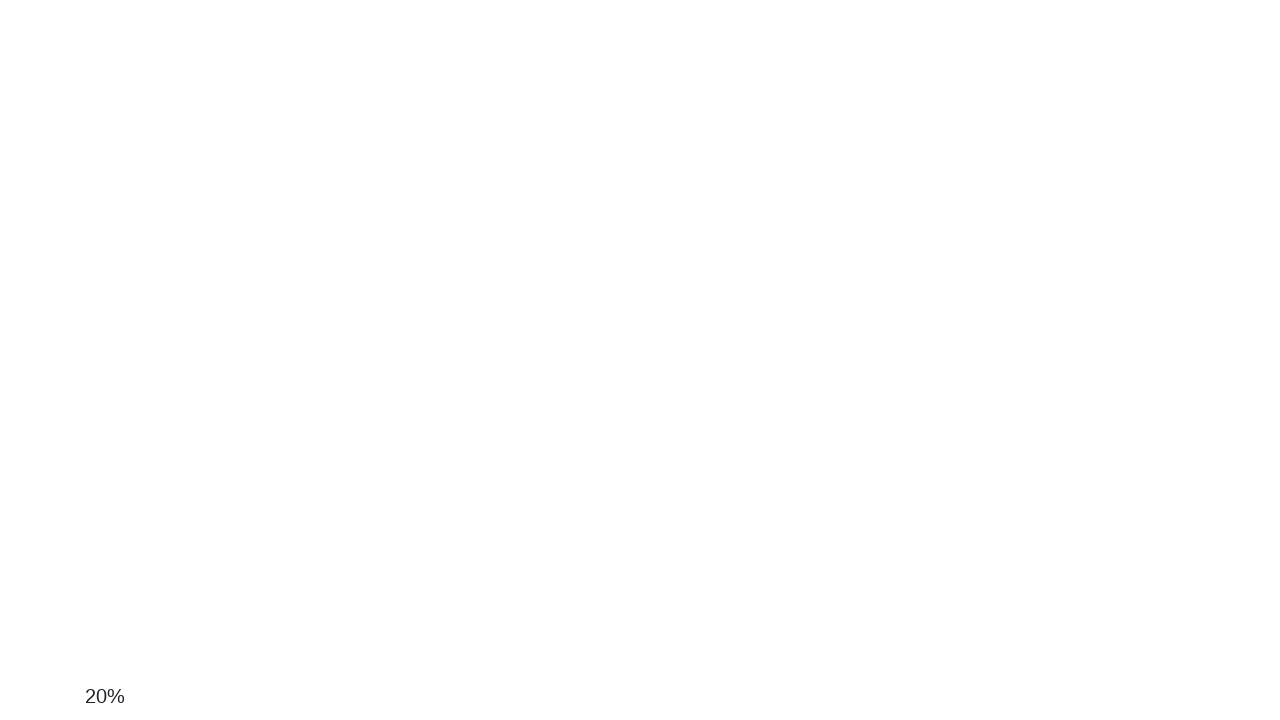

Waited 50ms for page to render
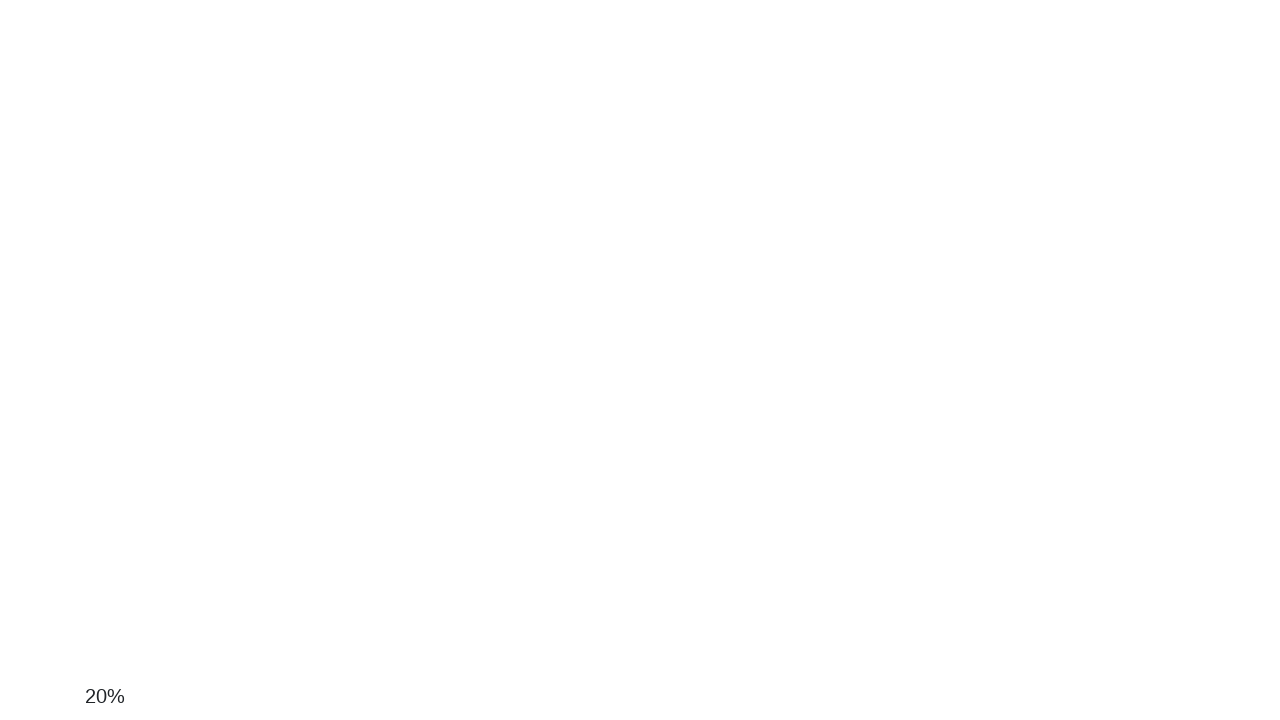

Scrolled down by 50 pixels
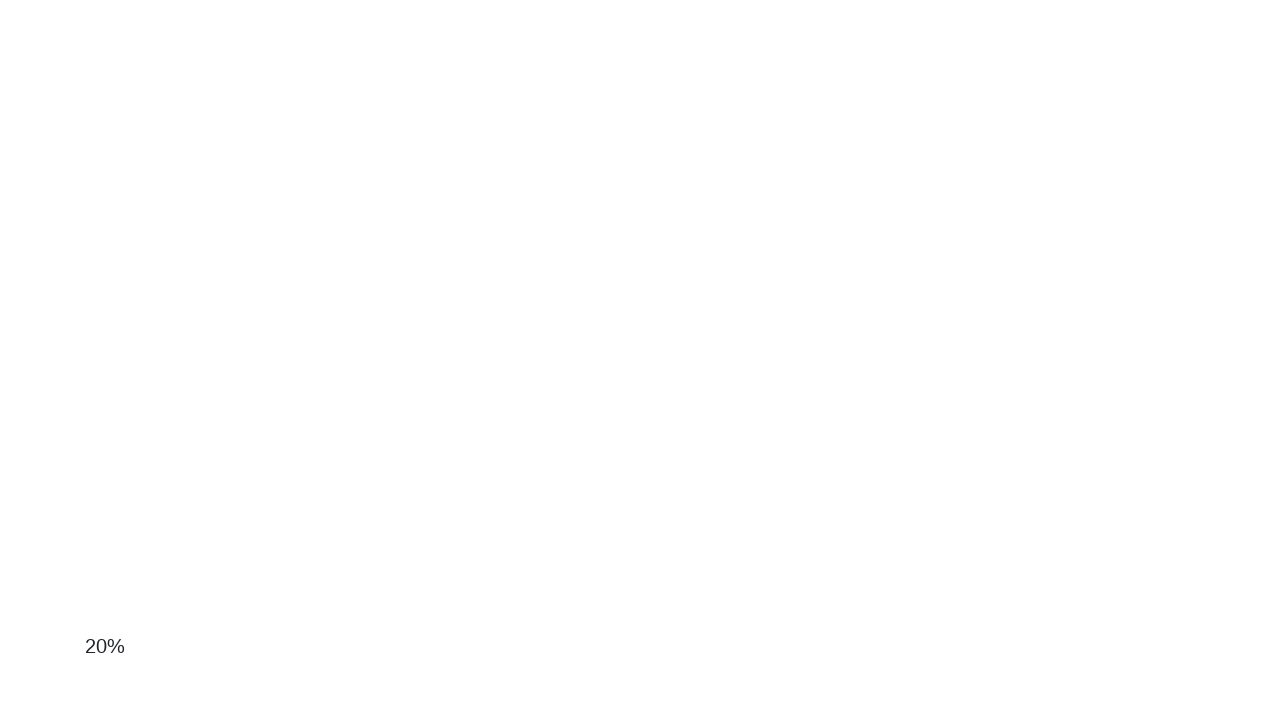

Waited 50ms for page to render
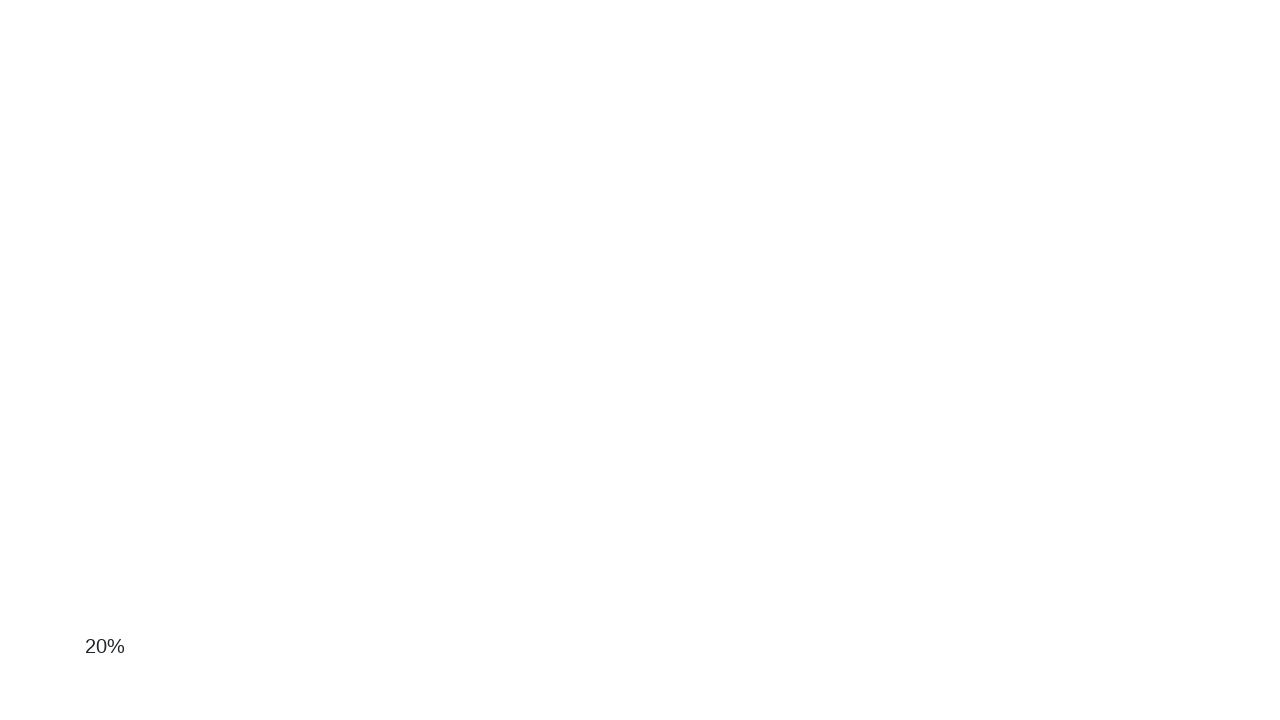

Scrolled down by 50 pixels
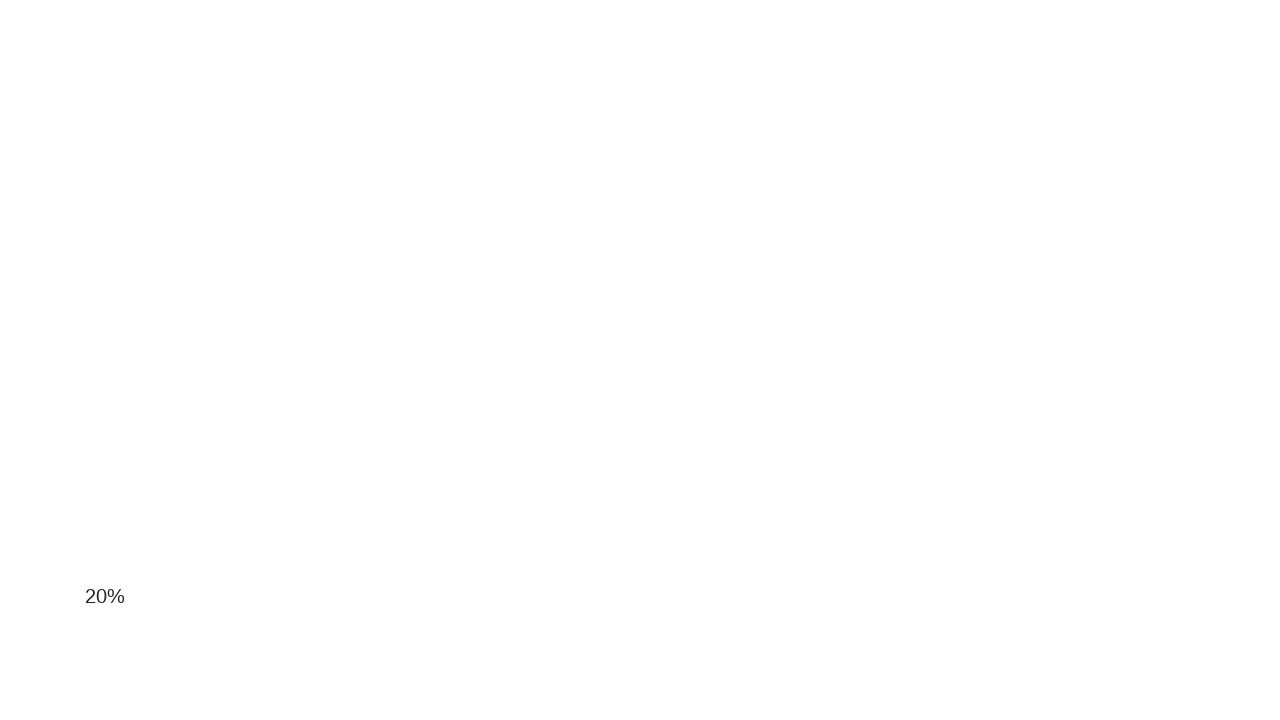

Waited 50ms for page to render
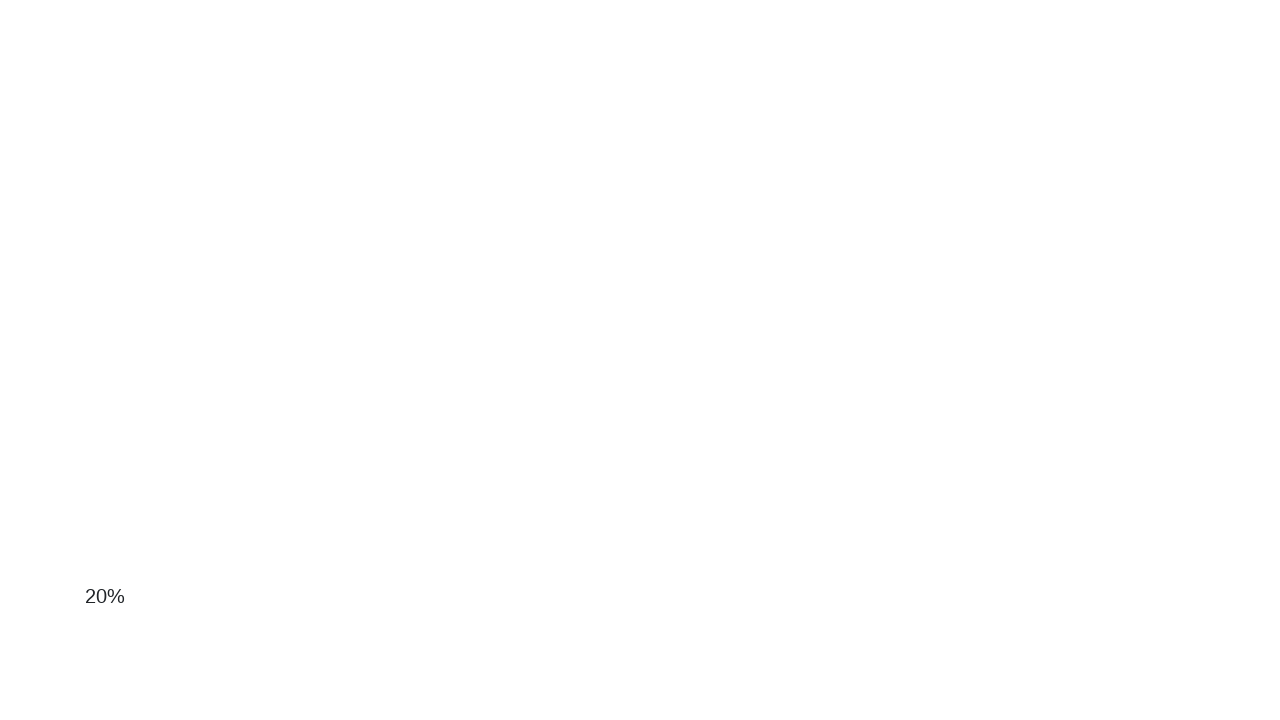

Scrolled down by 50 pixels
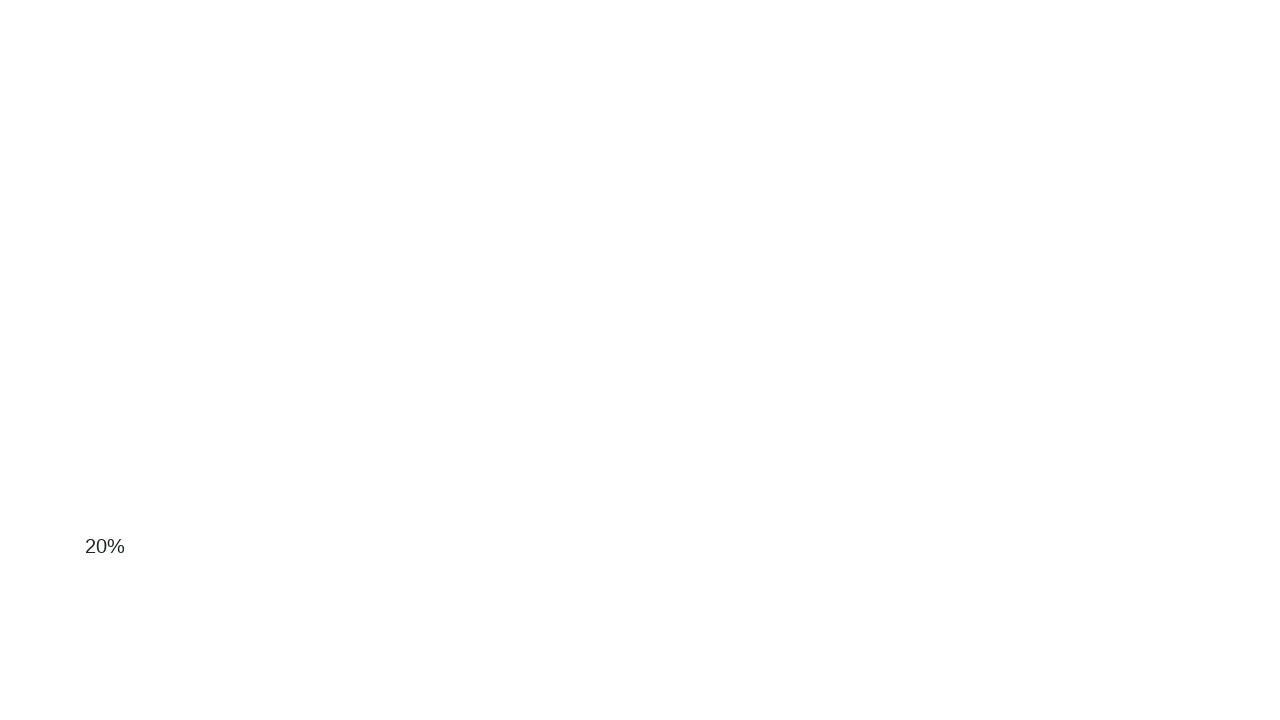

Waited 50ms for page to render
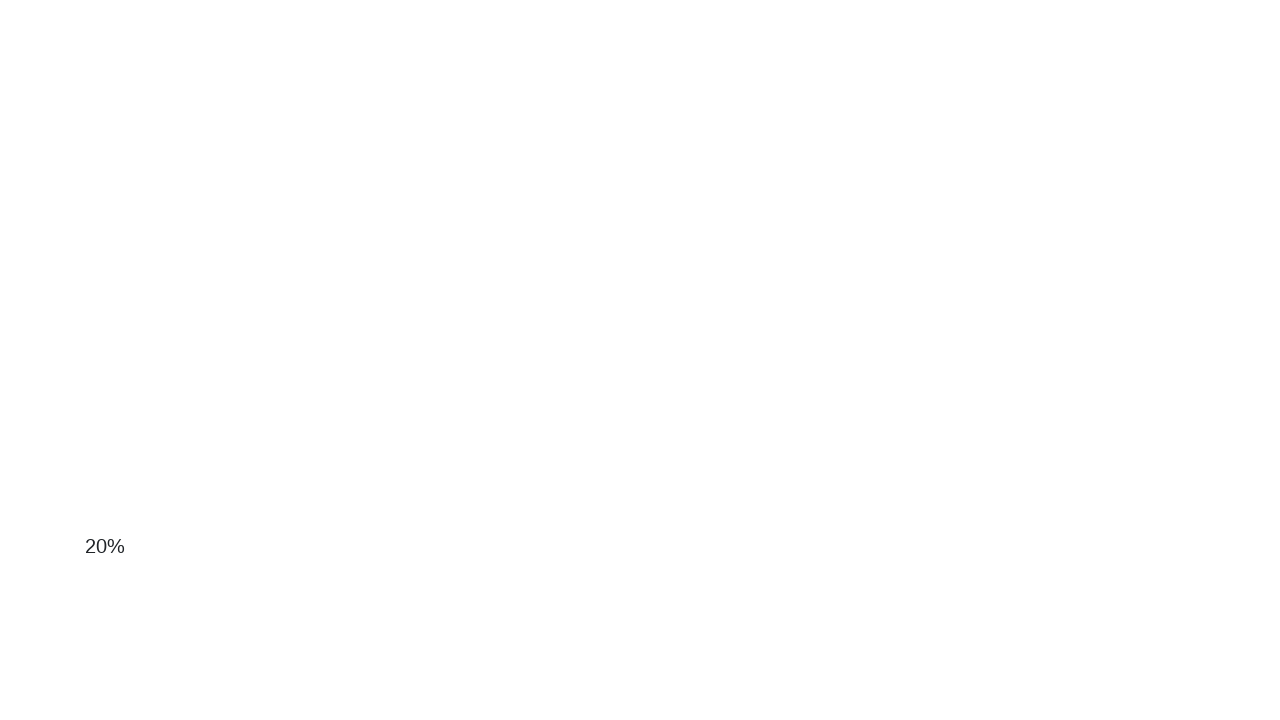

Scrolled down by 50 pixels
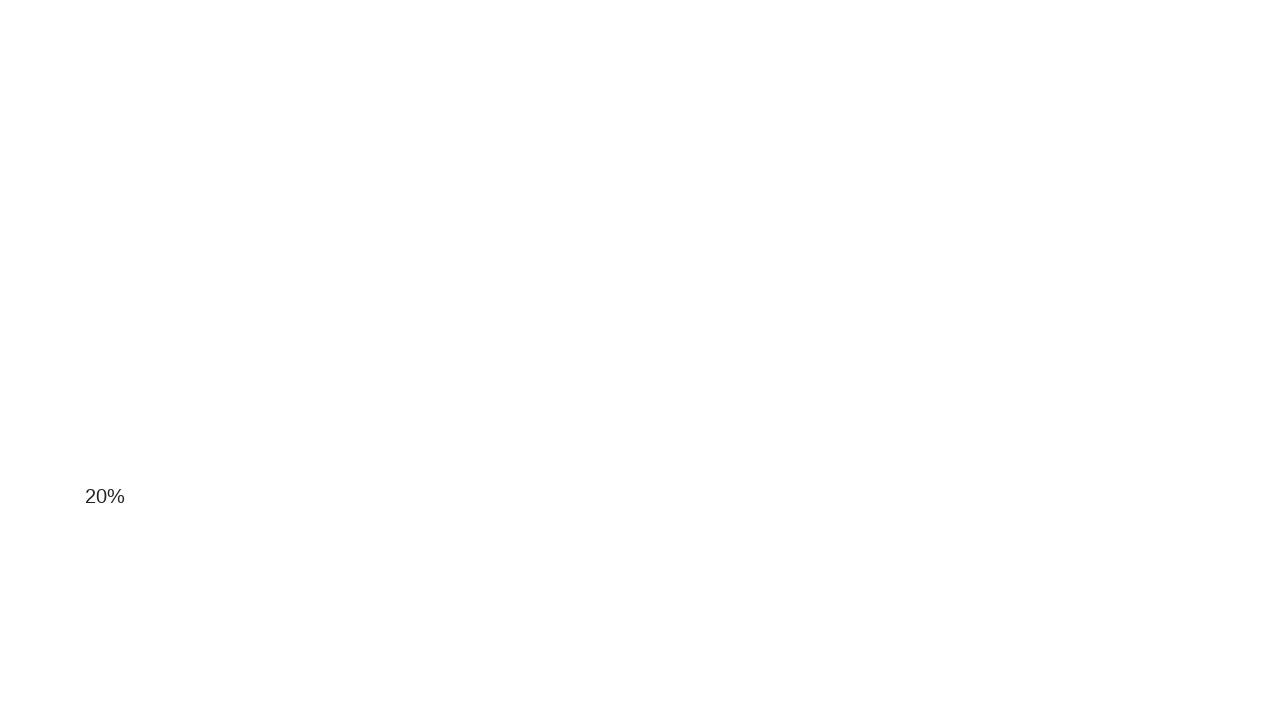

Waited 50ms for page to render
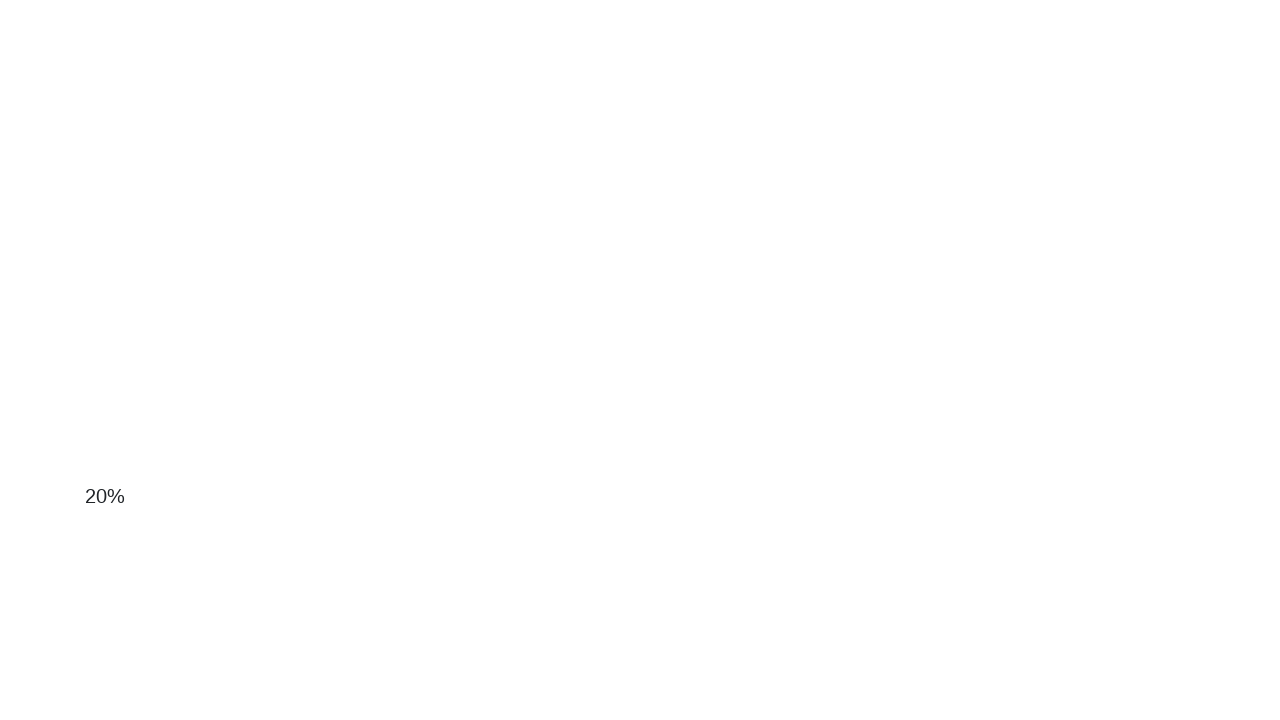

Scrolled down by 50 pixels
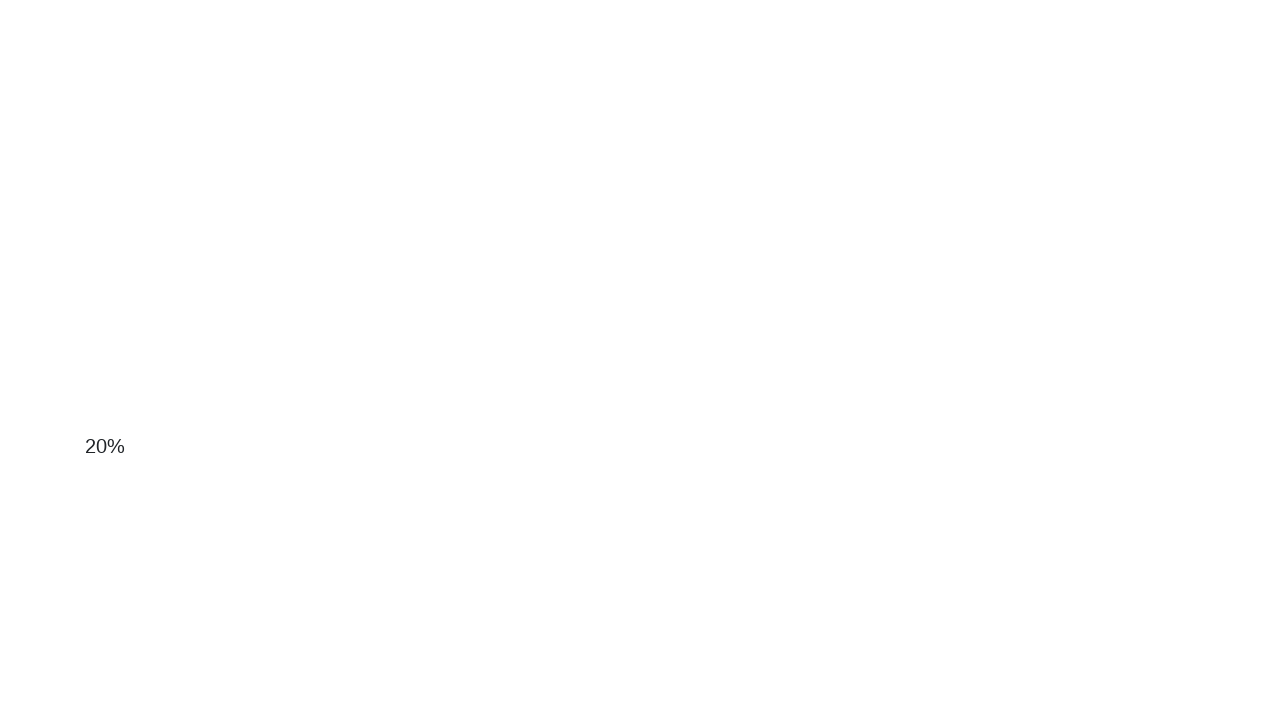

Waited 50ms for page to render
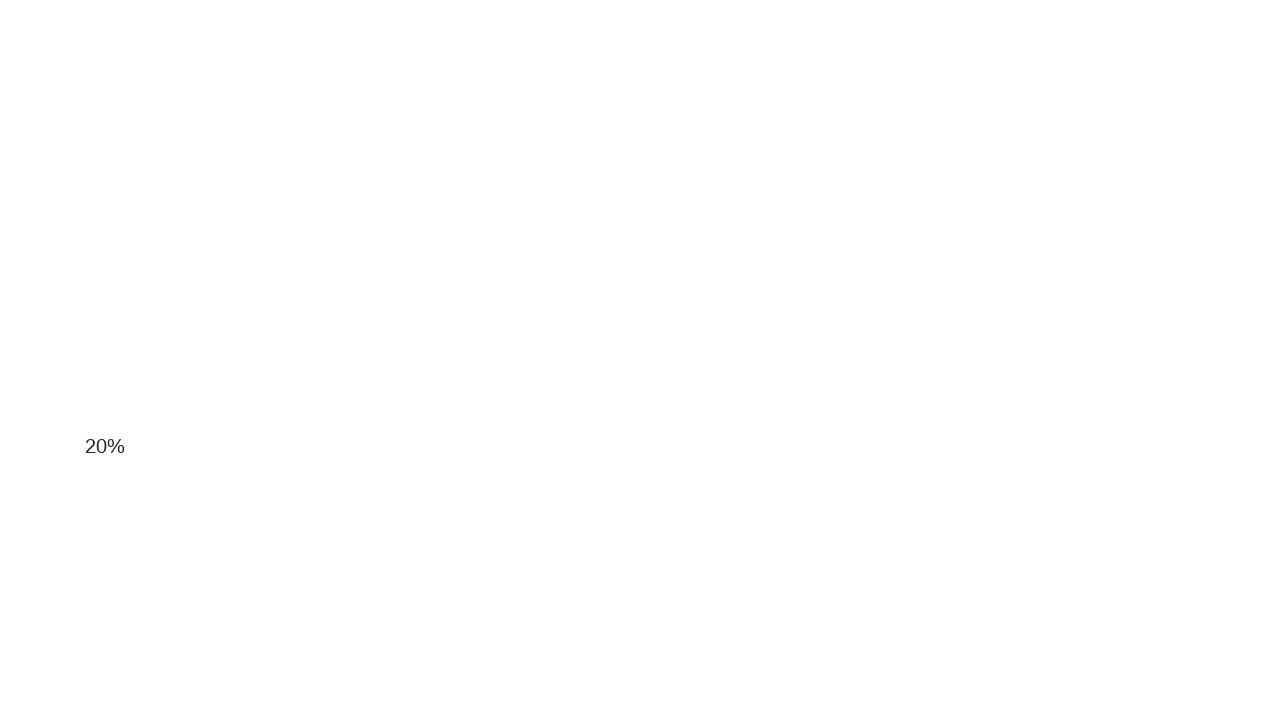

Scrolled down by 50 pixels
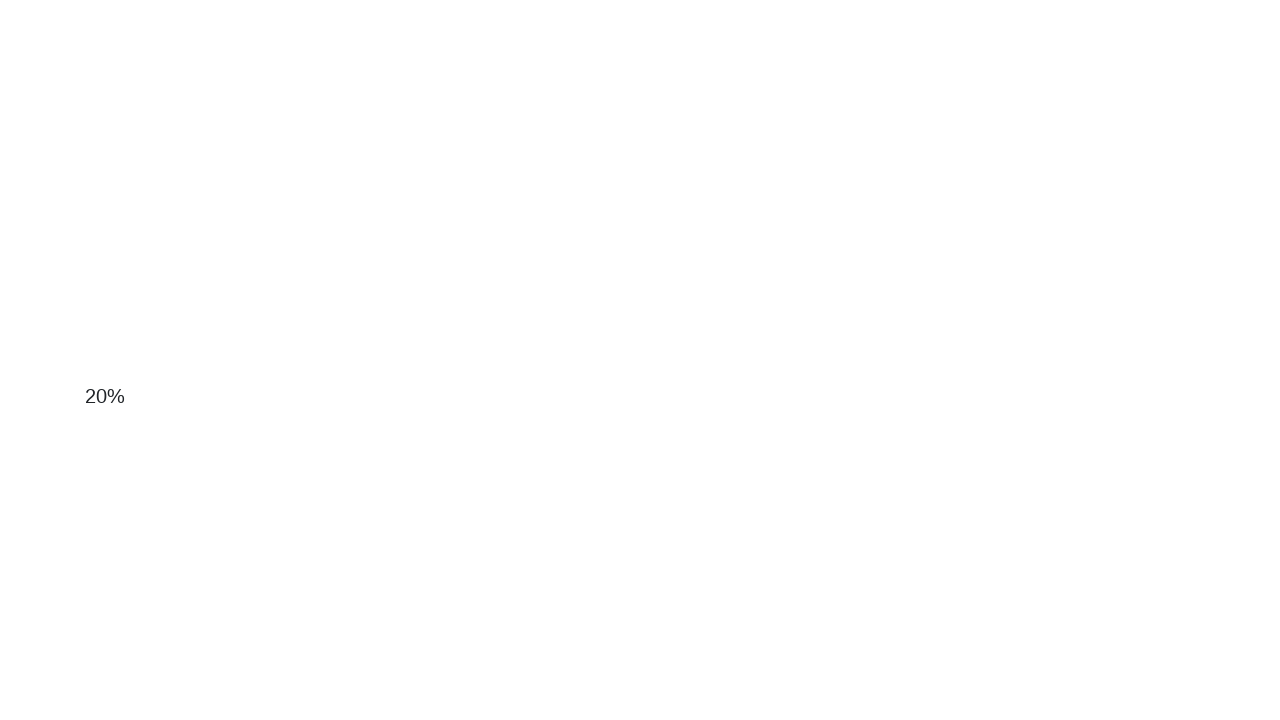

Waited 50ms for page to render
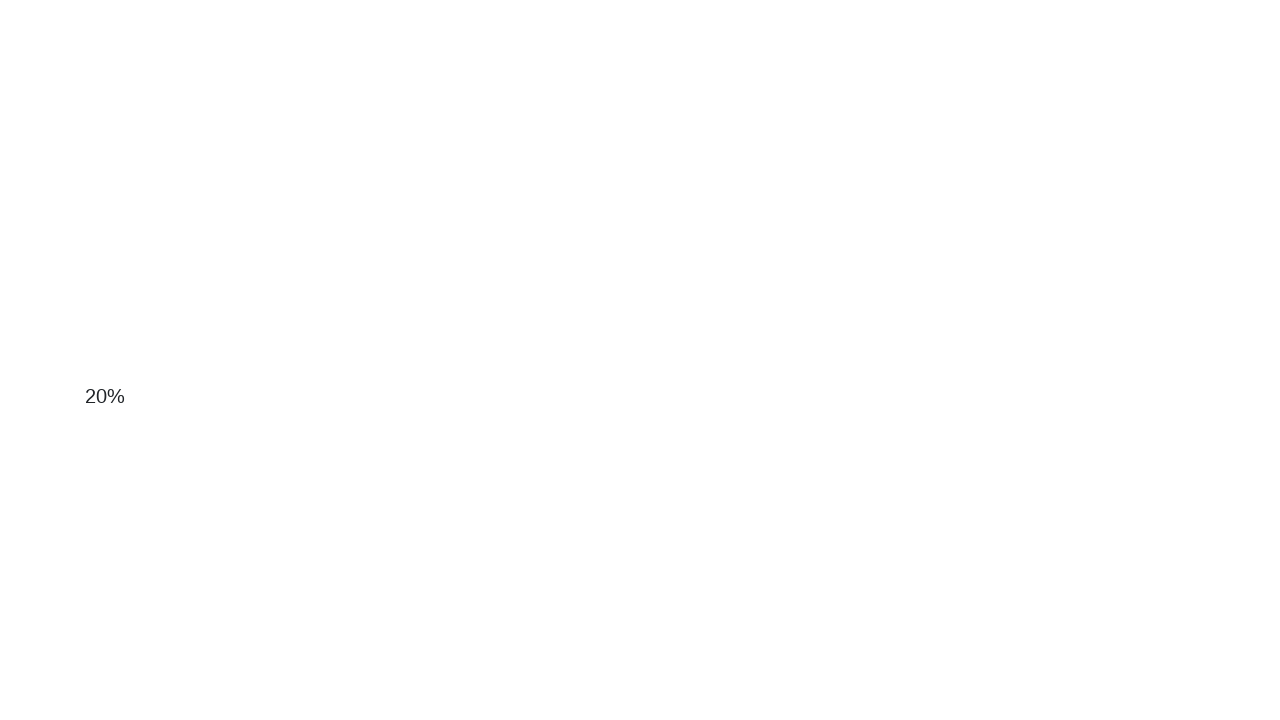

Scrolled down by 50 pixels
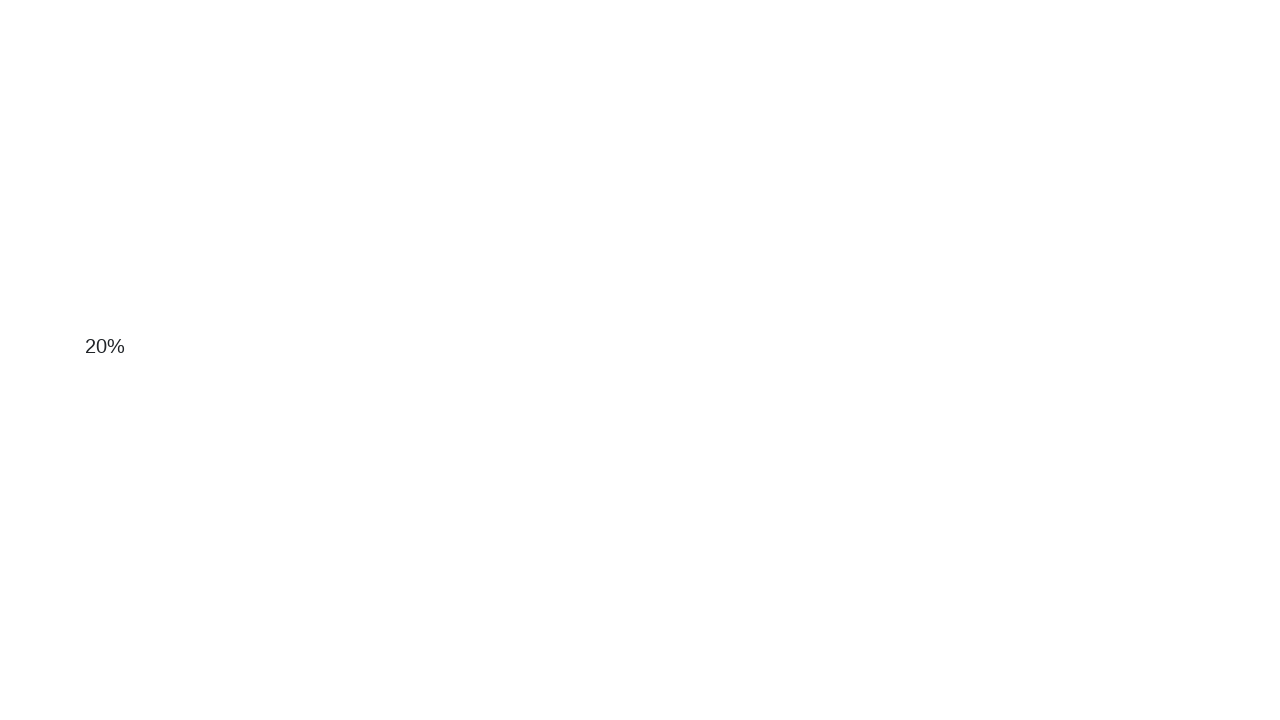

Waited 50ms for page to render
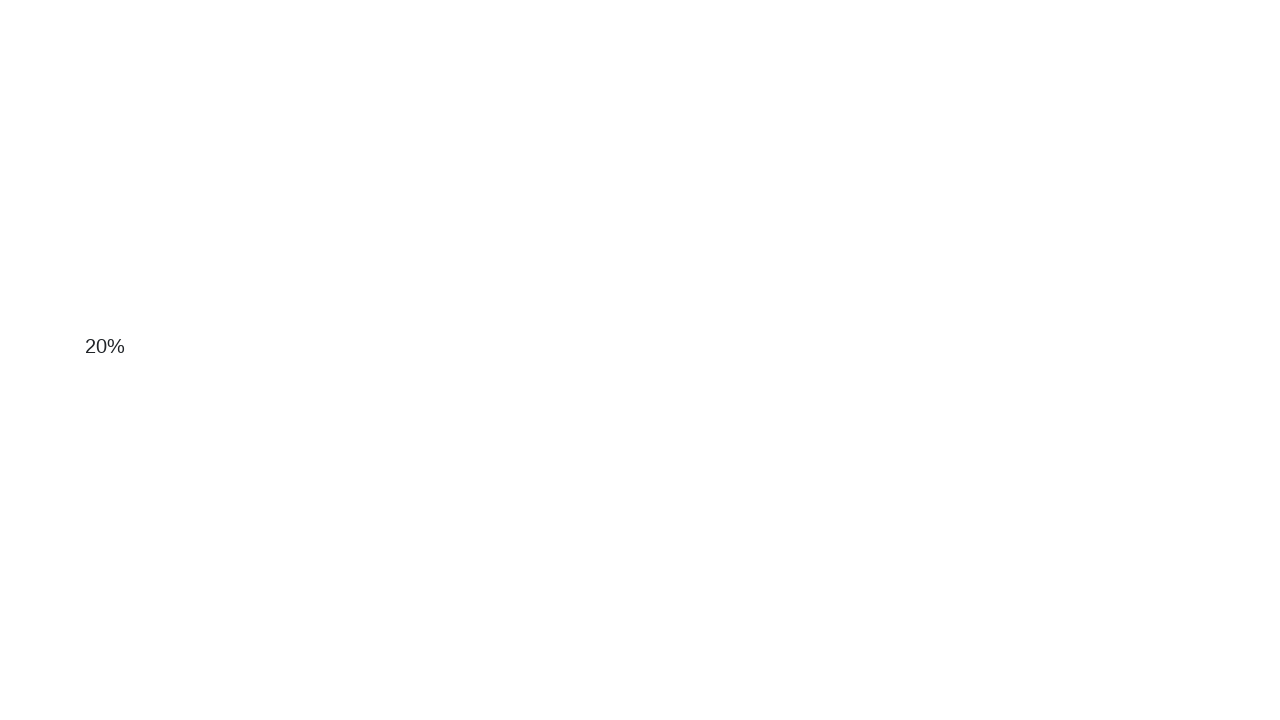

Scrolled down by 50 pixels
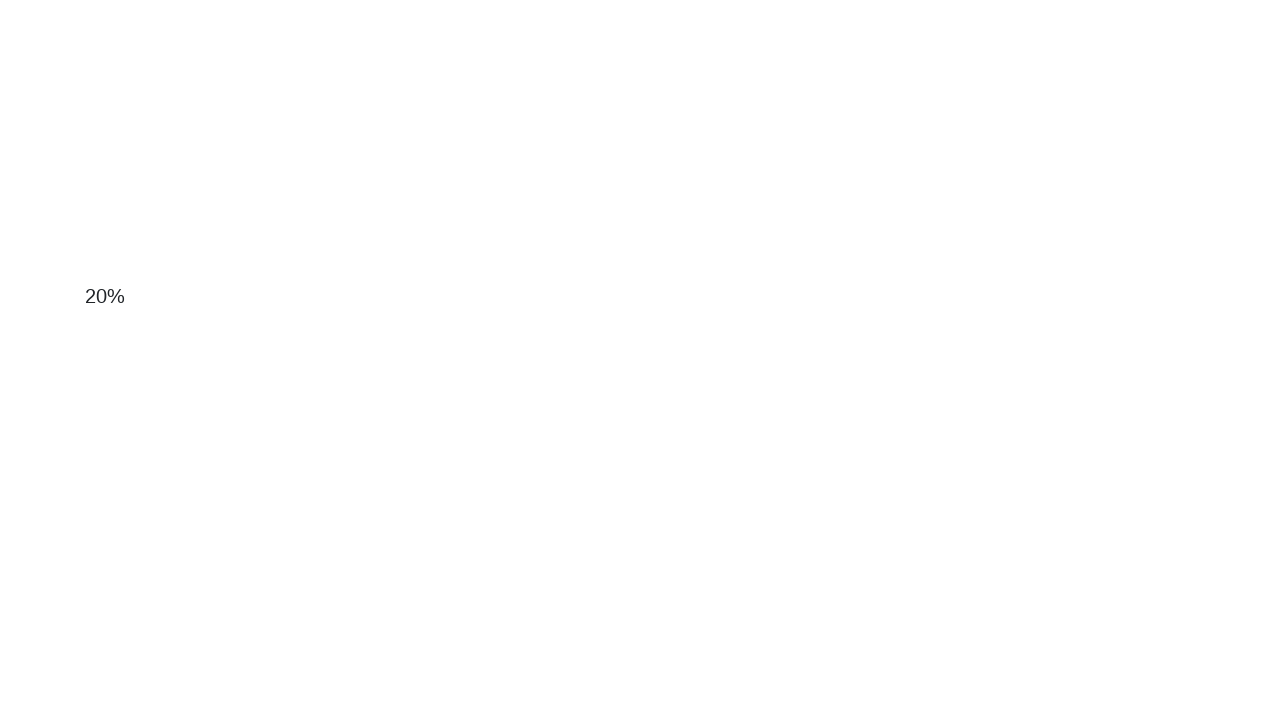

Waited 50ms for page to render
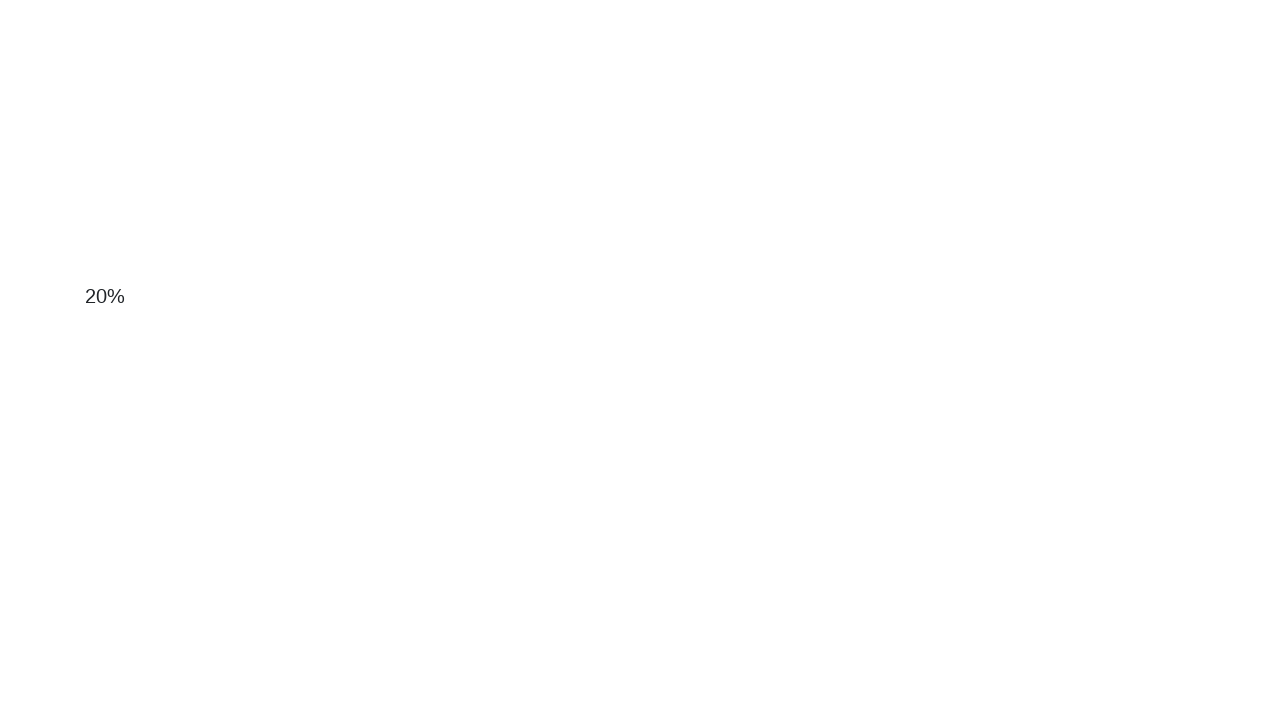

Scrolled down by 50 pixels
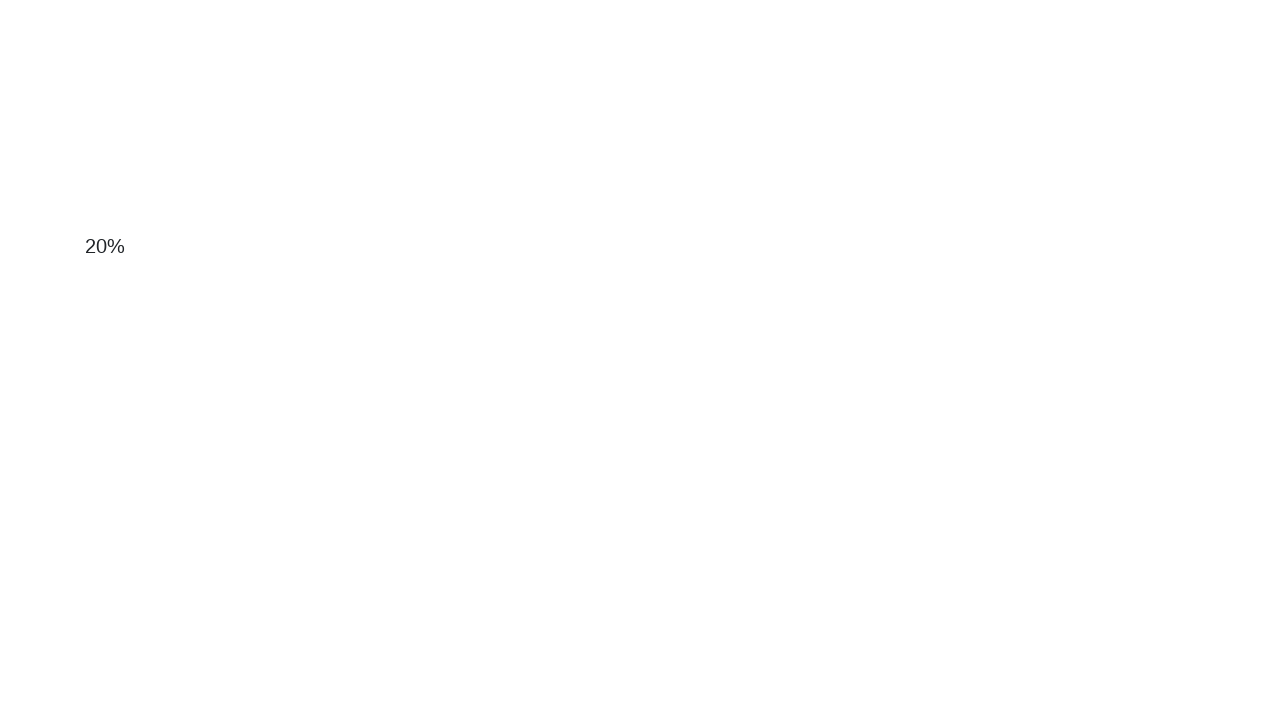

Waited 50ms for page to render
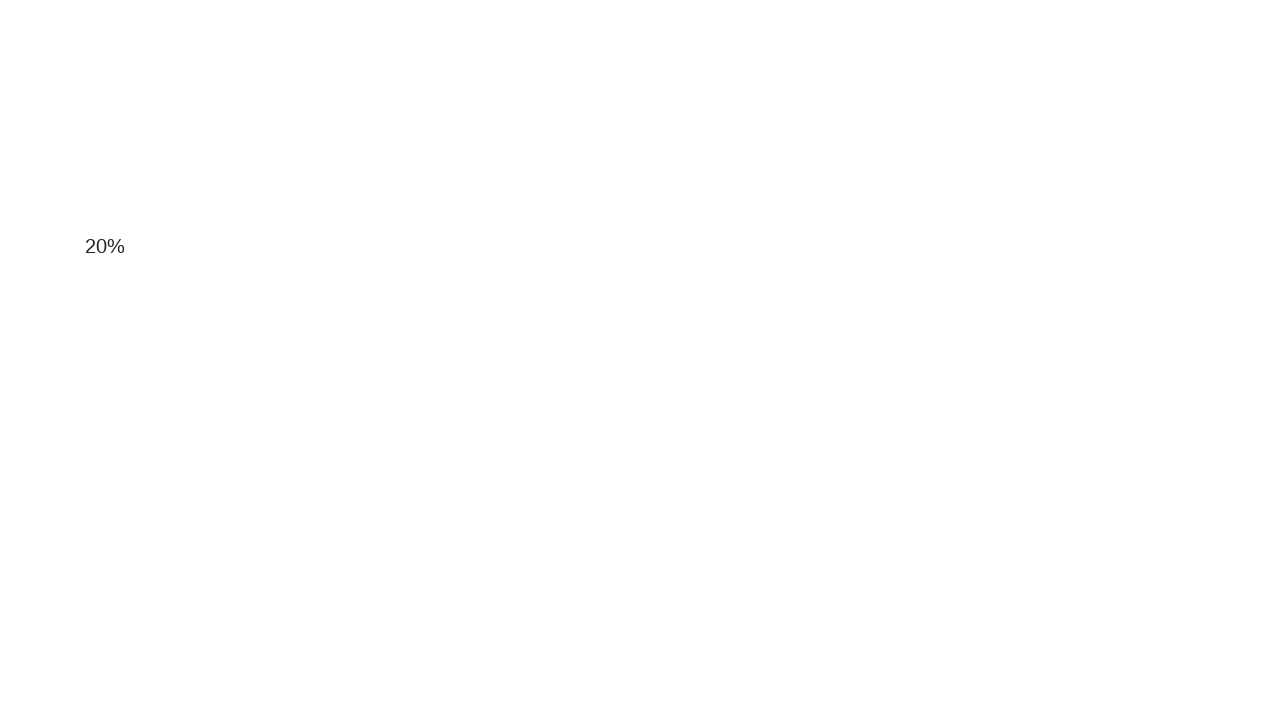

Scrolled down by 50 pixels
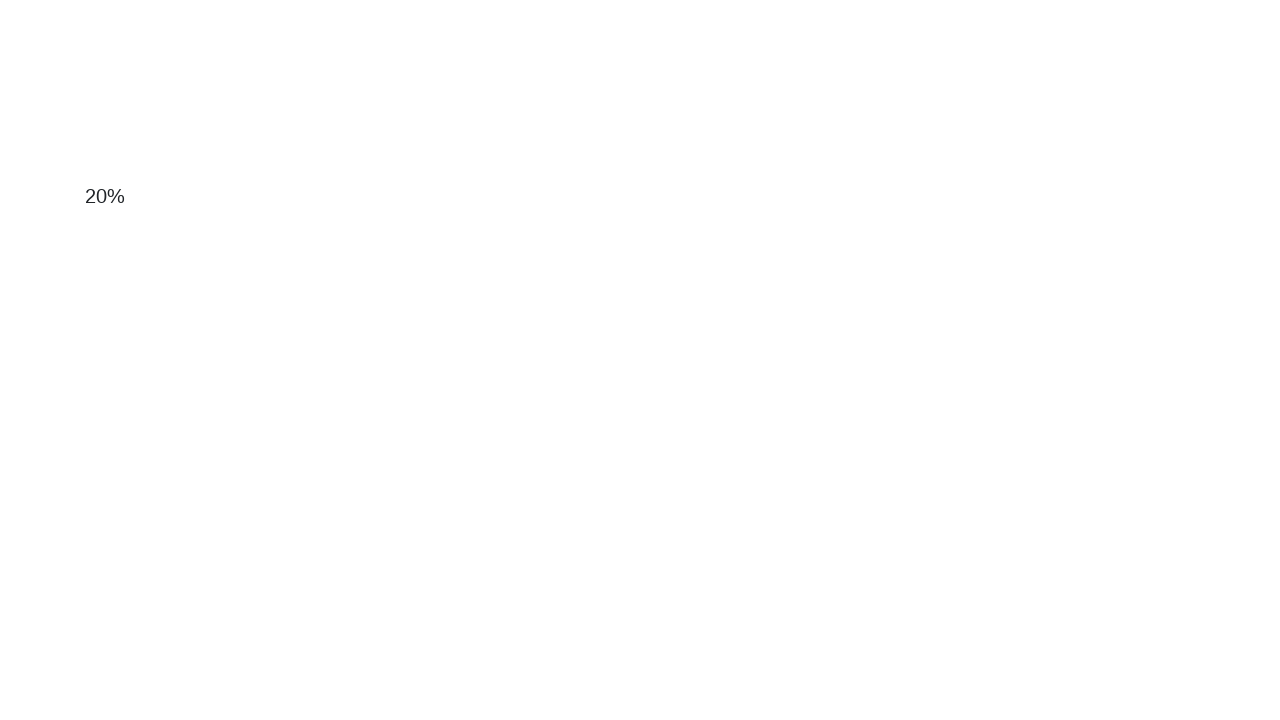

Waited 50ms for page to render
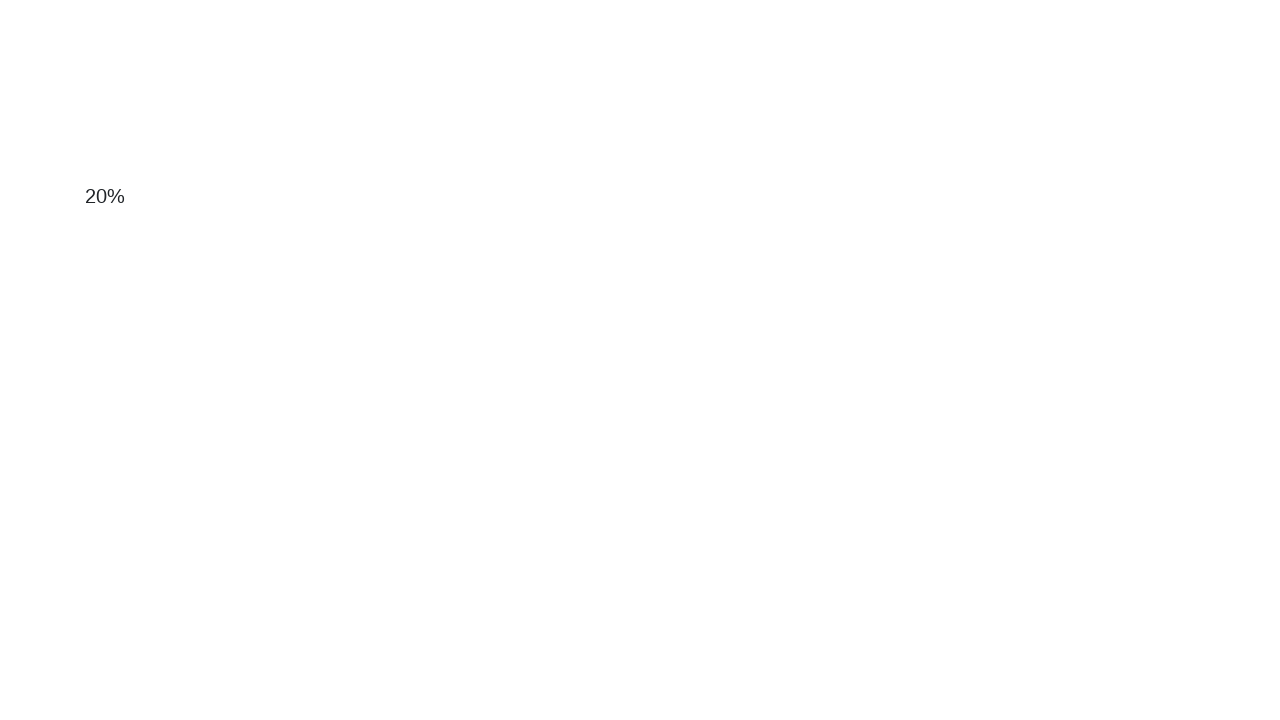

Scrolled down by 50 pixels
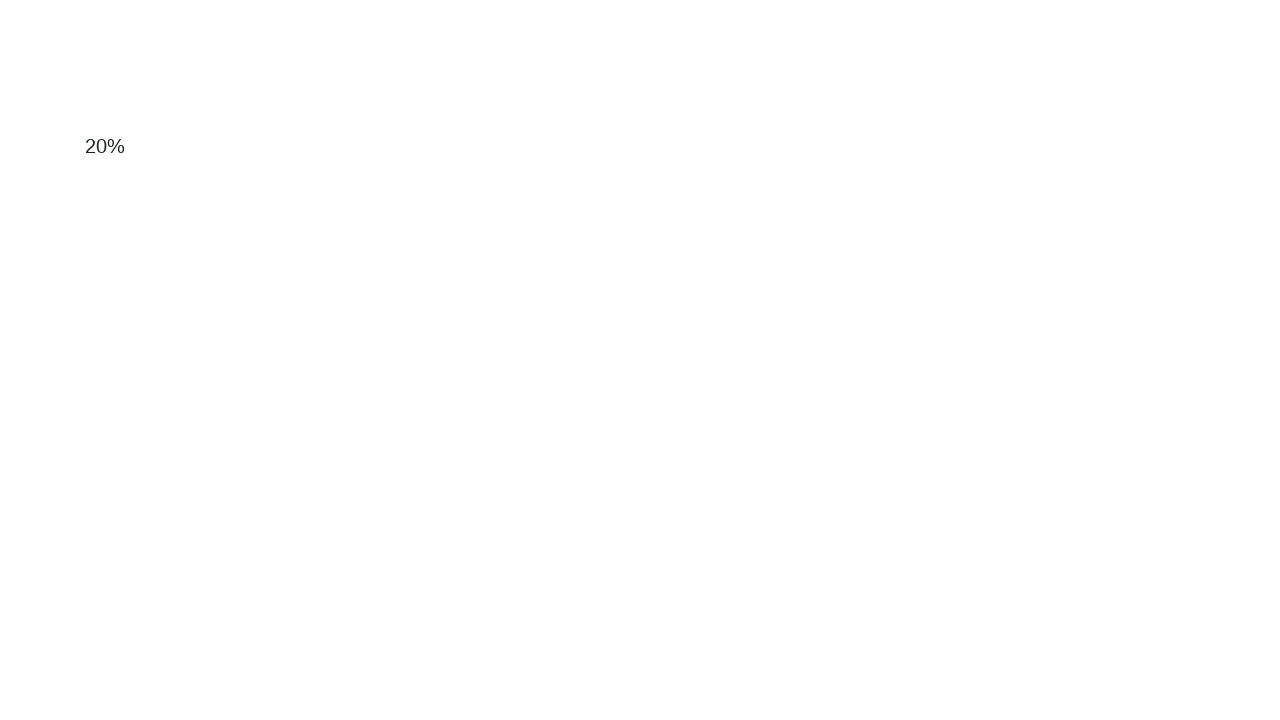

Waited 50ms for page to render
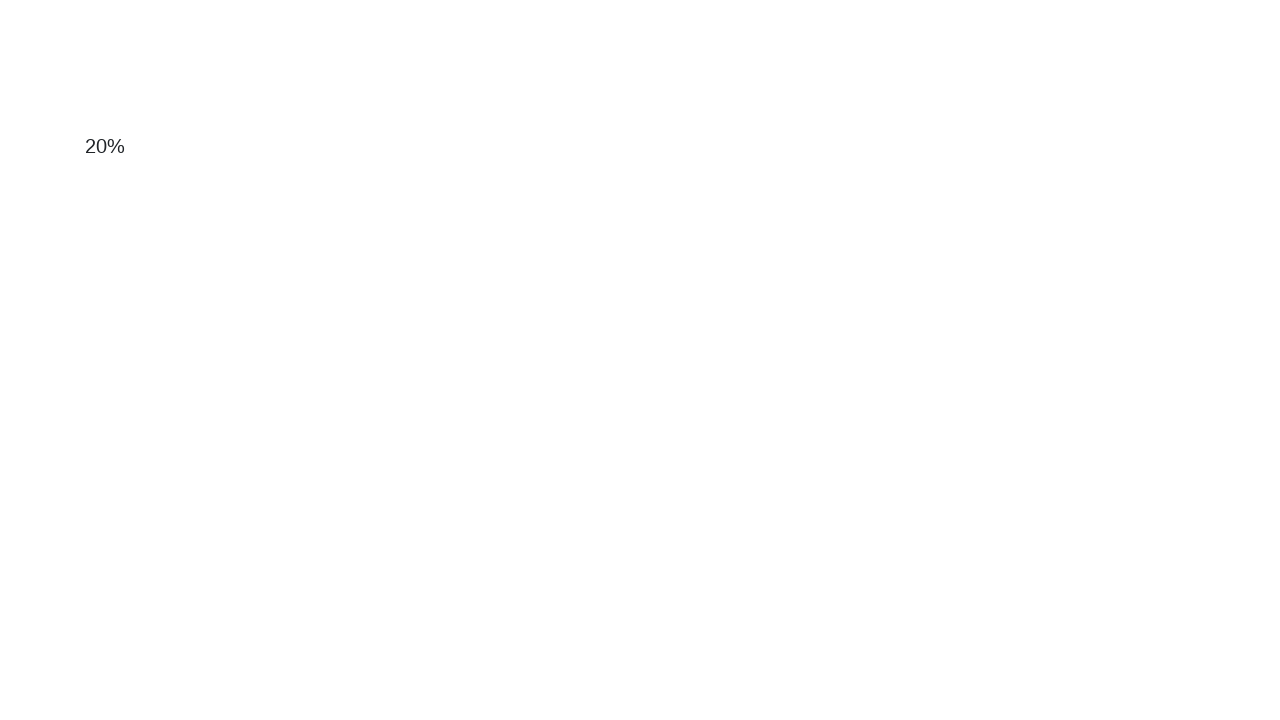

Scrolled down by 50 pixels
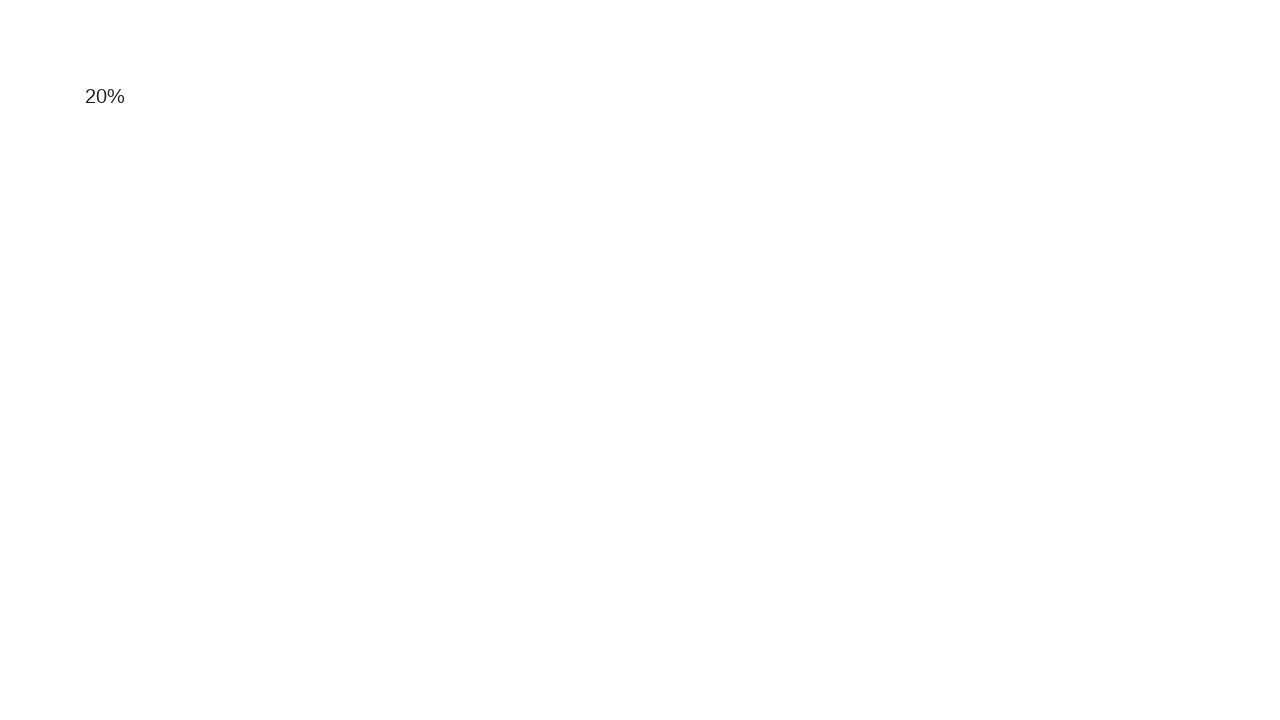

Waited 50ms for page to render
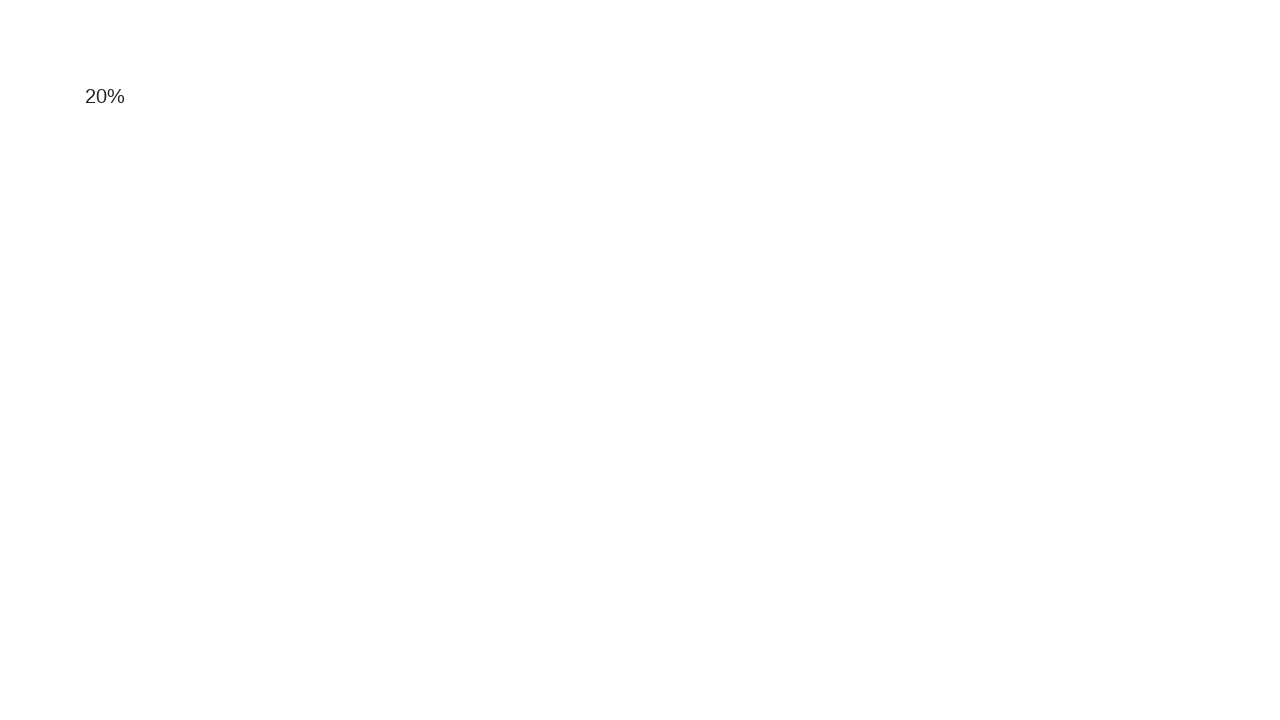

Scrolled down by 50 pixels
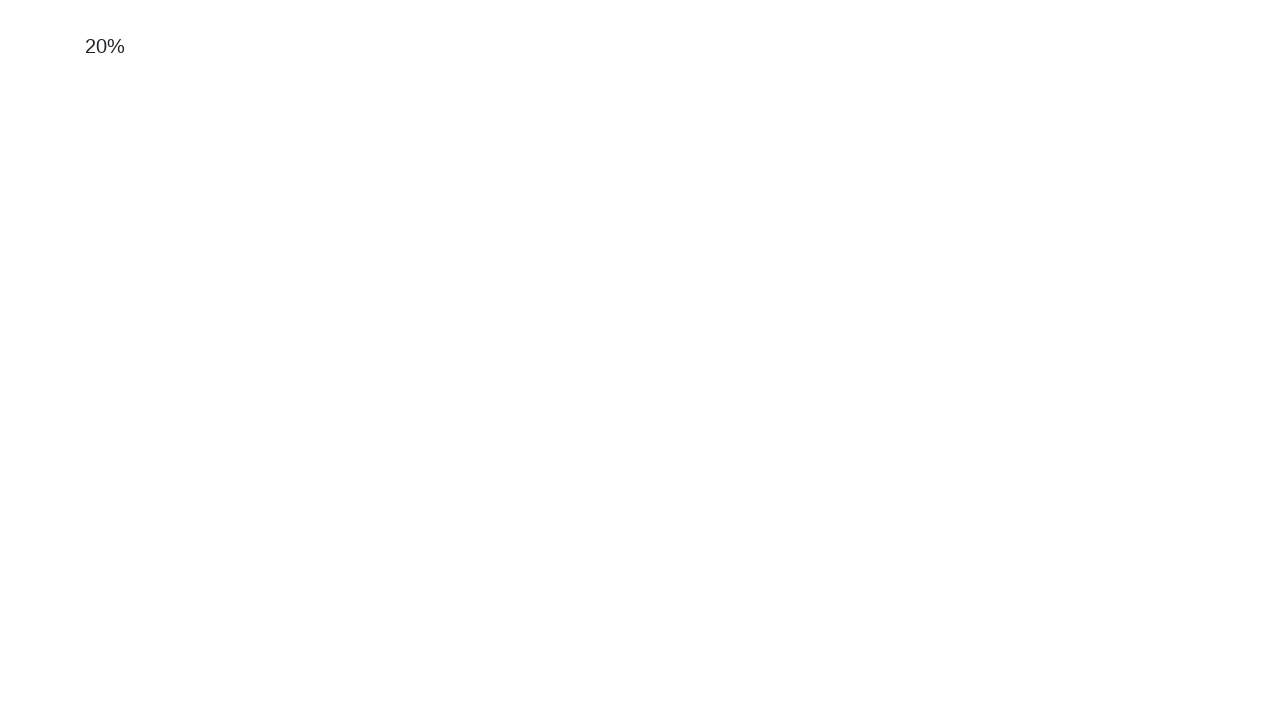

Waited 50ms for page to render
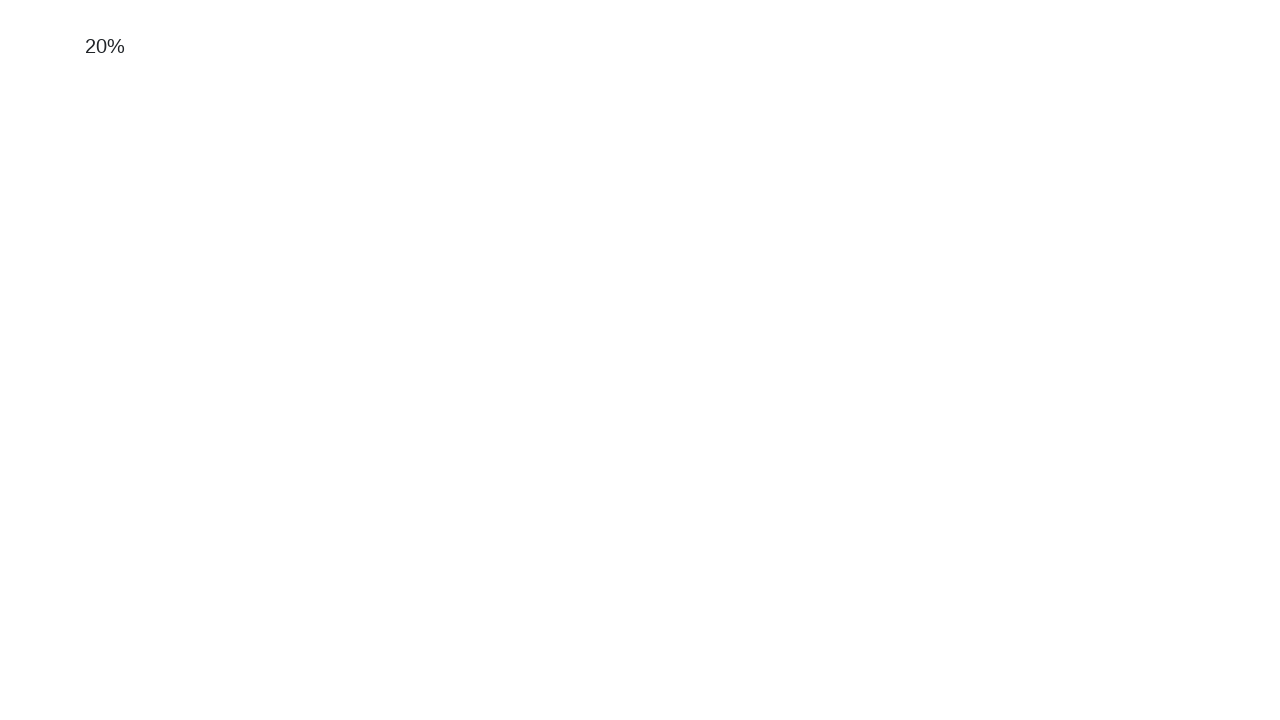

Scrolled down by 50 pixels
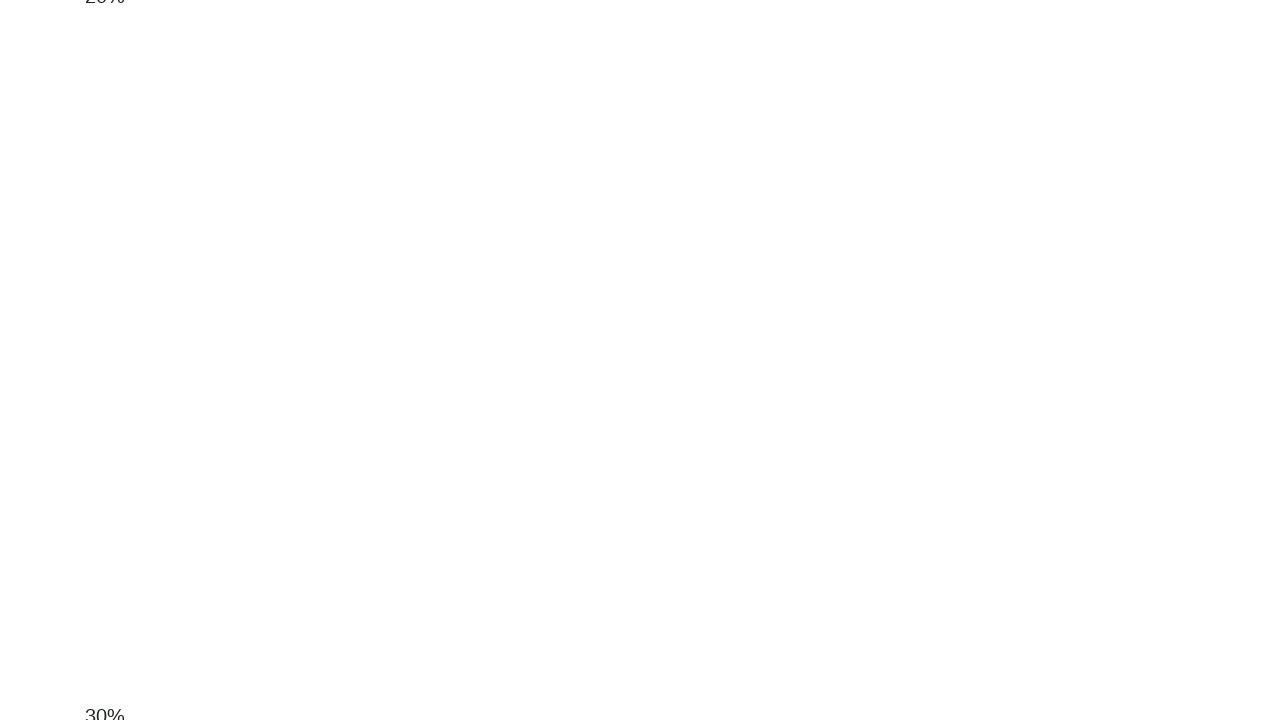

Waited 50ms for page to render
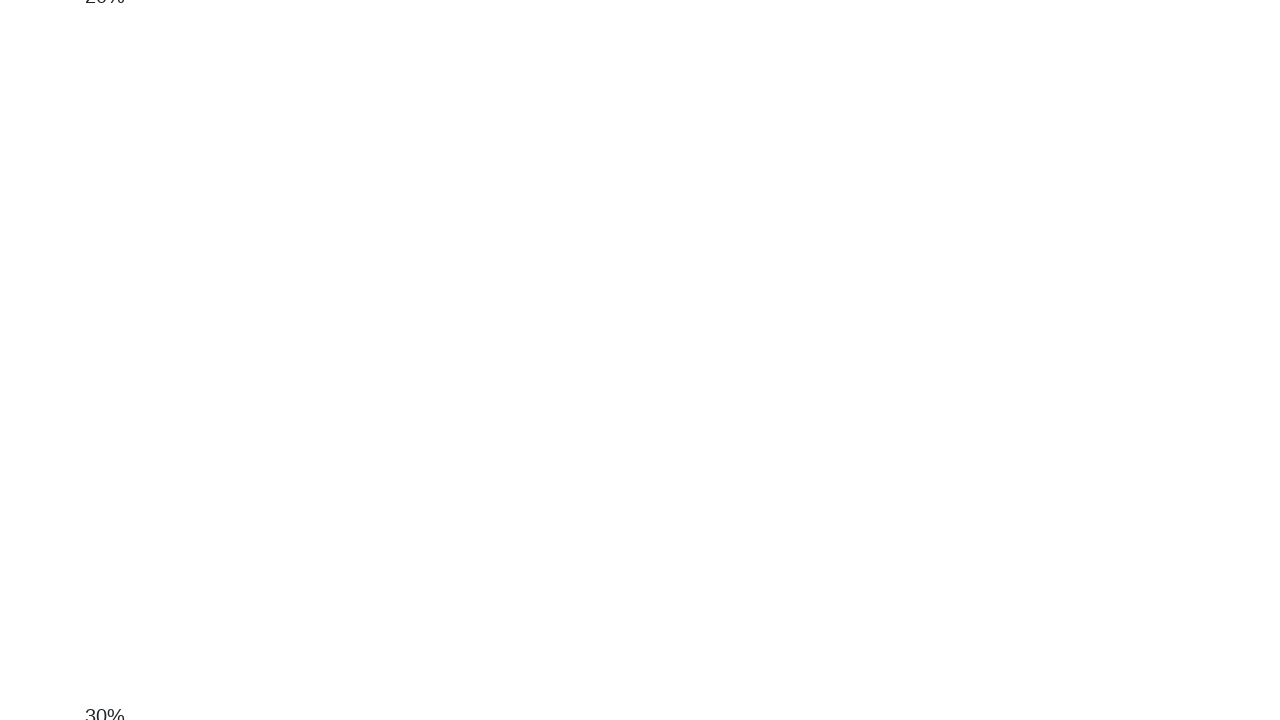

Scrolled down by 50 pixels
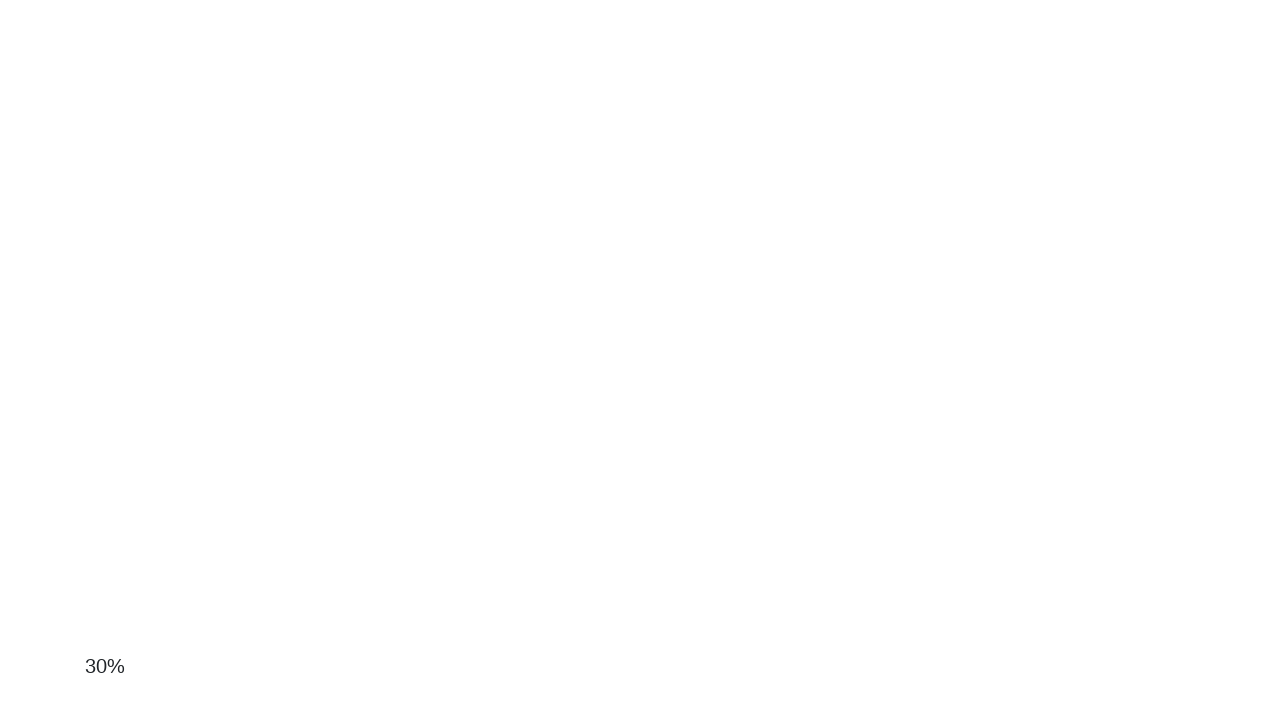

Waited 50ms for page to render
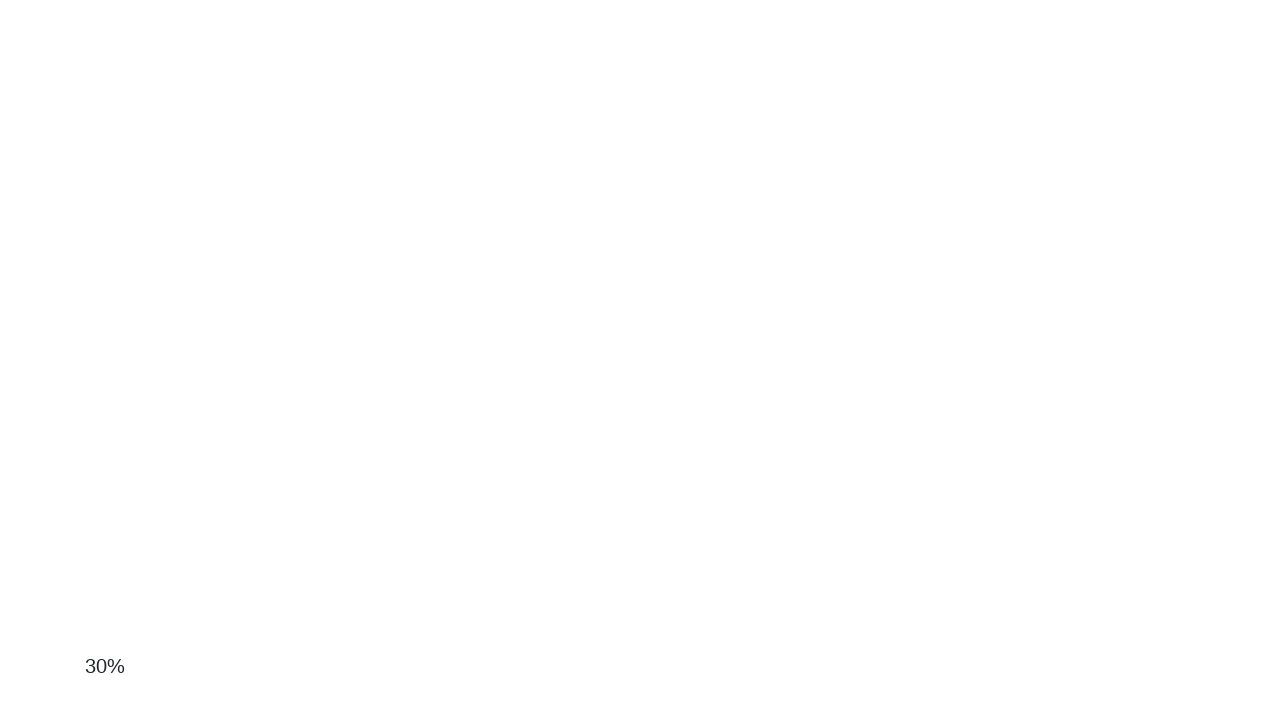

Scrolled down by 50 pixels
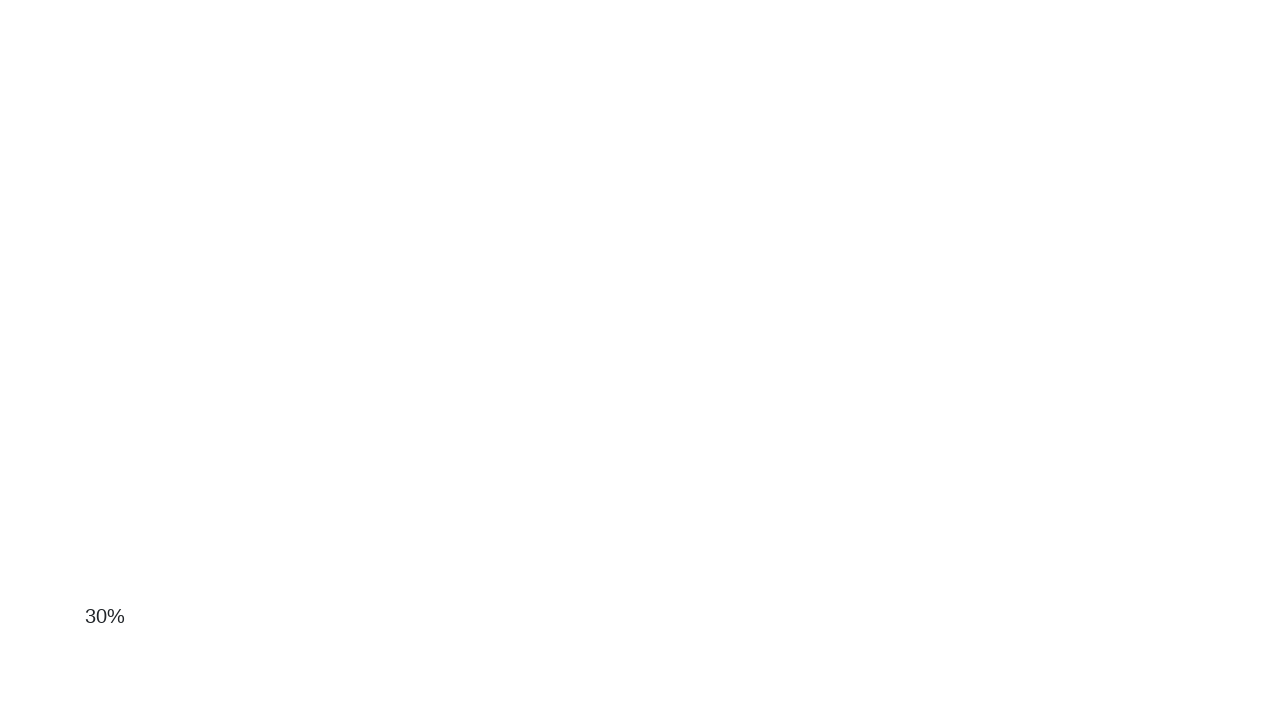

Waited 50ms for page to render
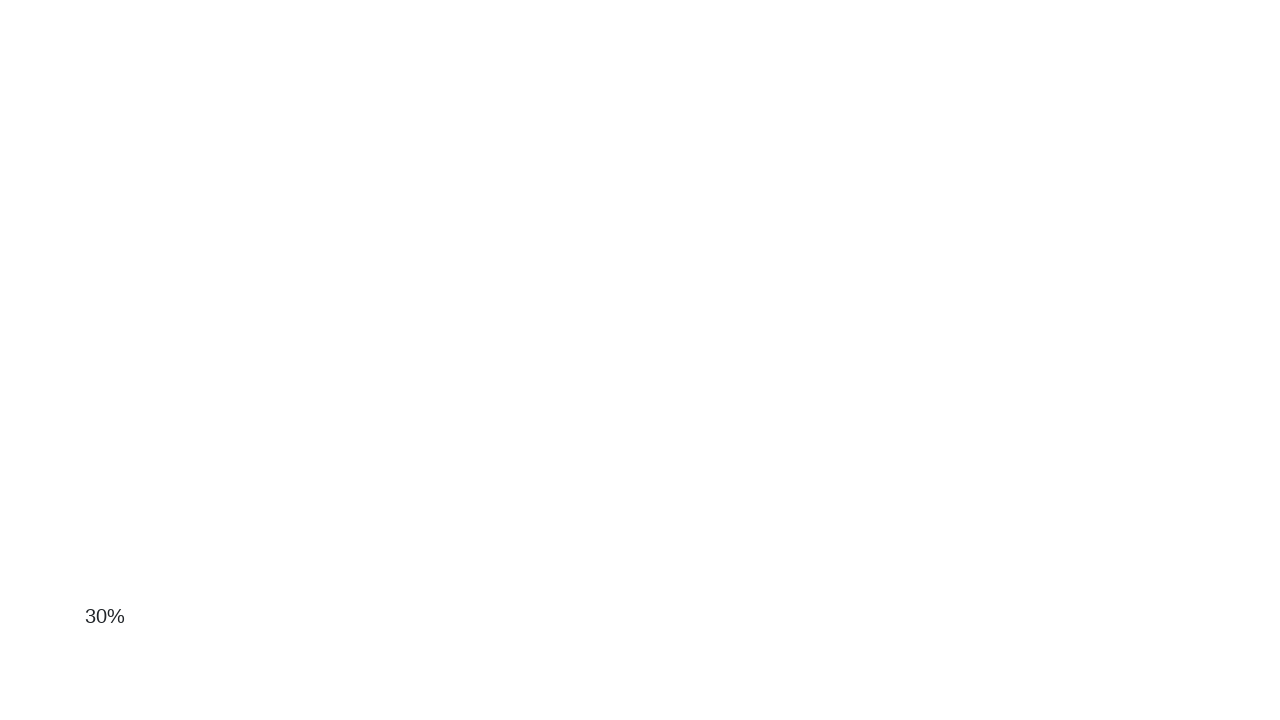

Scrolled down by 50 pixels
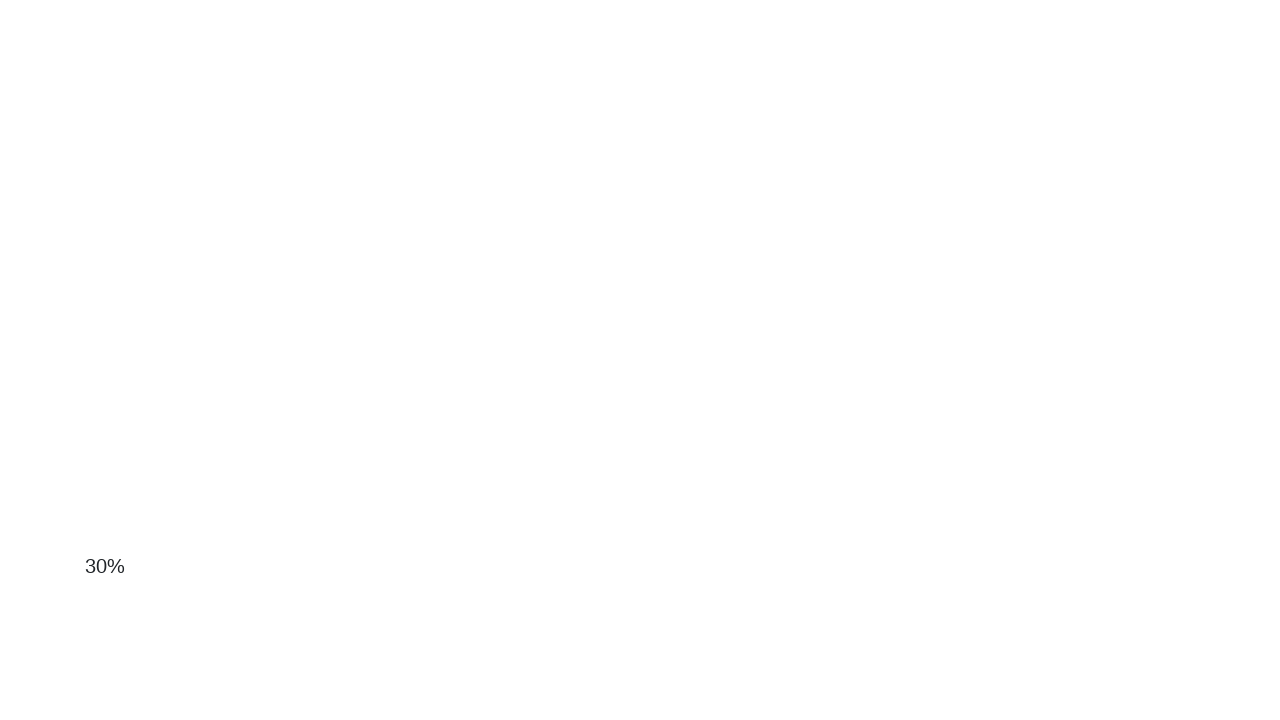

Waited 50ms for page to render
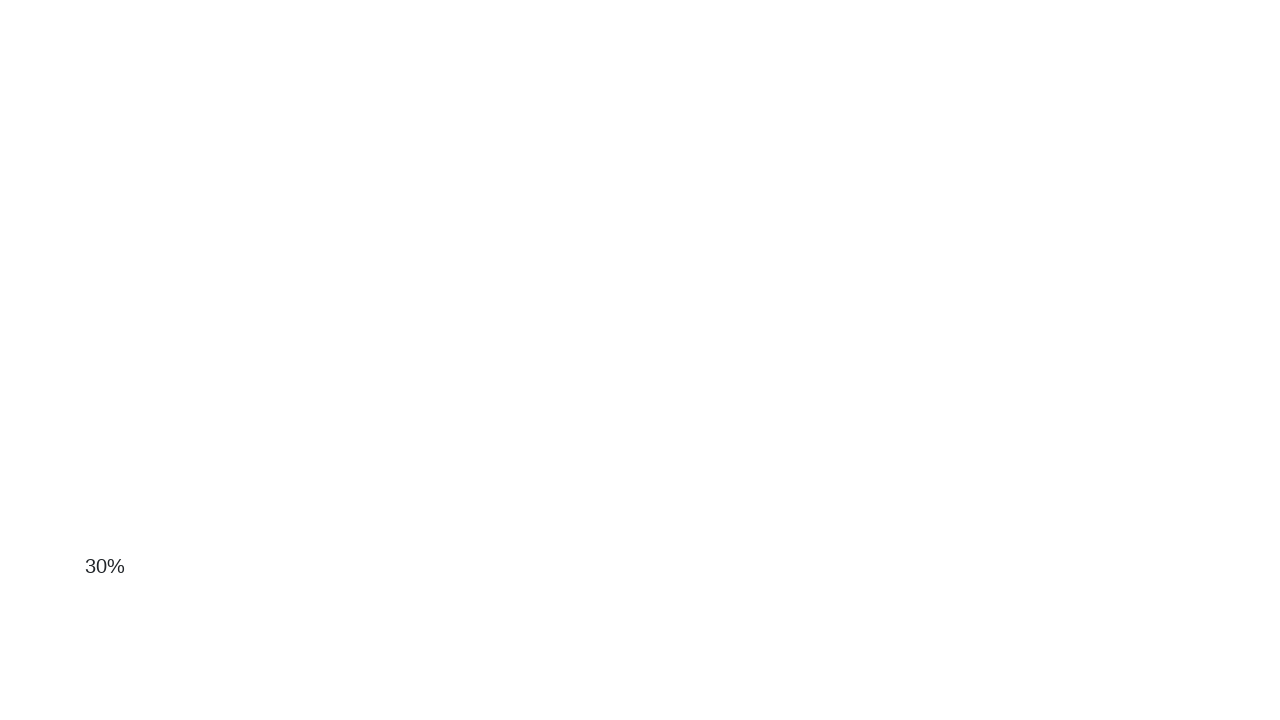

Scrolled down by 50 pixels
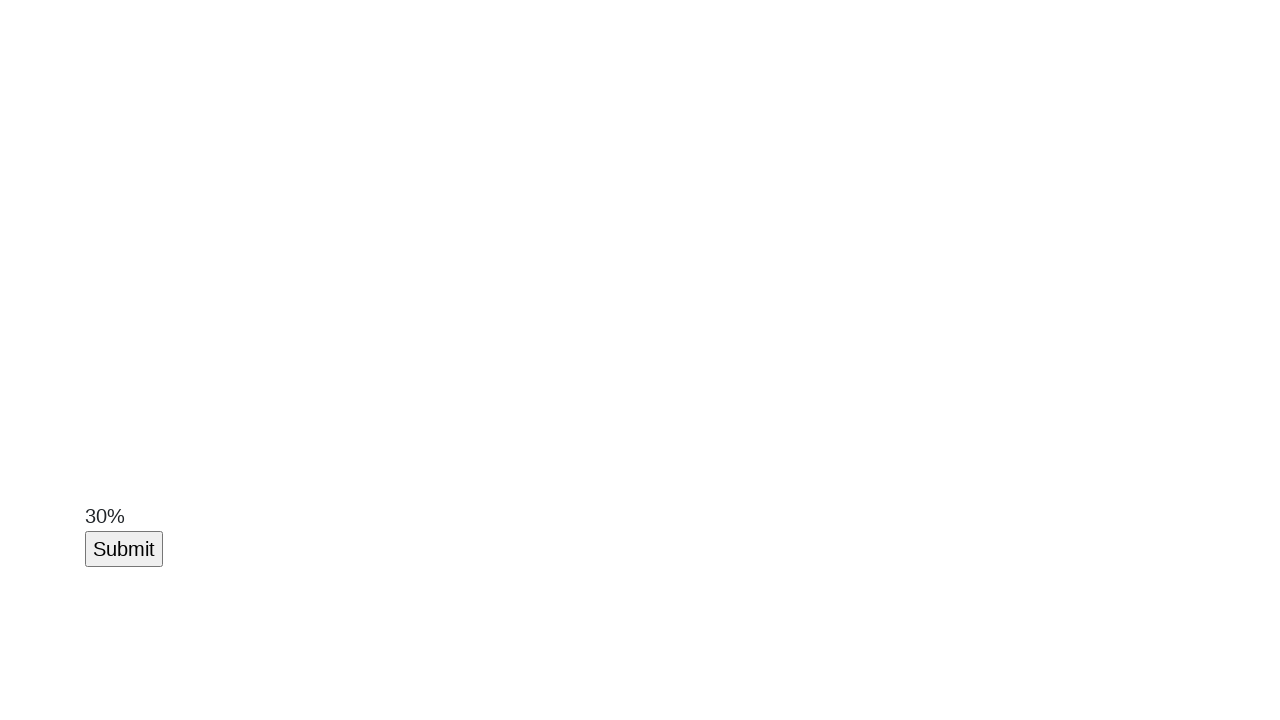

Waited 50ms for page to render
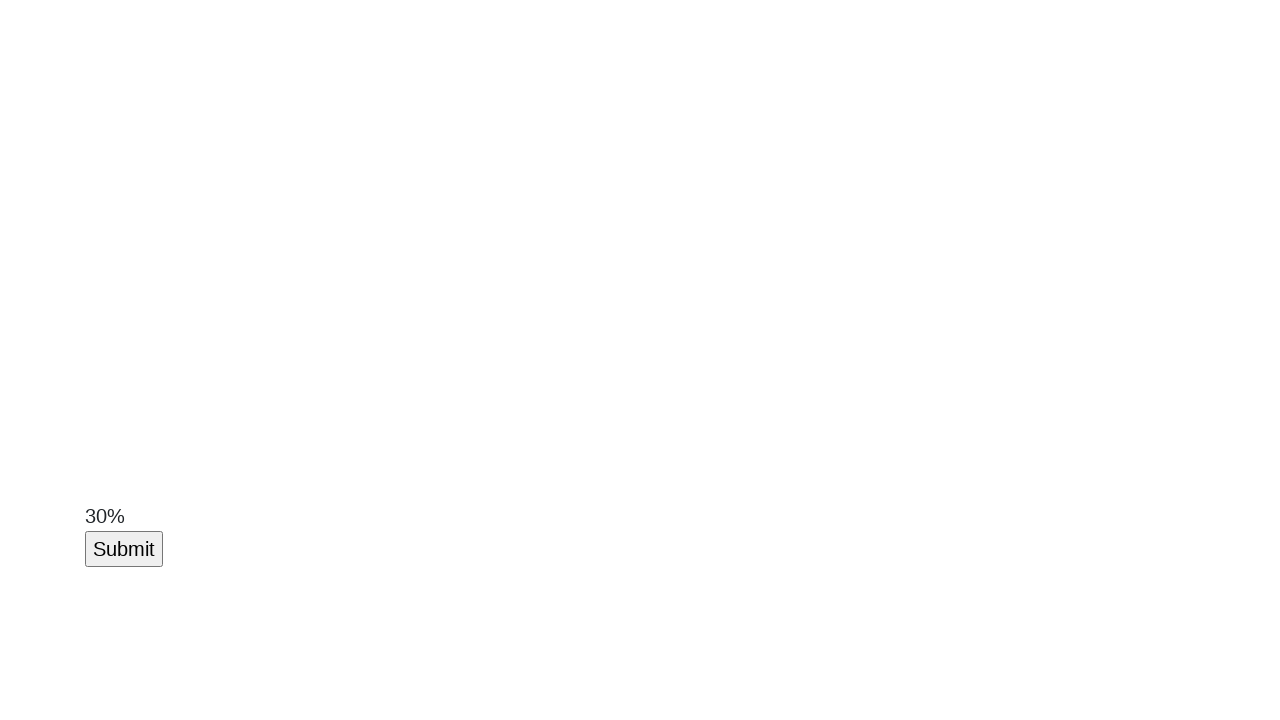

Scroll button is now visible in viewport
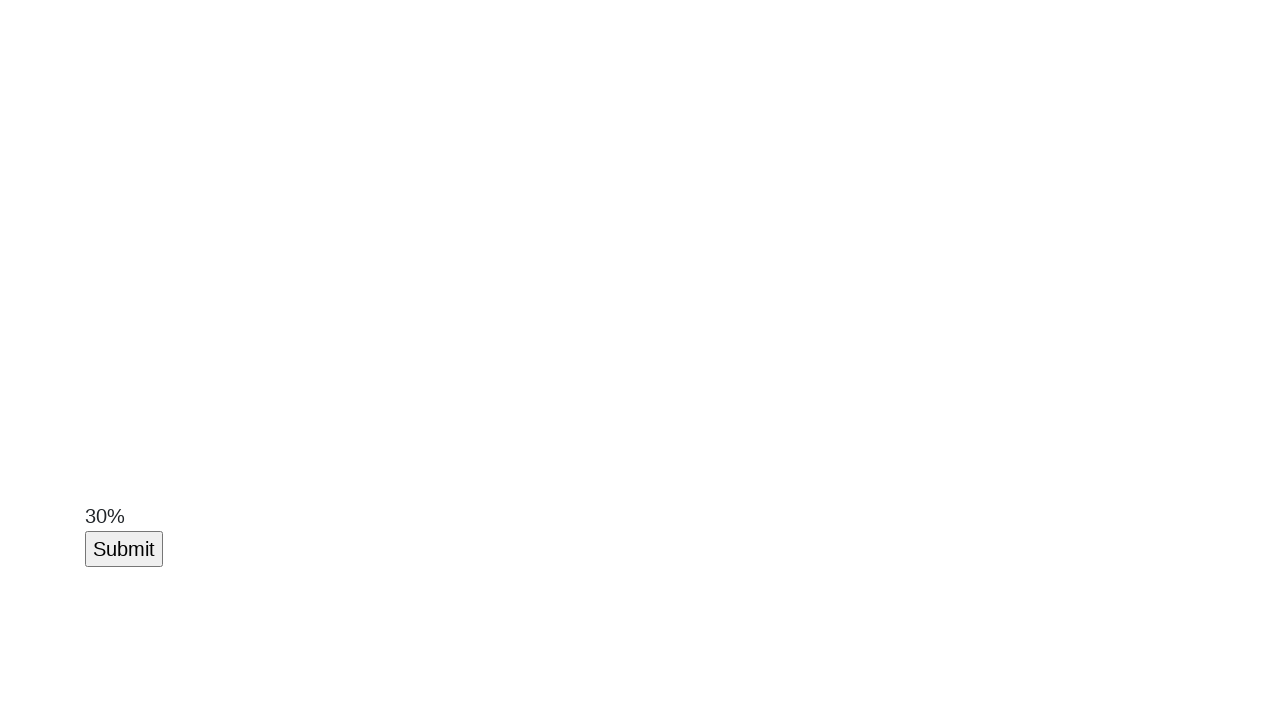

Verified scroll button is visible using wait_for_selector
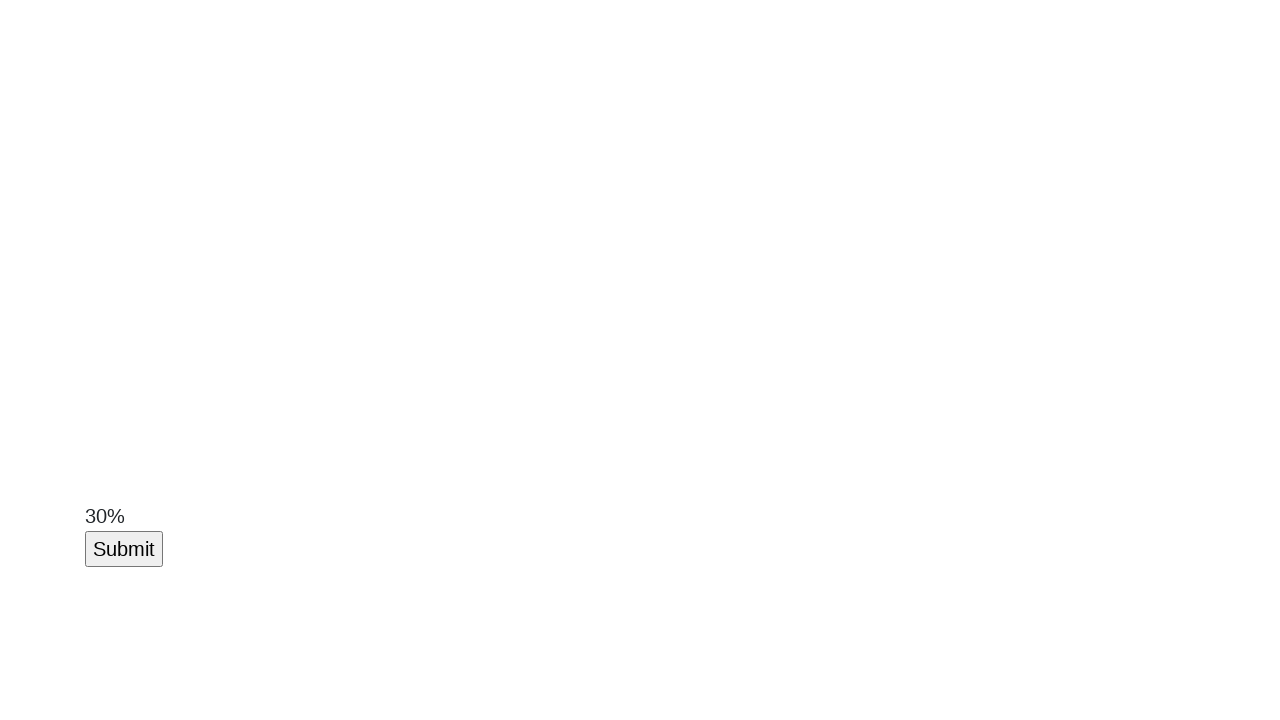

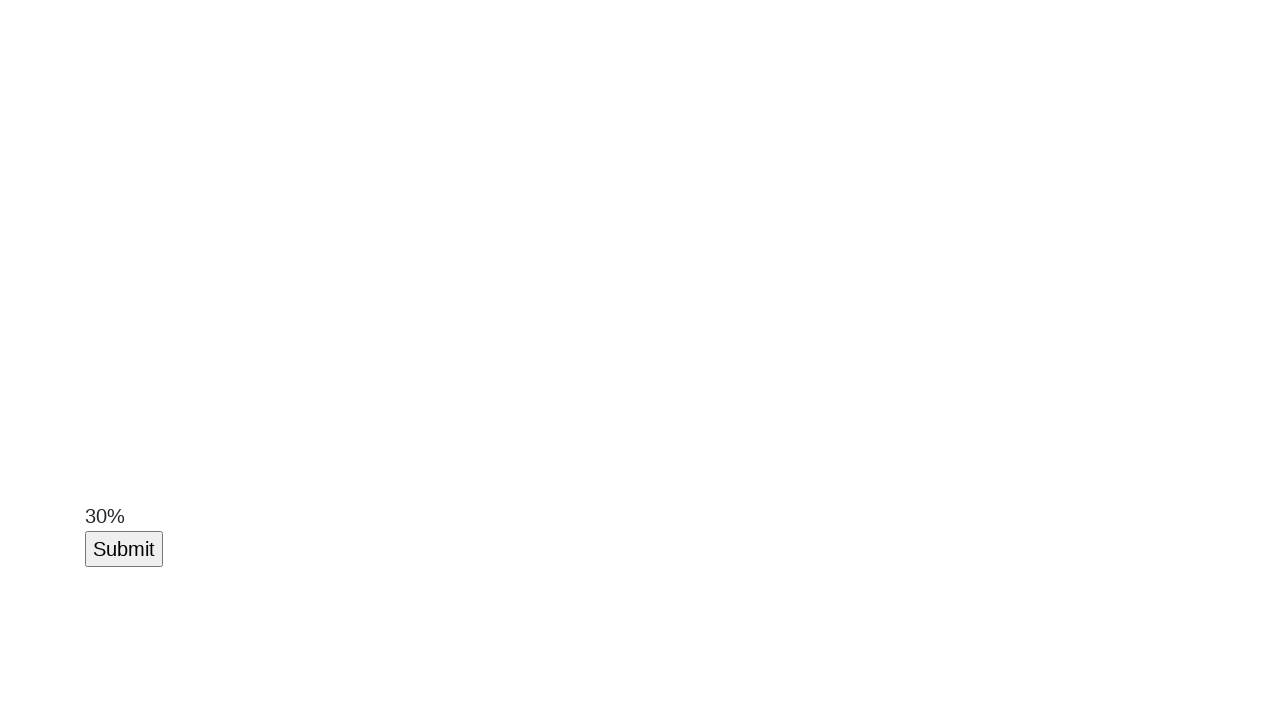